Tests a keyboard tester website by sending 25 random letter keypresses to a text area and verifying each keypress is correctly recorded.

Starting URL: https://www.keyboardtester.com/tester.html

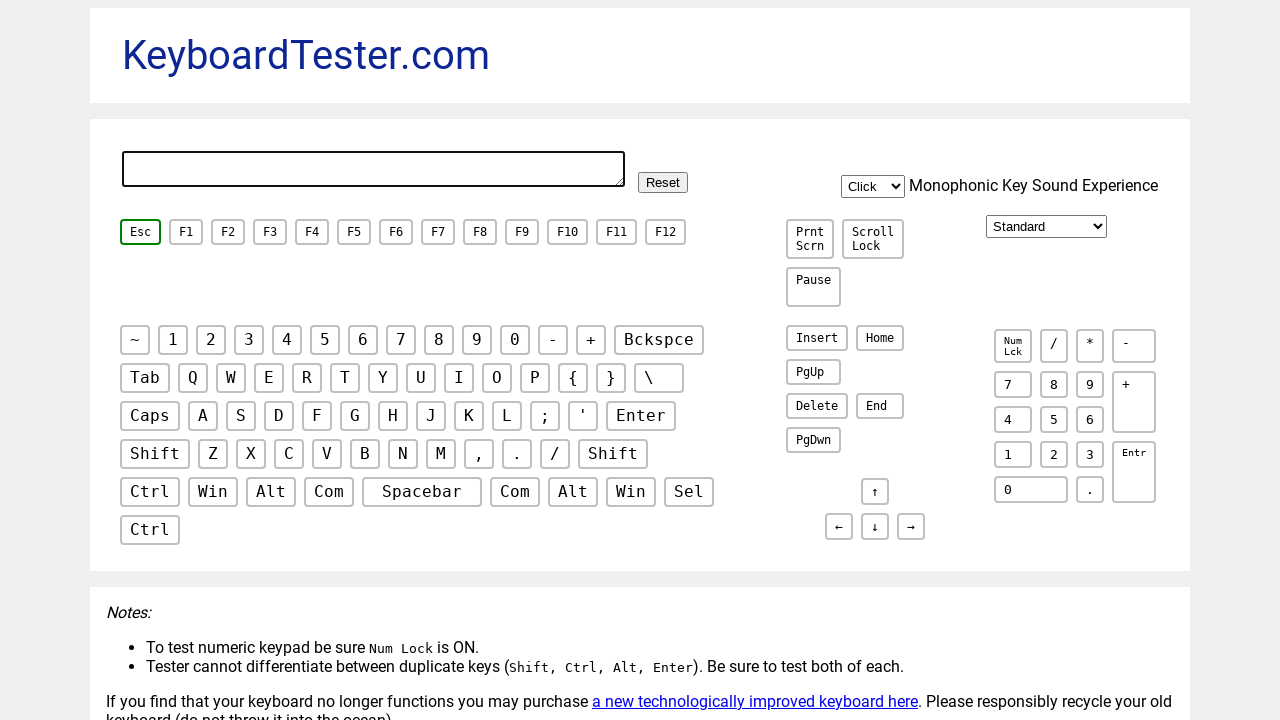

Waited for test area element to load
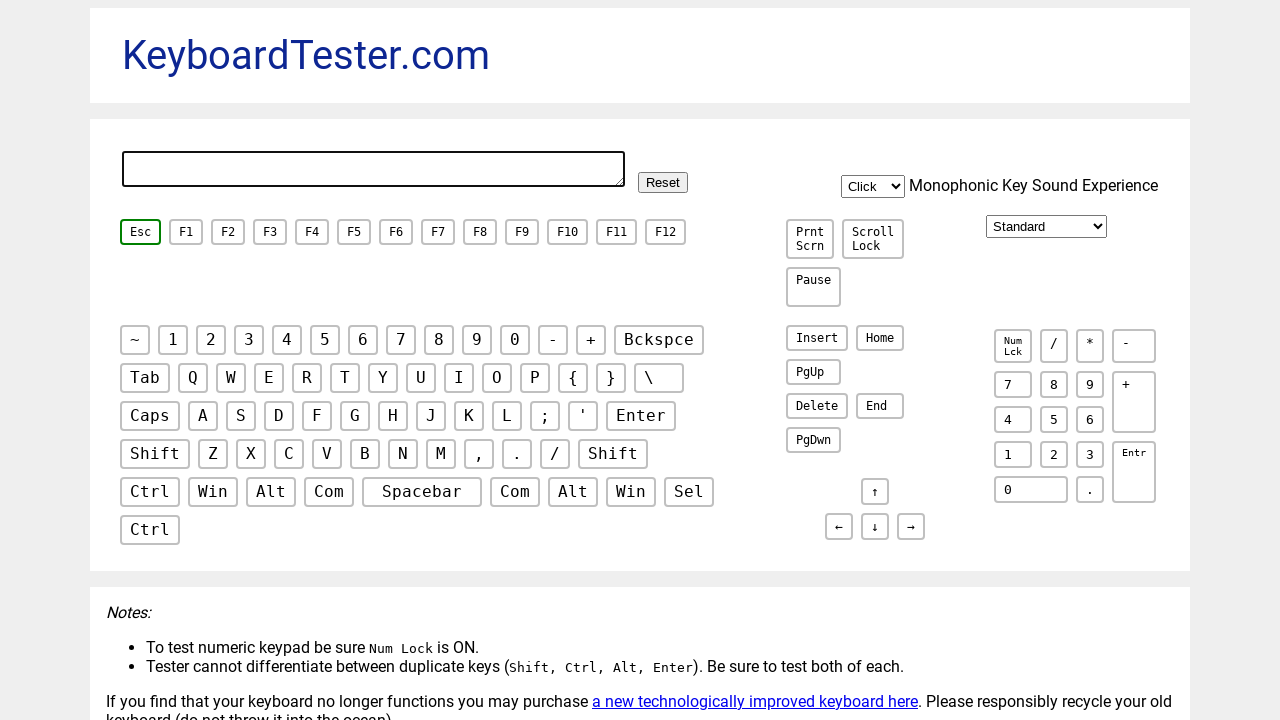

Located the text area editor element
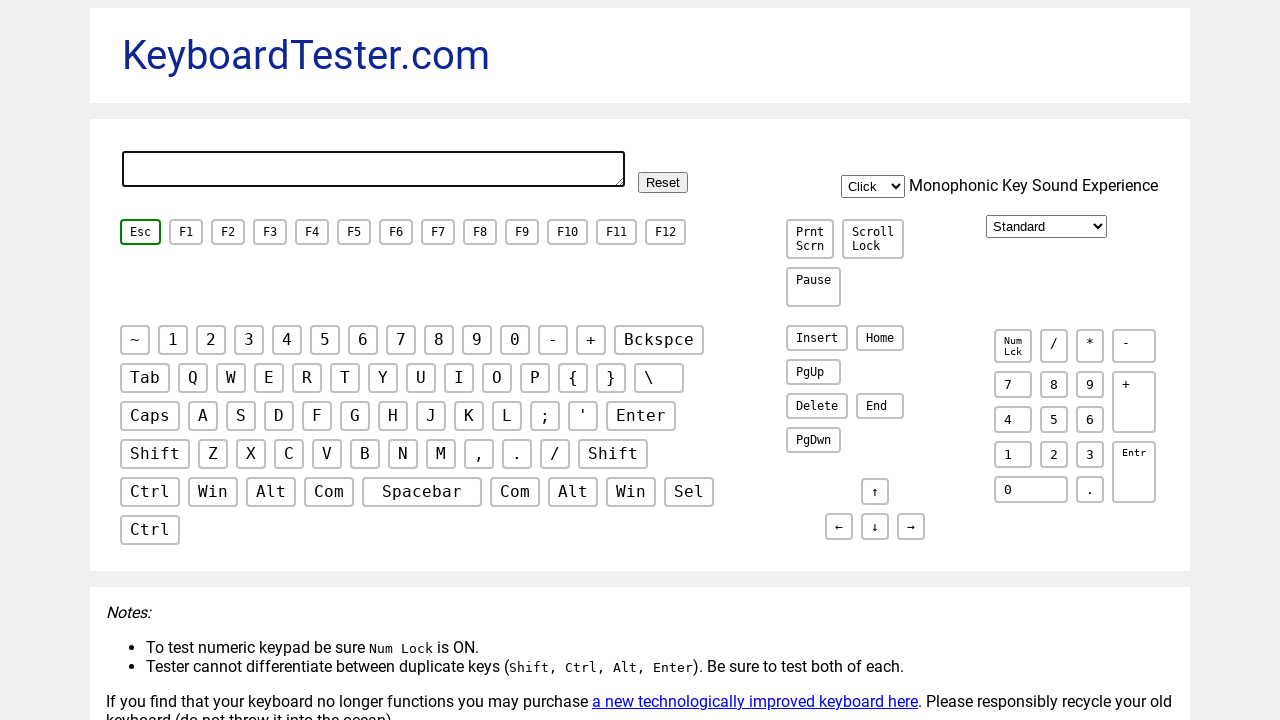

Typed random letter 'b' into text area on #testarea
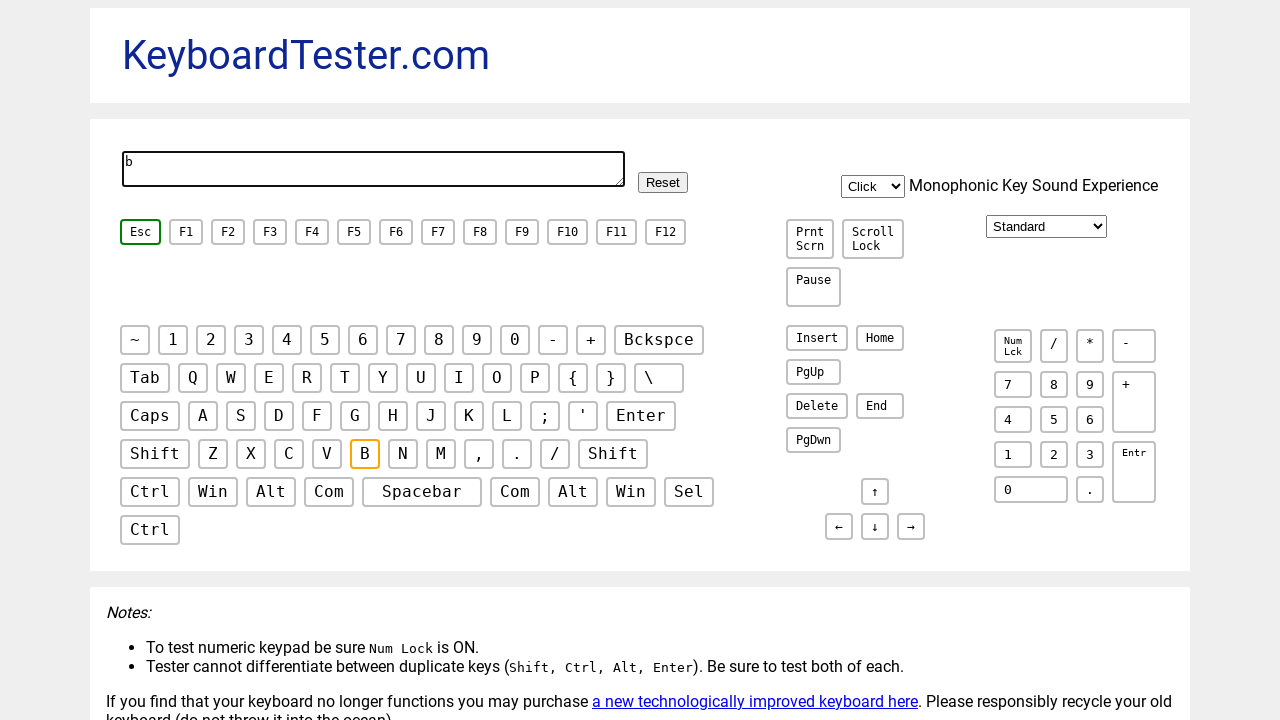

Retrieved text area content: 'b'
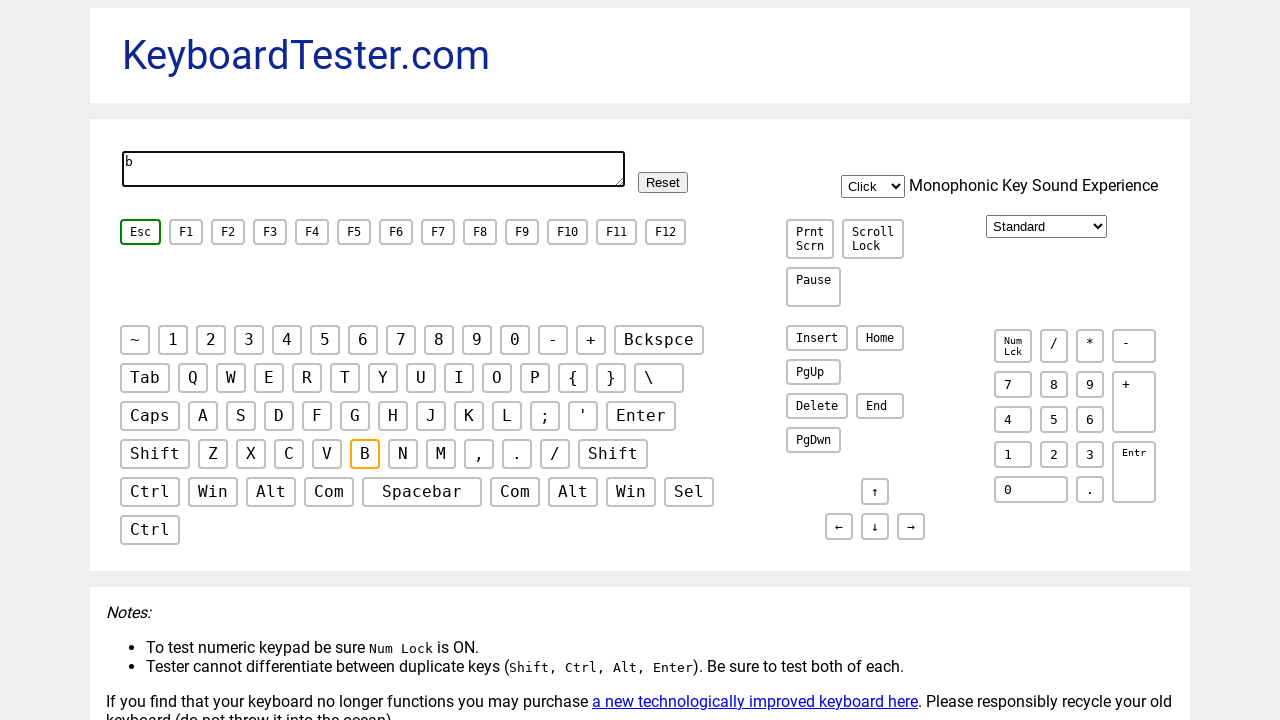

Verified text area content matches expected: 'b'
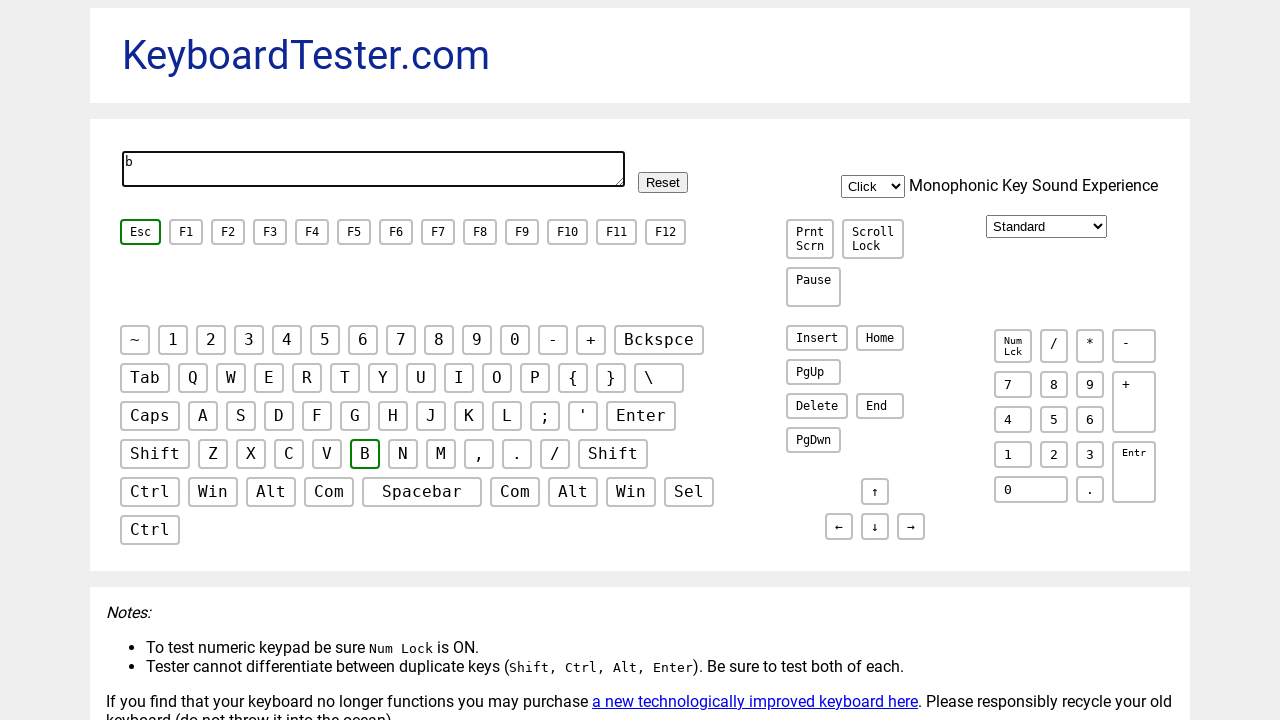

Typed random letter 'l' into text area on #testarea
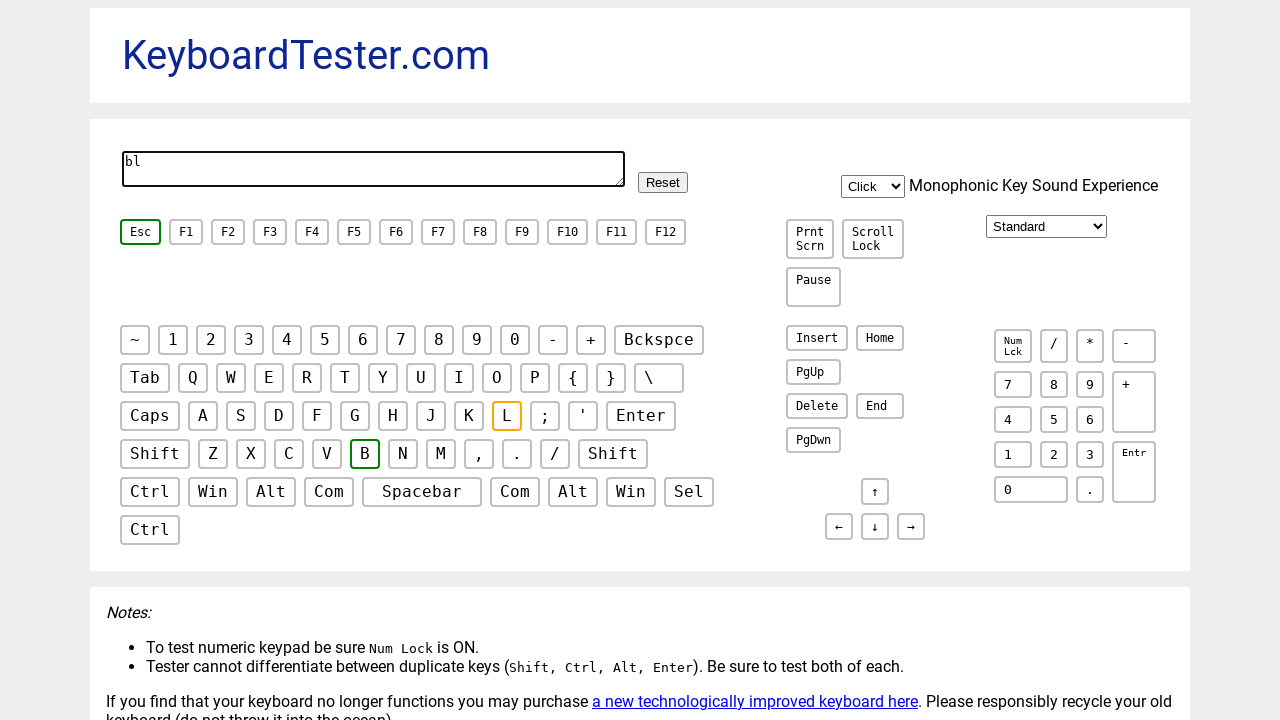

Retrieved text area content: 'bl'
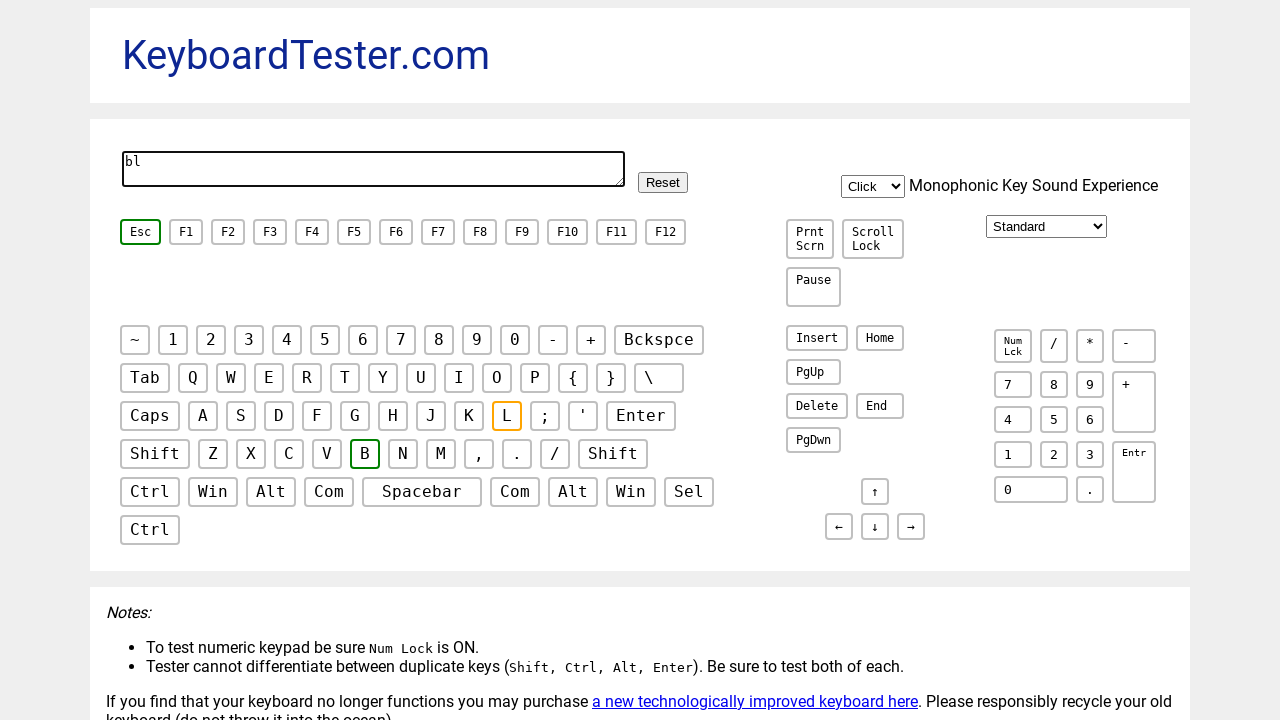

Verified text area content matches expected: 'bl'
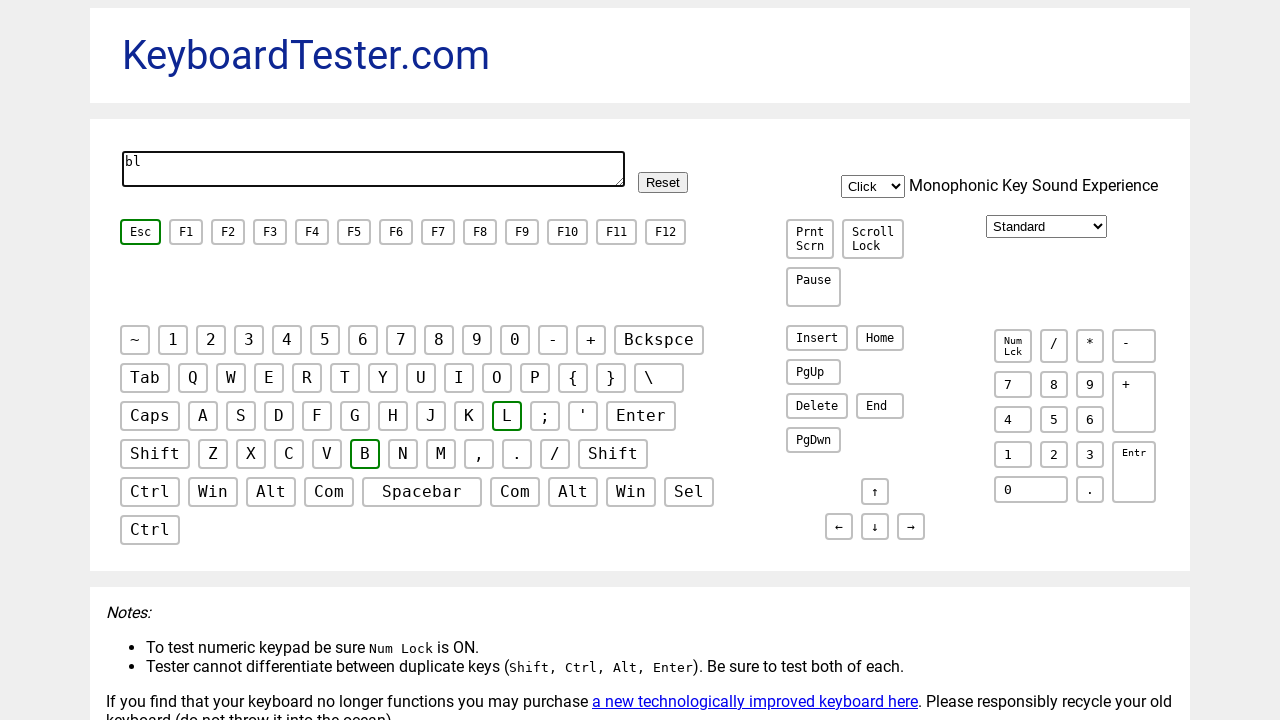

Typed random letter 'R' into text area on #testarea
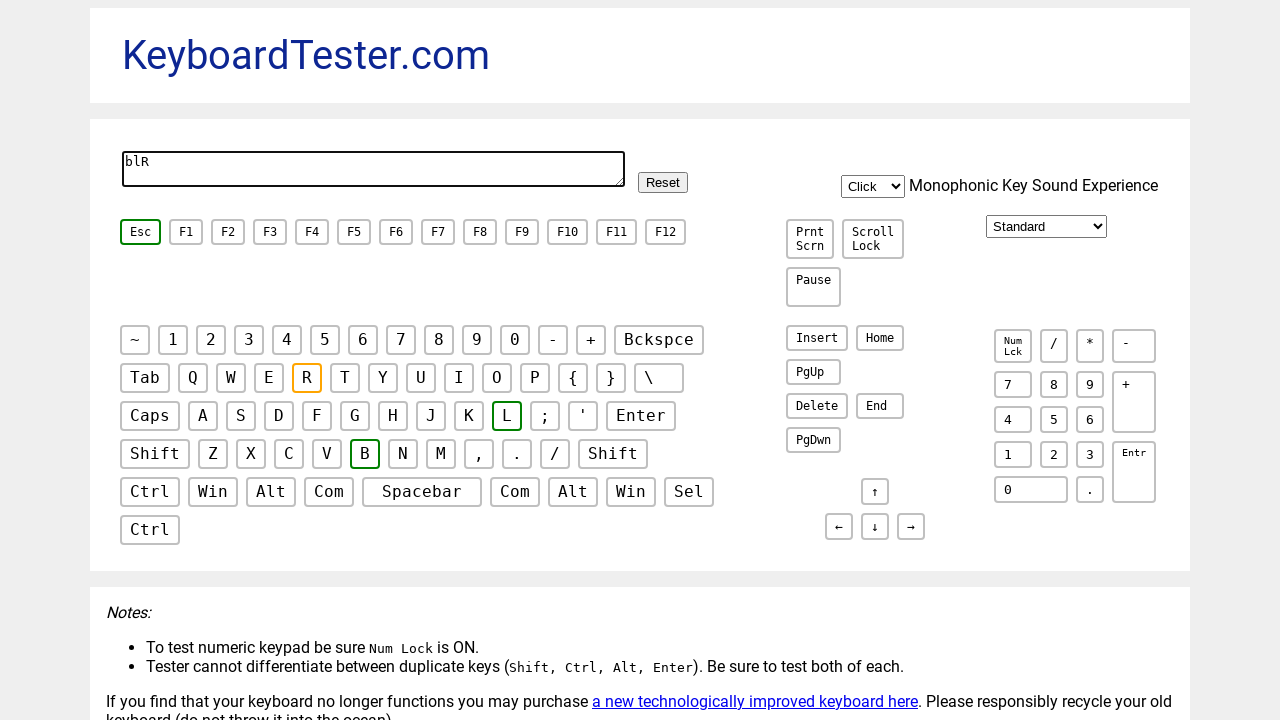

Retrieved text area content: 'blR'
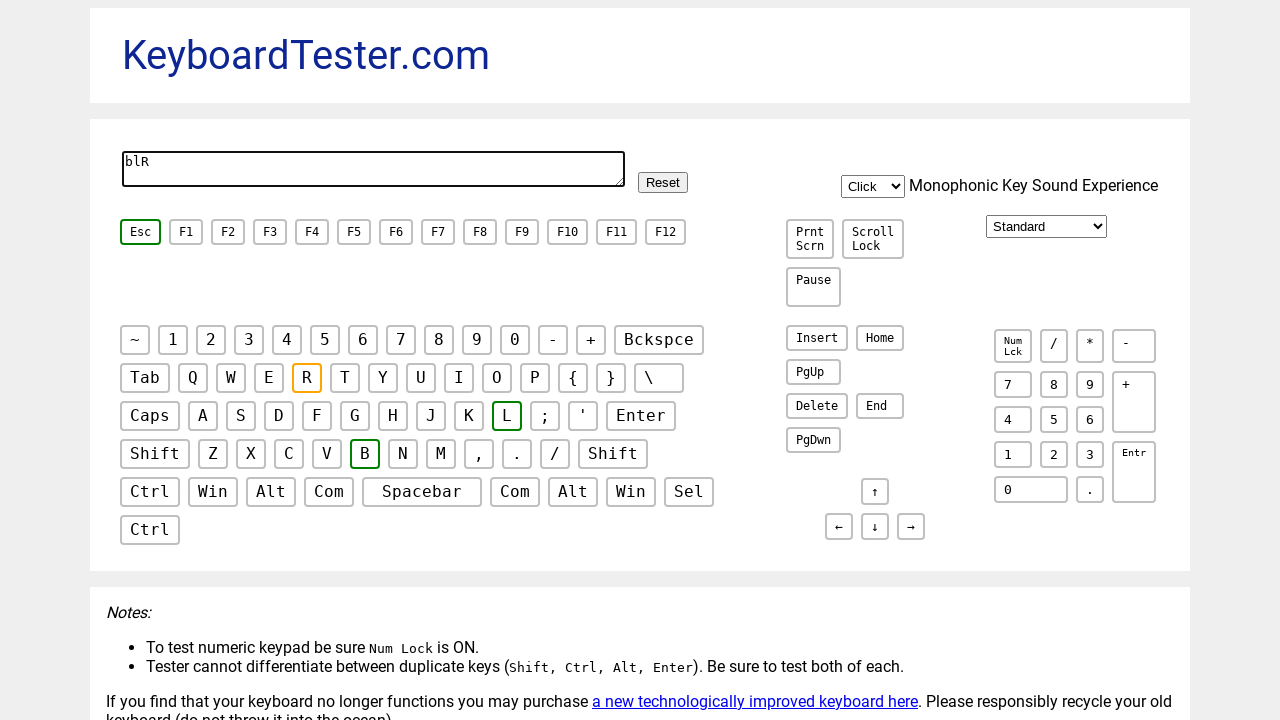

Verified text area content matches expected: 'blR'
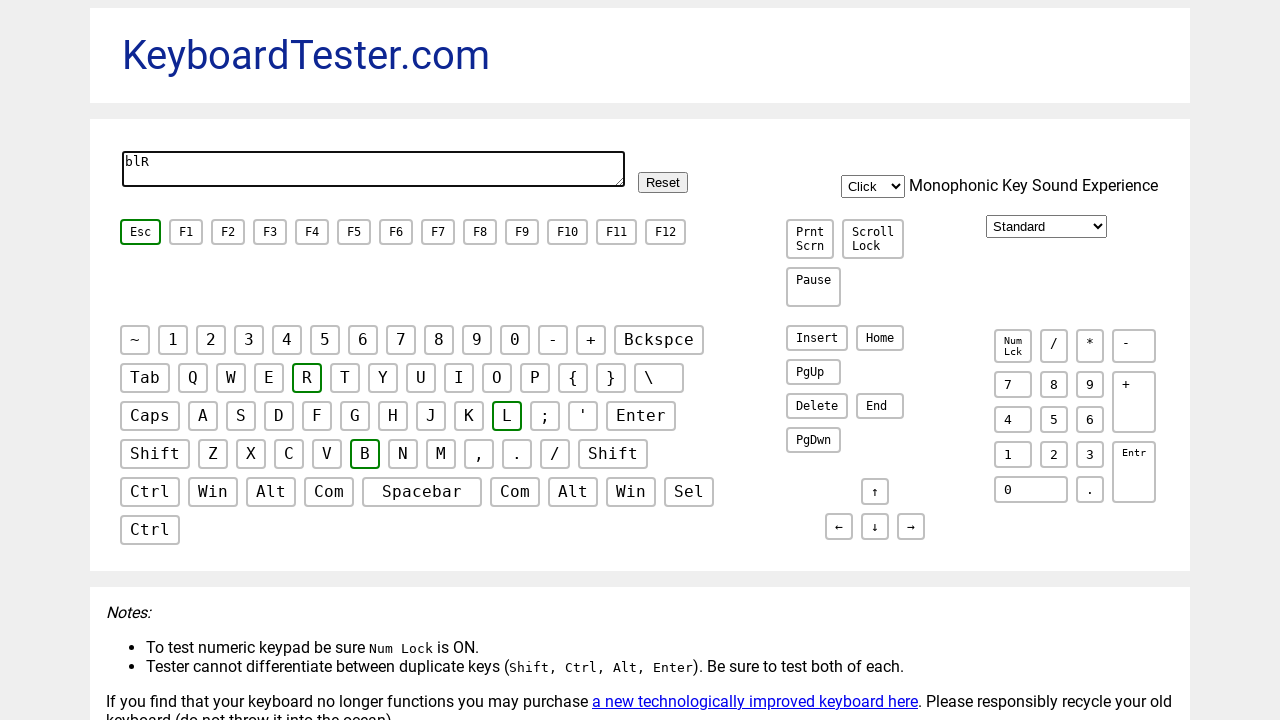

Typed random letter 'l' into text area on #testarea
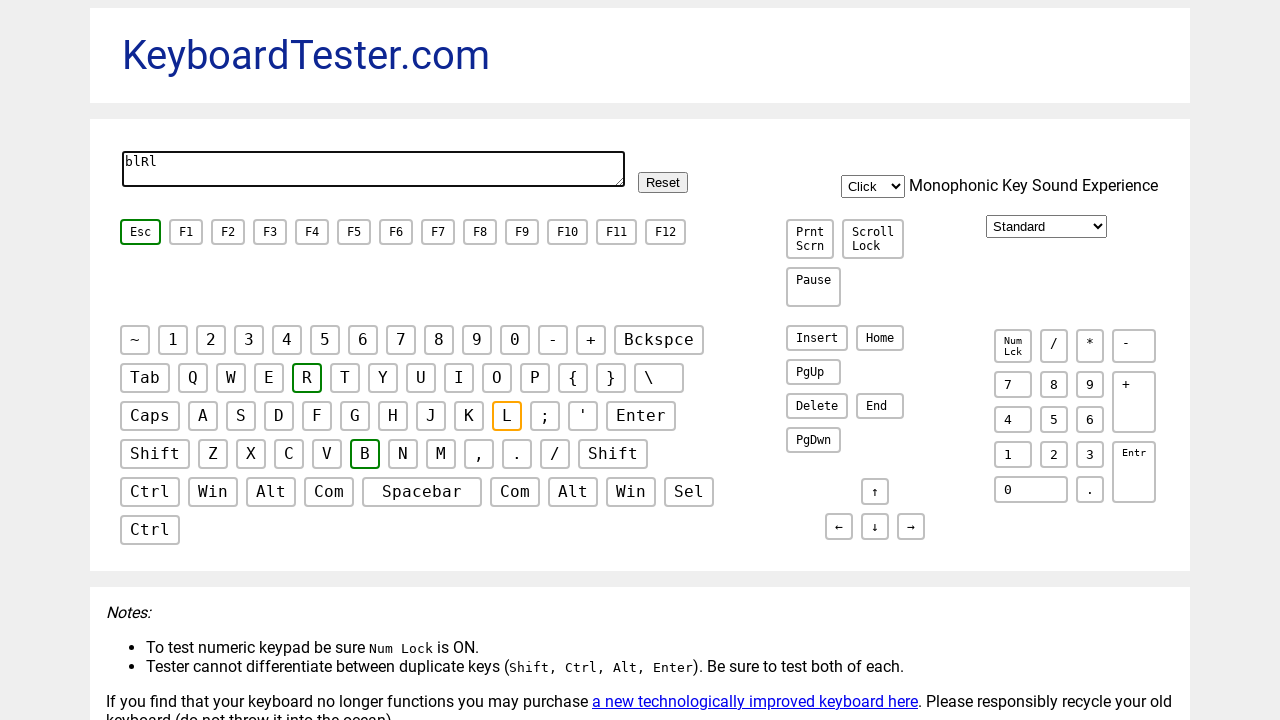

Retrieved text area content: 'blRl'
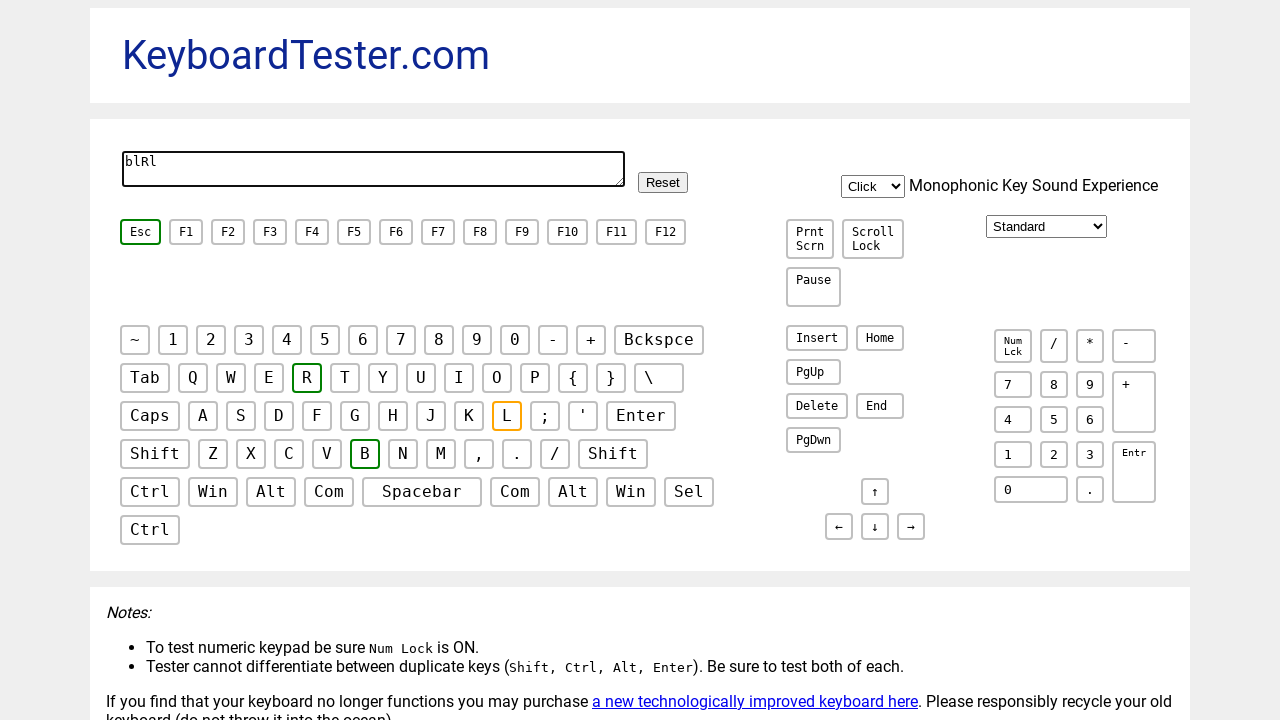

Verified text area content matches expected: 'blRl'
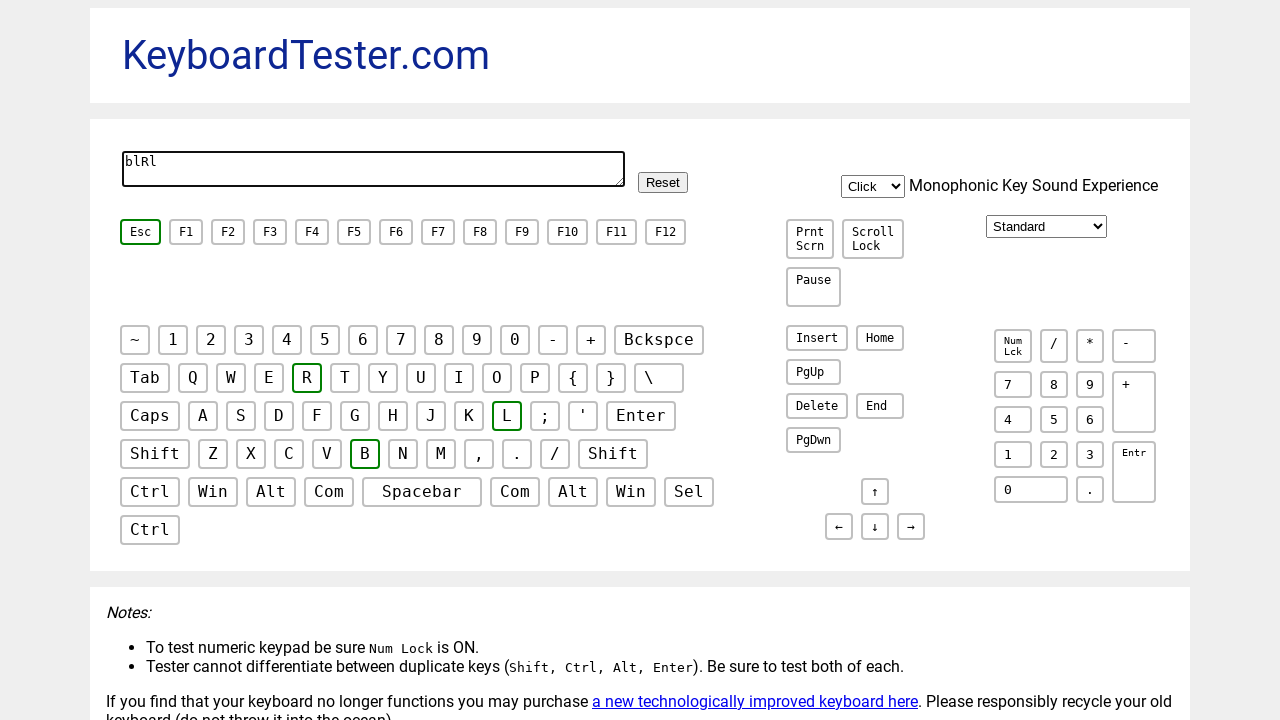

Typed random letter 'w' into text area on #testarea
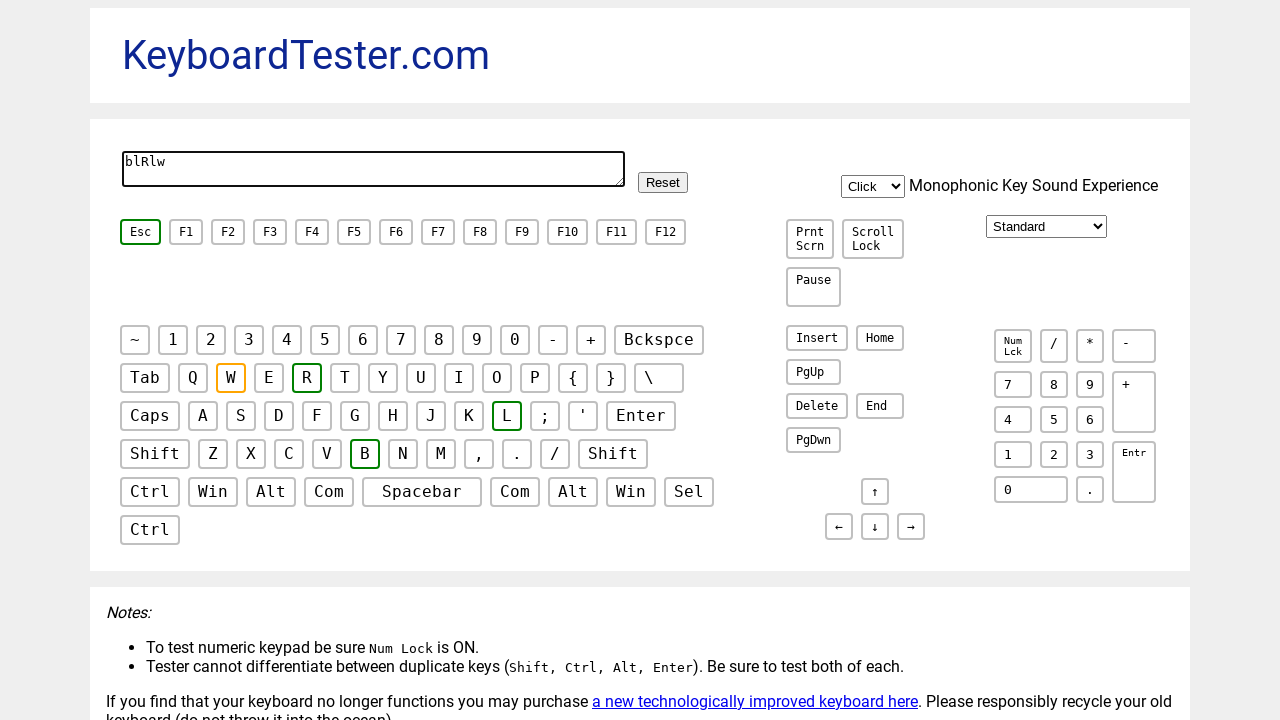

Retrieved text area content: 'blRlw'
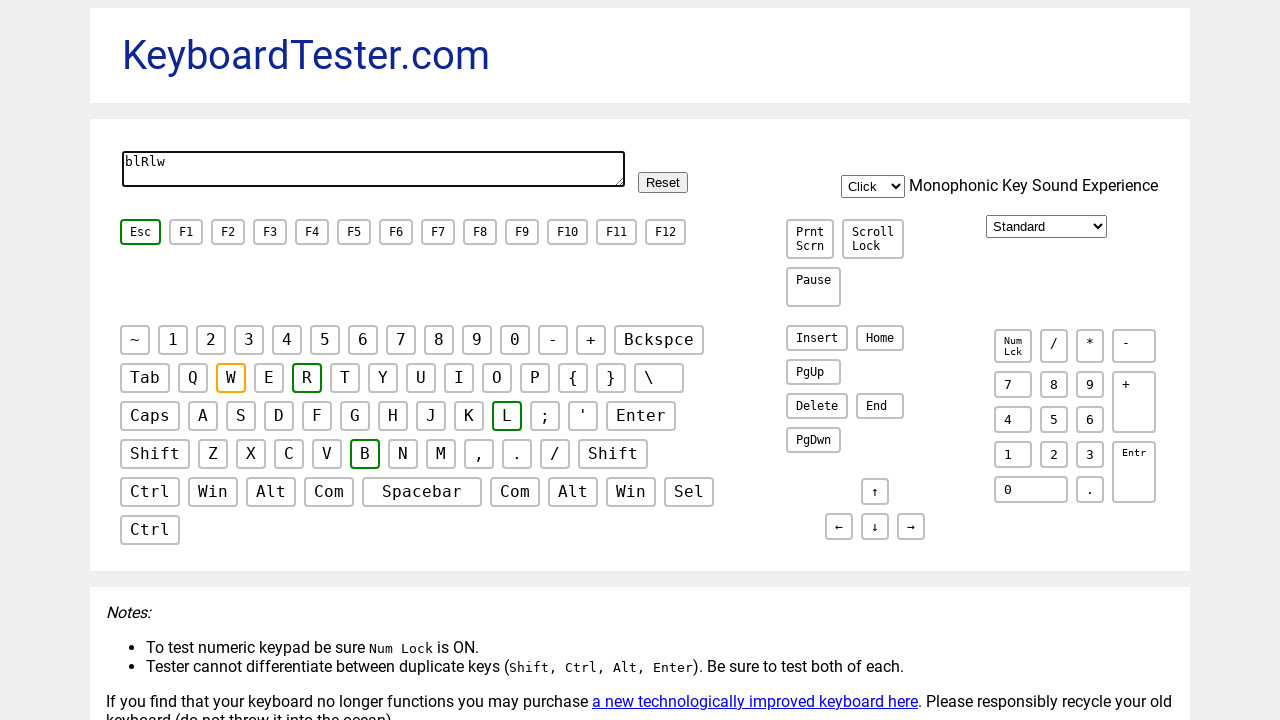

Verified text area content matches expected: 'blRlw'
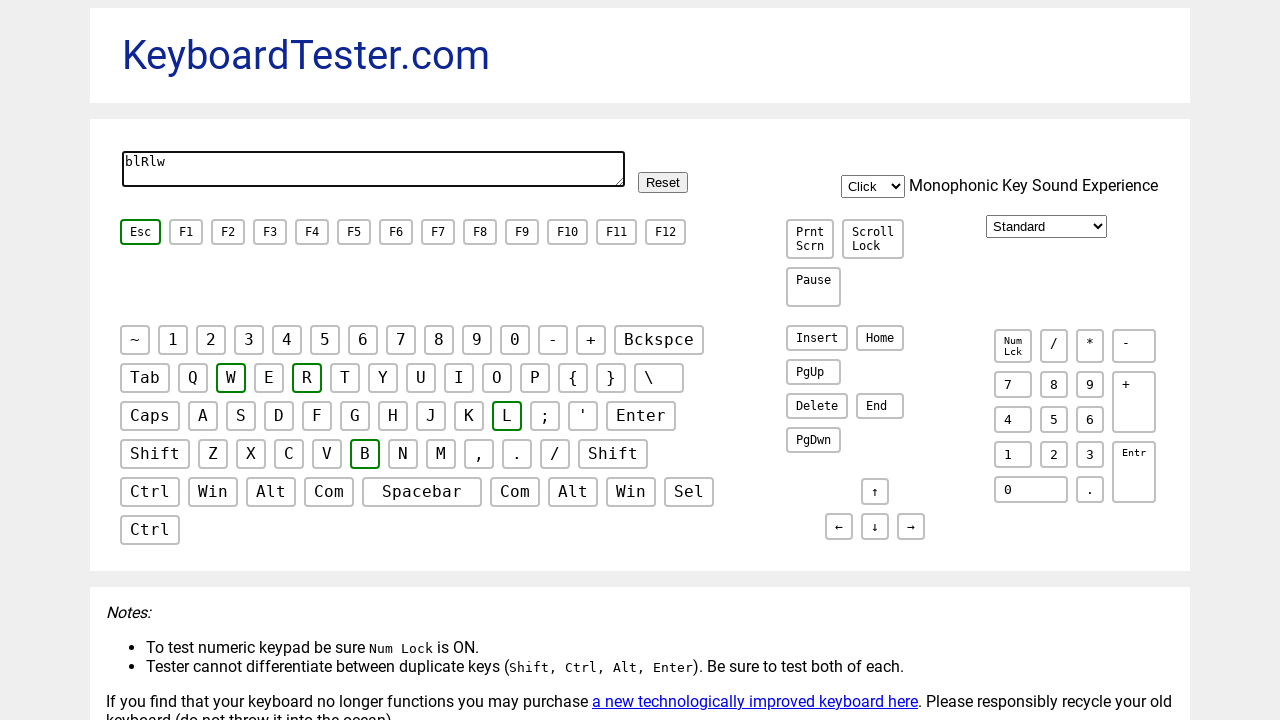

Typed random letter 'Q' into text area on #testarea
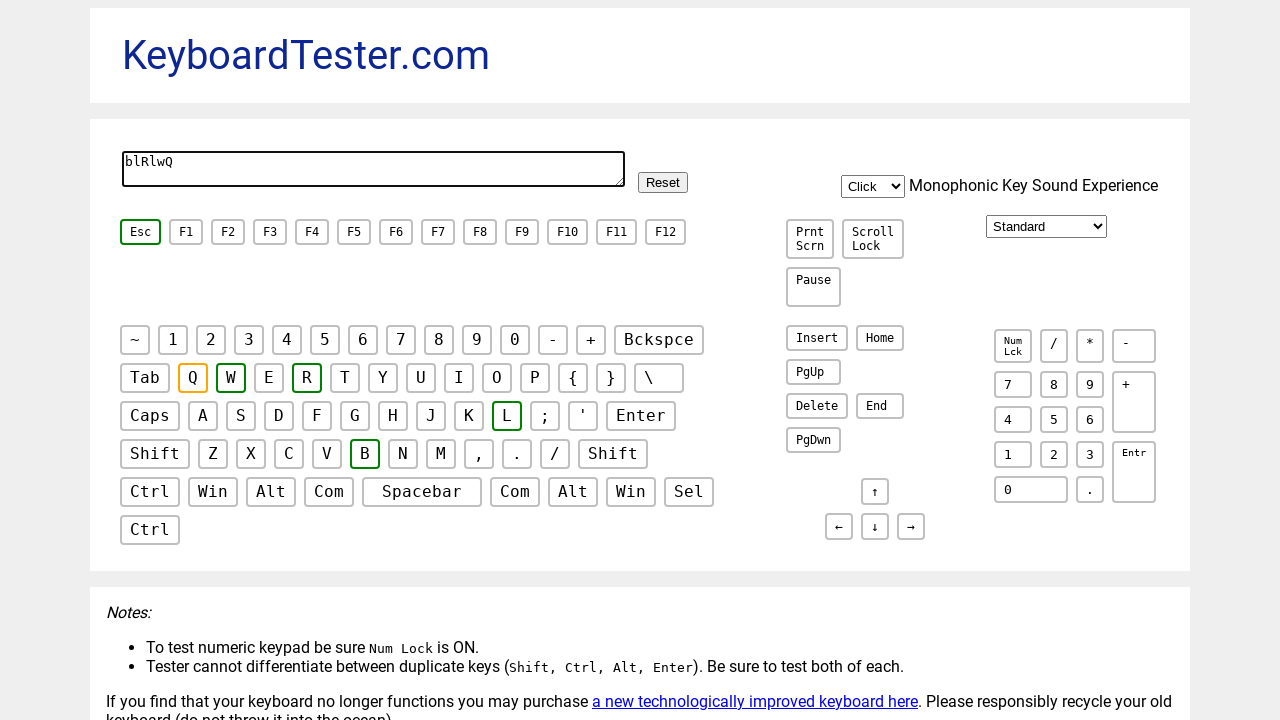

Retrieved text area content: 'blRlwQ'
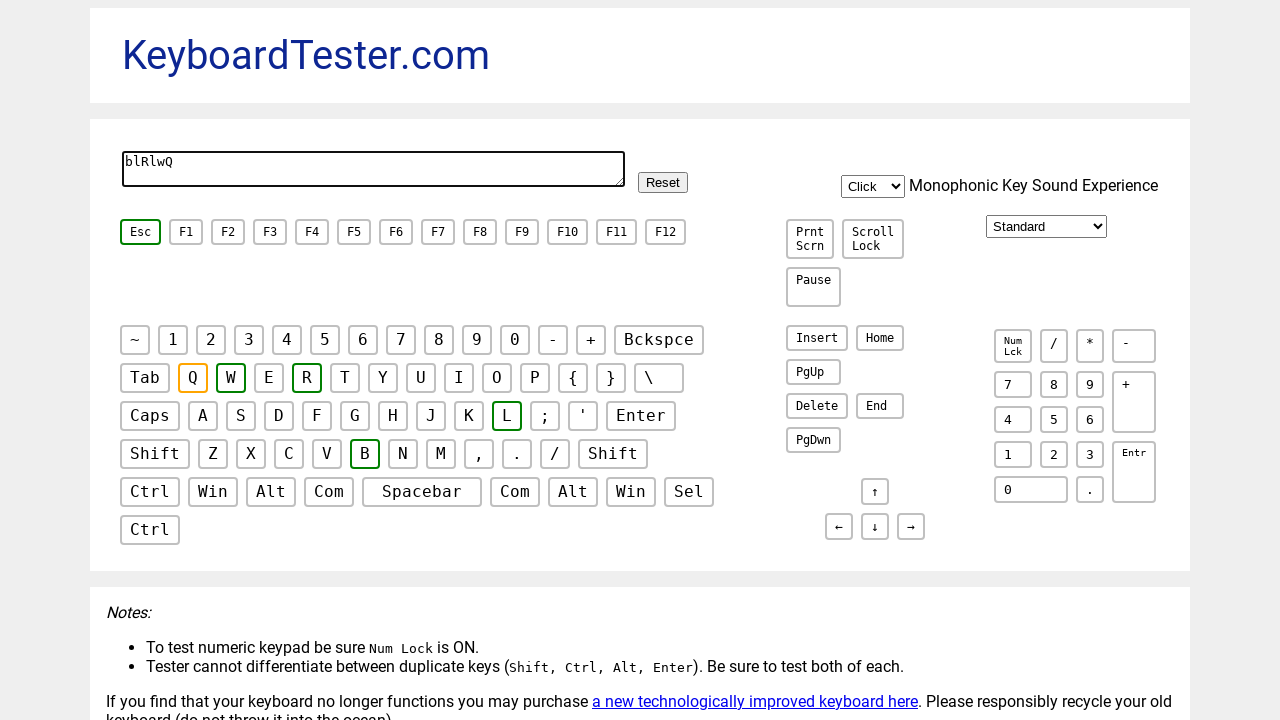

Verified text area content matches expected: 'blRlwQ'
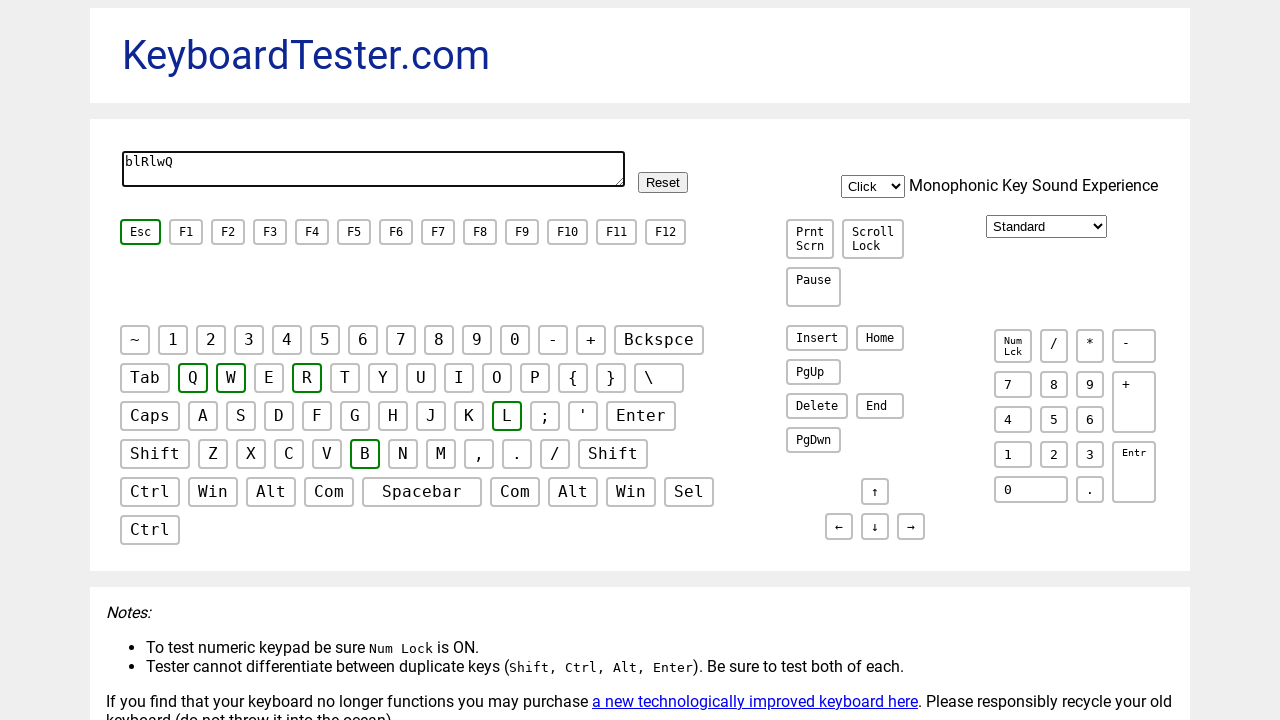

Typed random letter 'X' into text area on #testarea
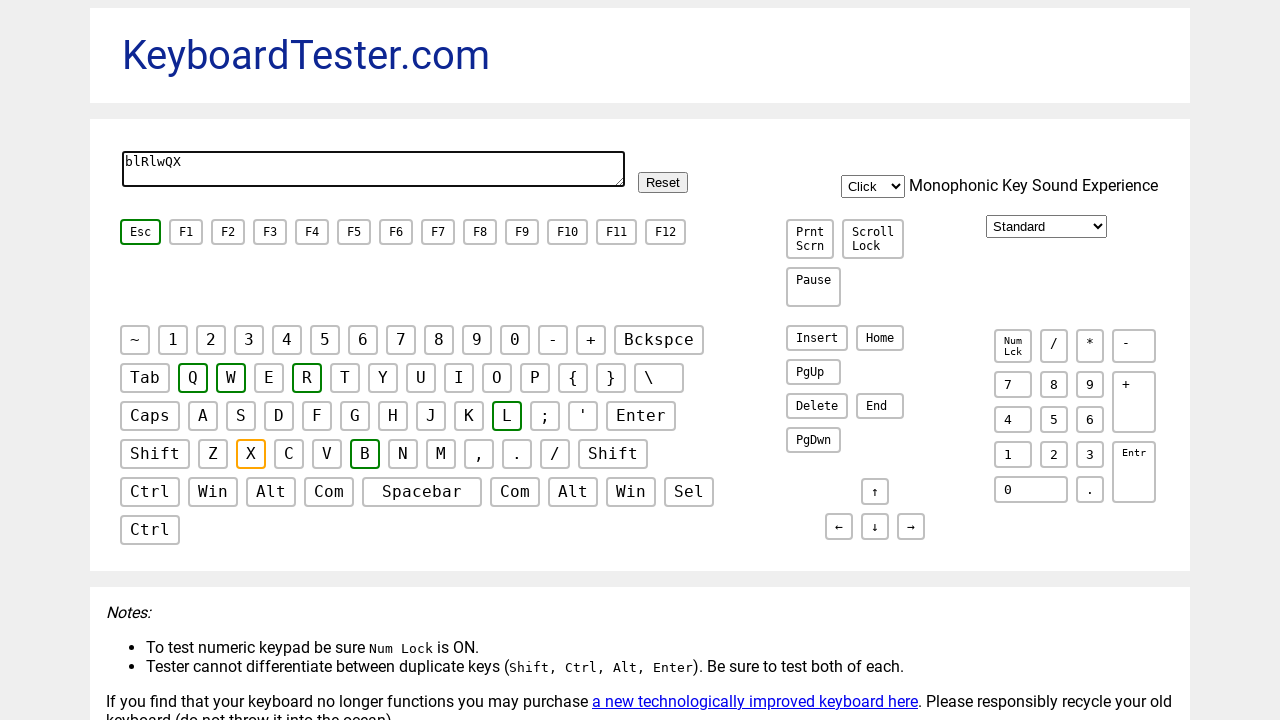

Retrieved text area content: 'blRlwQX'
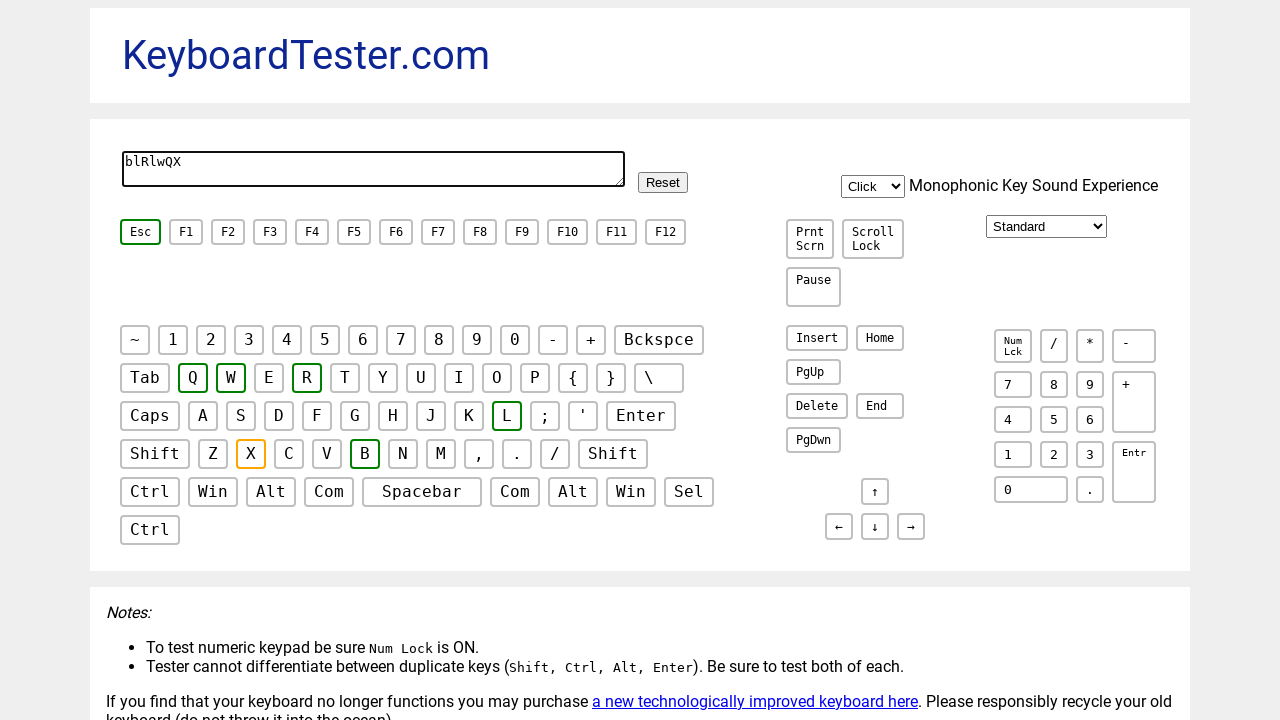

Verified text area content matches expected: 'blRlwQX'
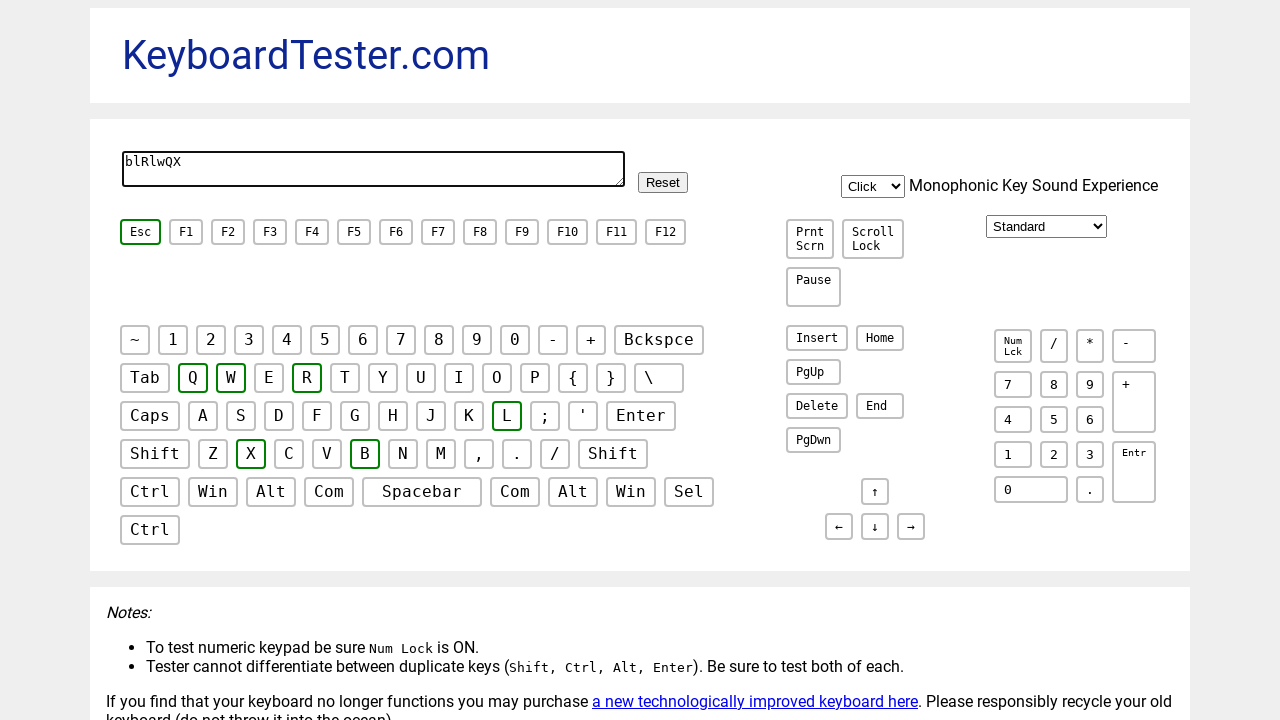

Typed random letter 't' into text area on #testarea
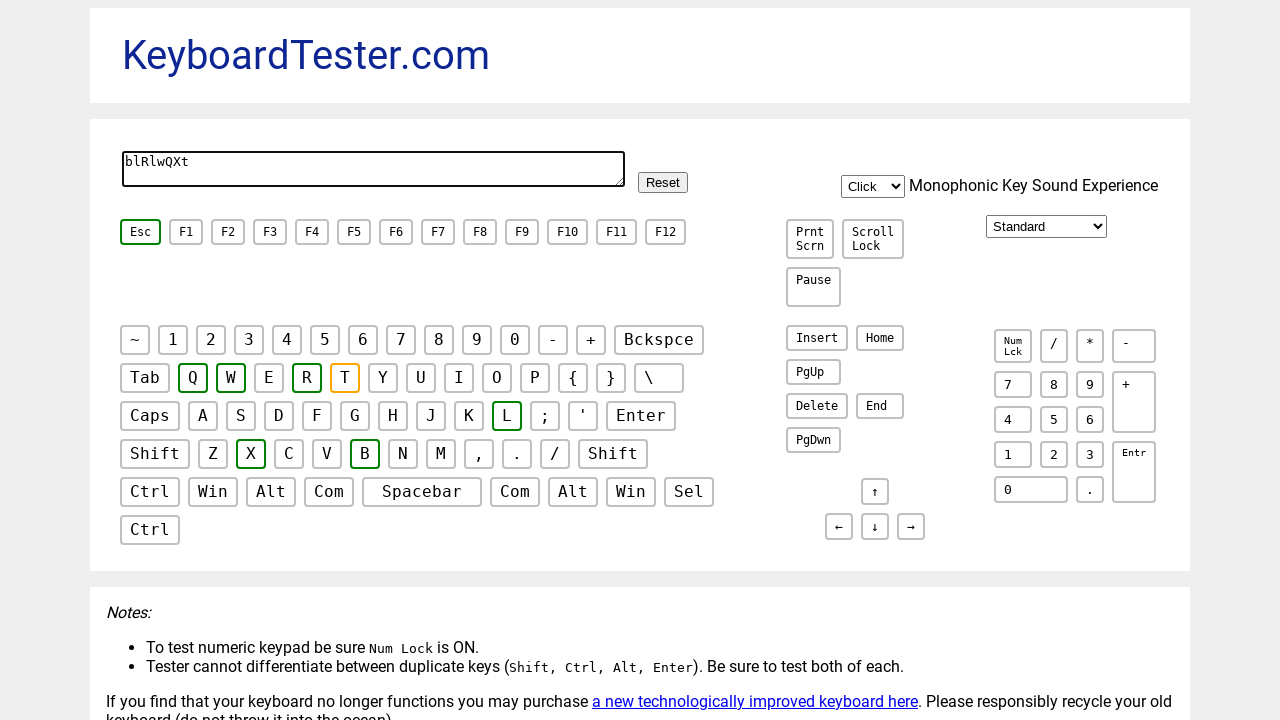

Retrieved text area content: 'blRlwQXt'
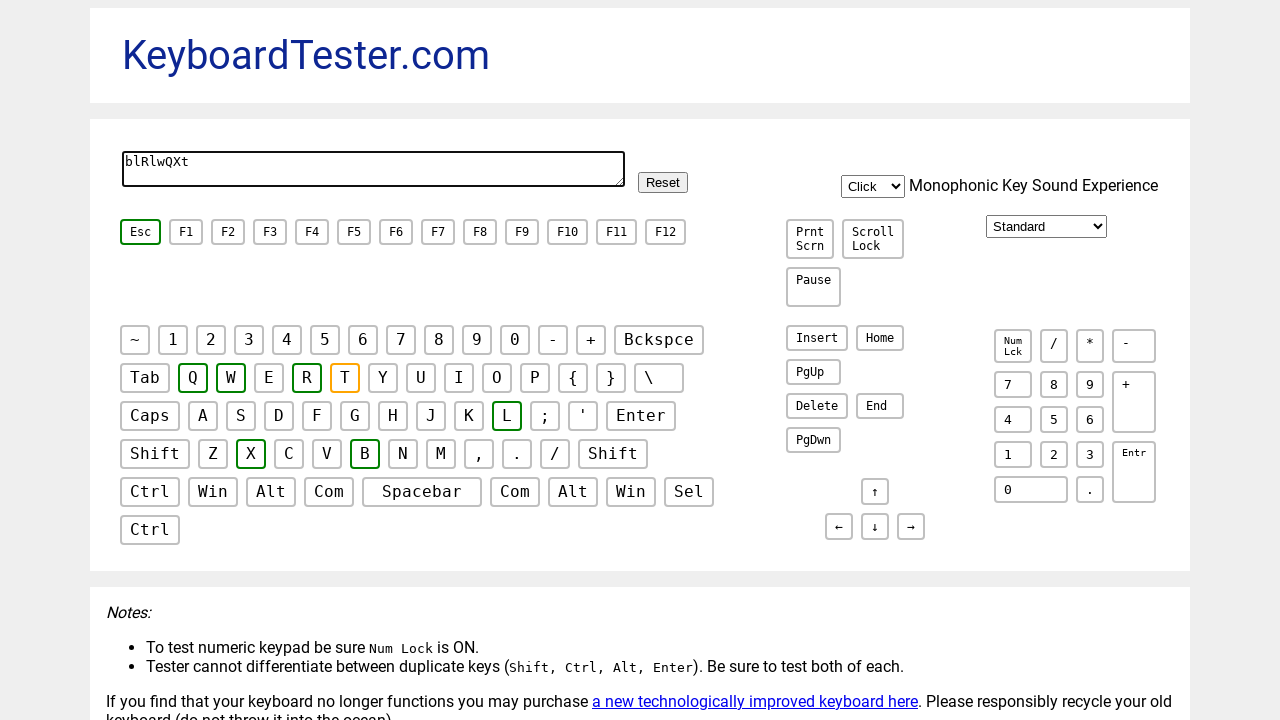

Verified text area content matches expected: 'blRlwQXt'
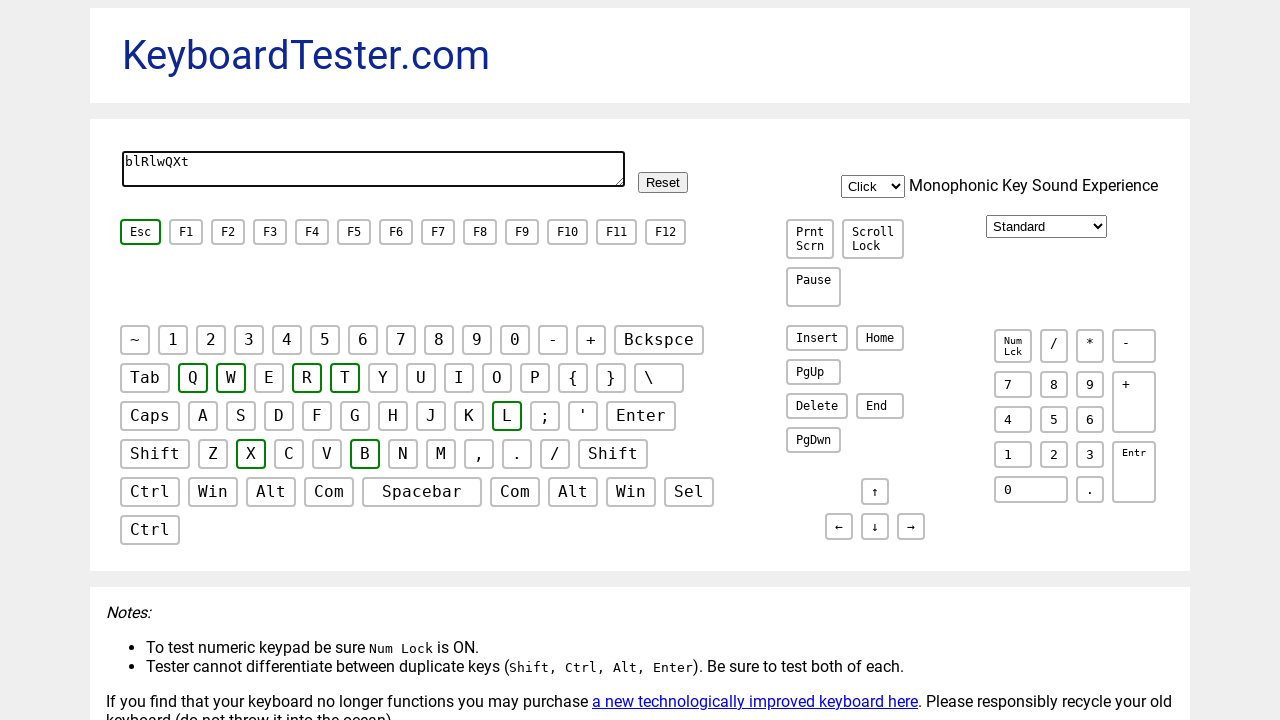

Typed random letter 'G' into text area on #testarea
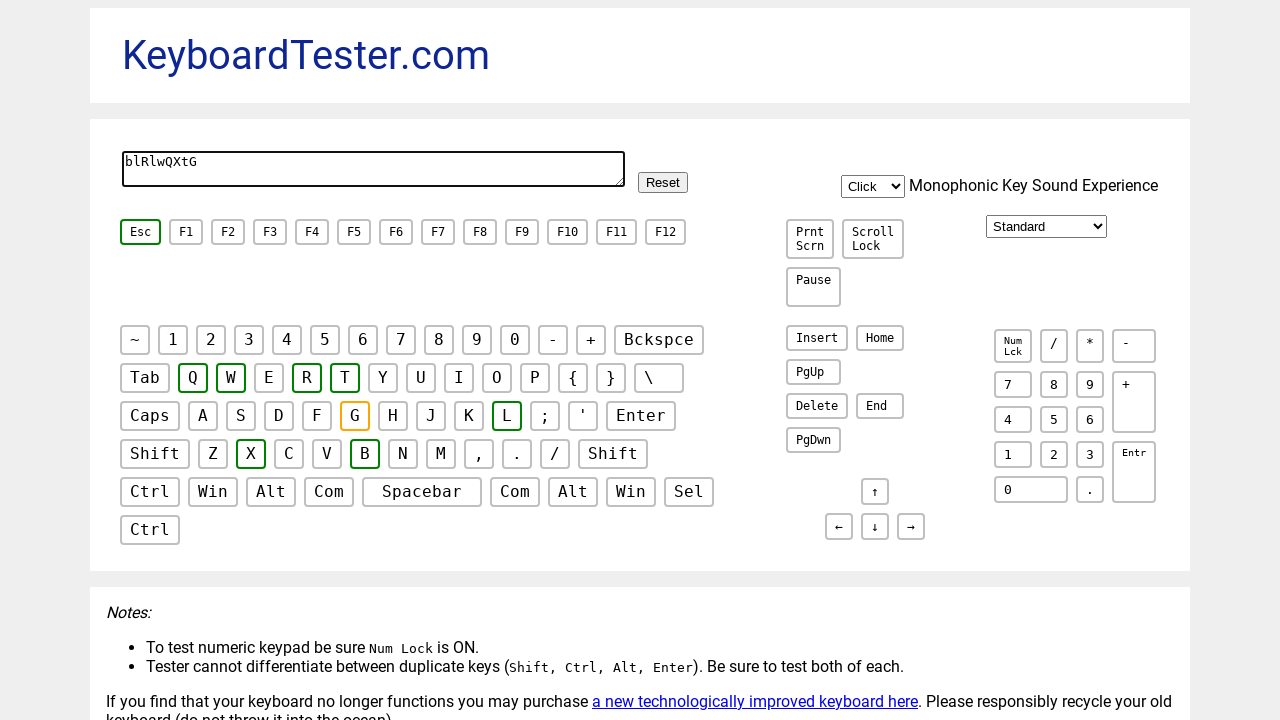

Retrieved text area content: 'blRlwQXtG'
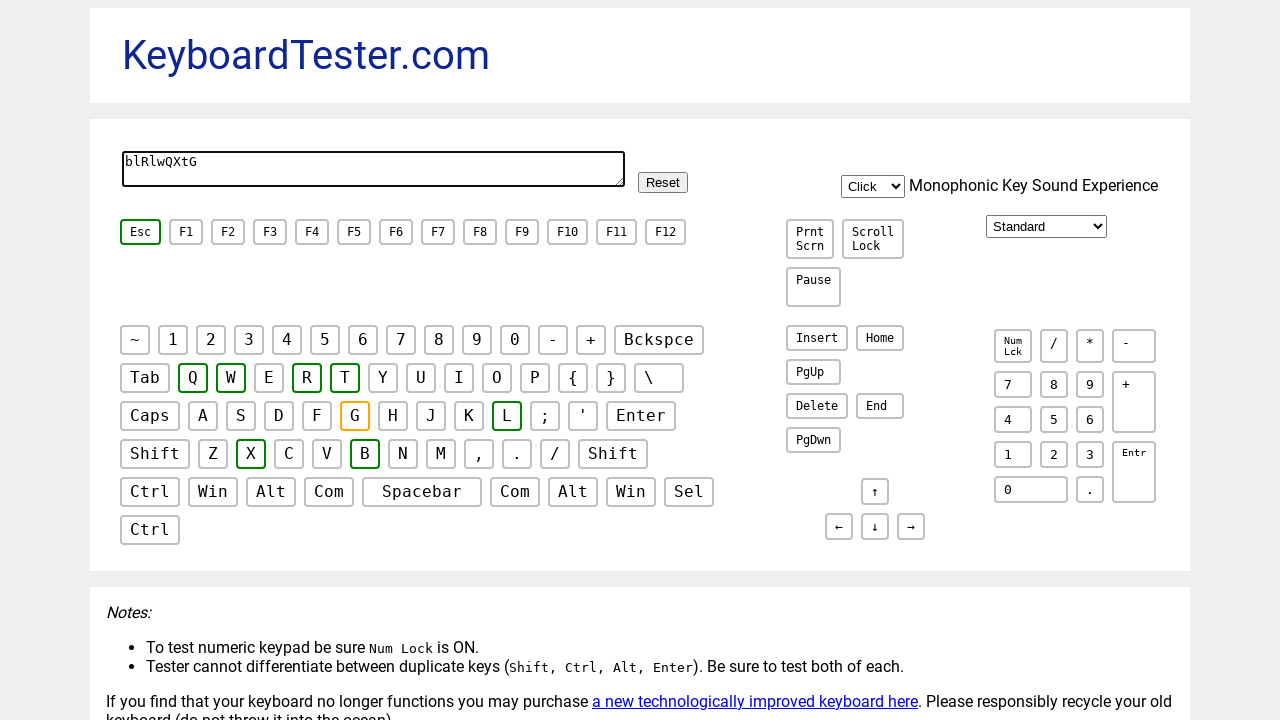

Verified text area content matches expected: 'blRlwQXtG'
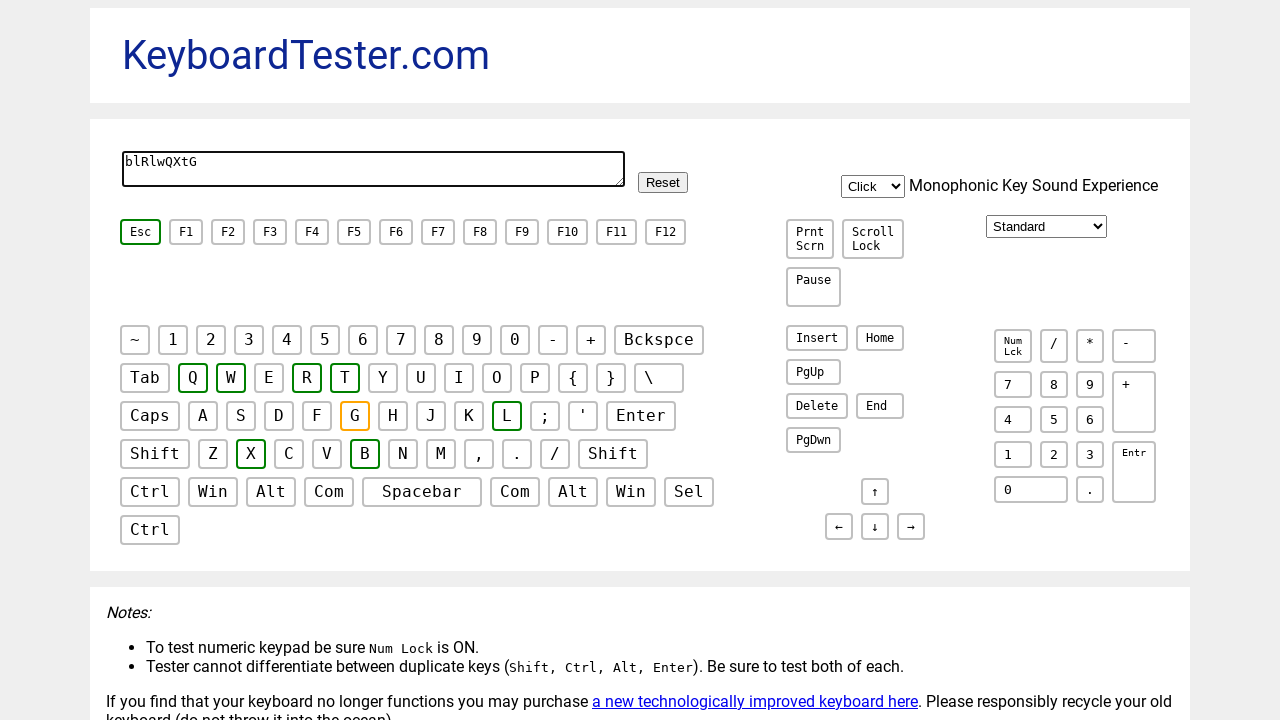

Typed random letter 'c' into text area on #testarea
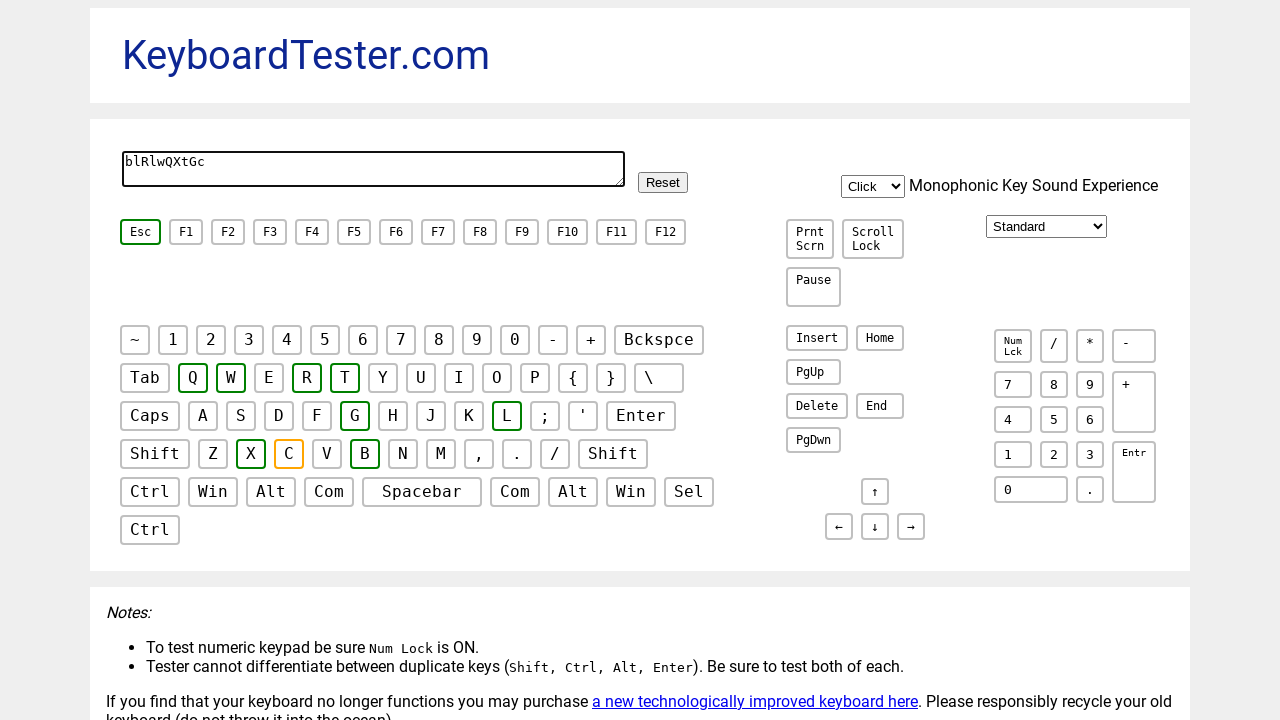

Retrieved text area content: 'blRlwQXtGc'
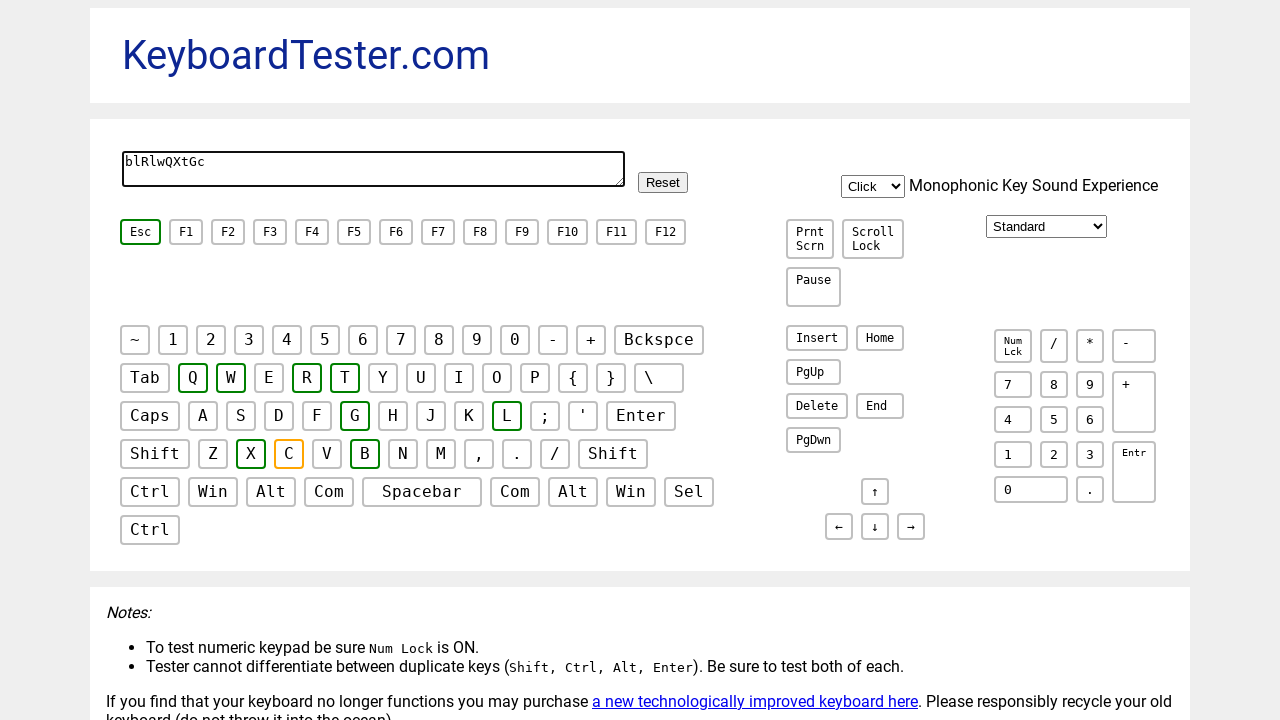

Verified text area content matches expected: 'blRlwQXtGc'
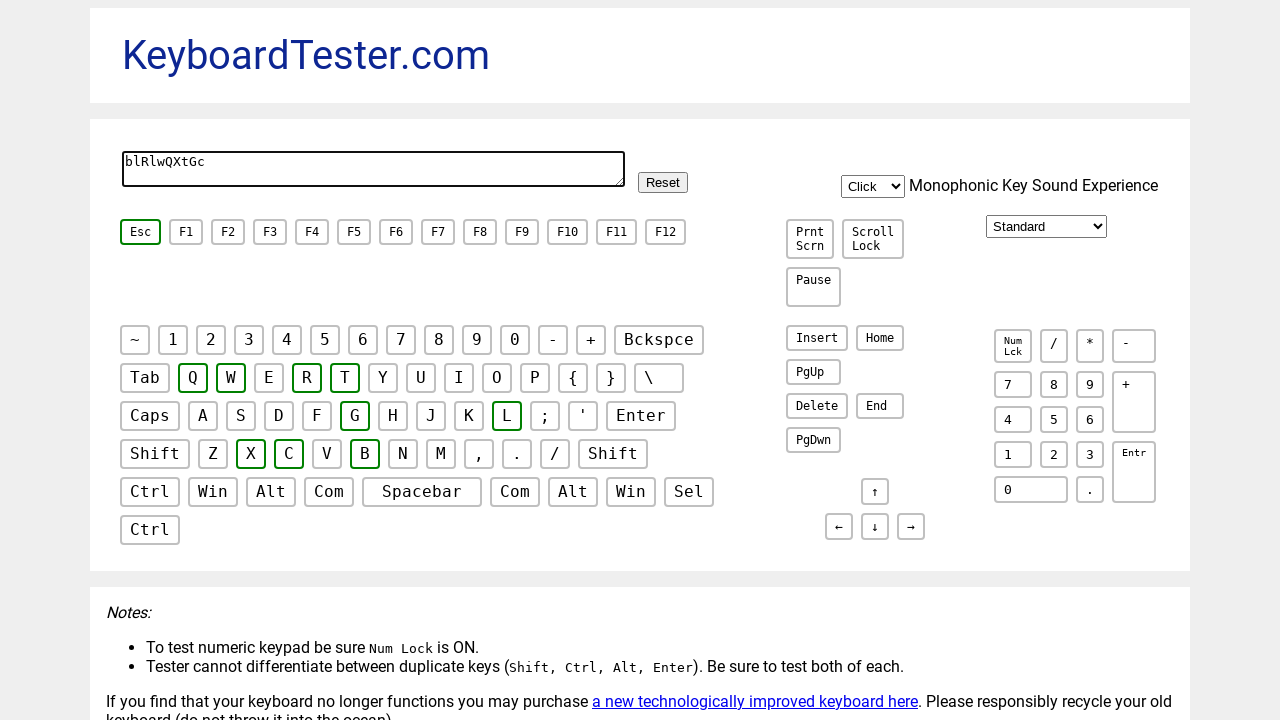

Typed random letter 'w' into text area on #testarea
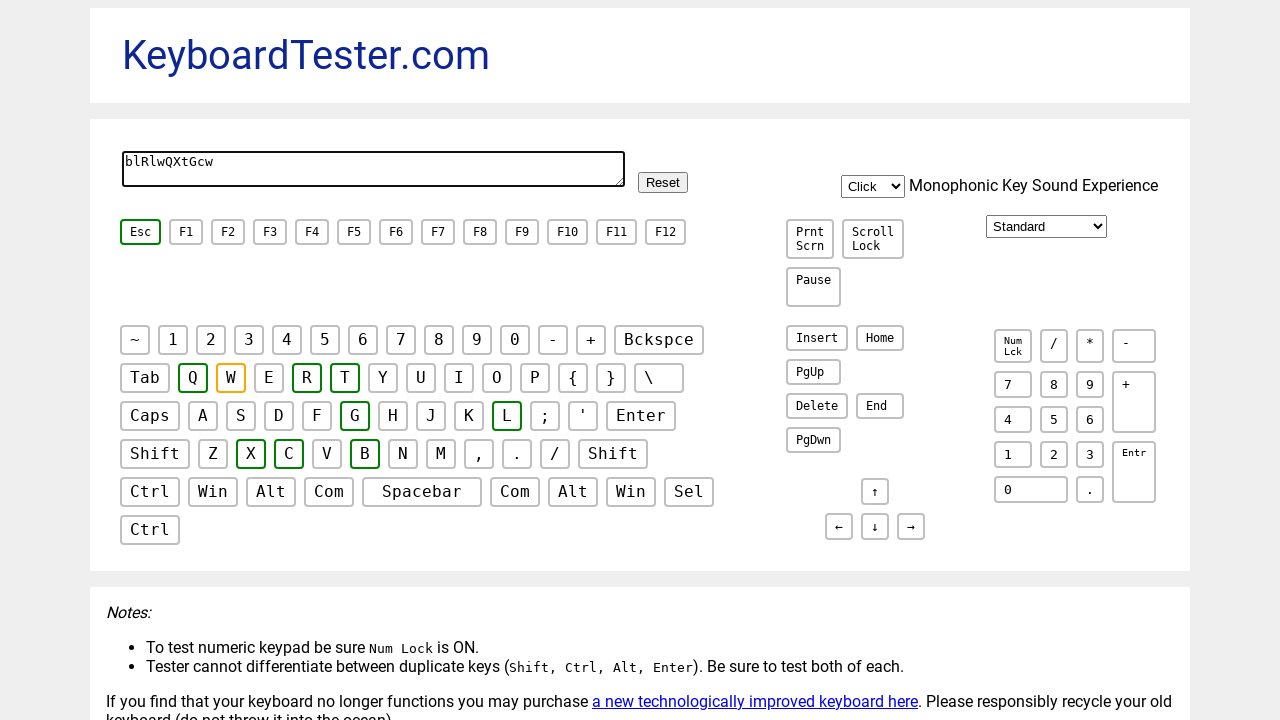

Retrieved text area content: 'blRlwQXtGcw'
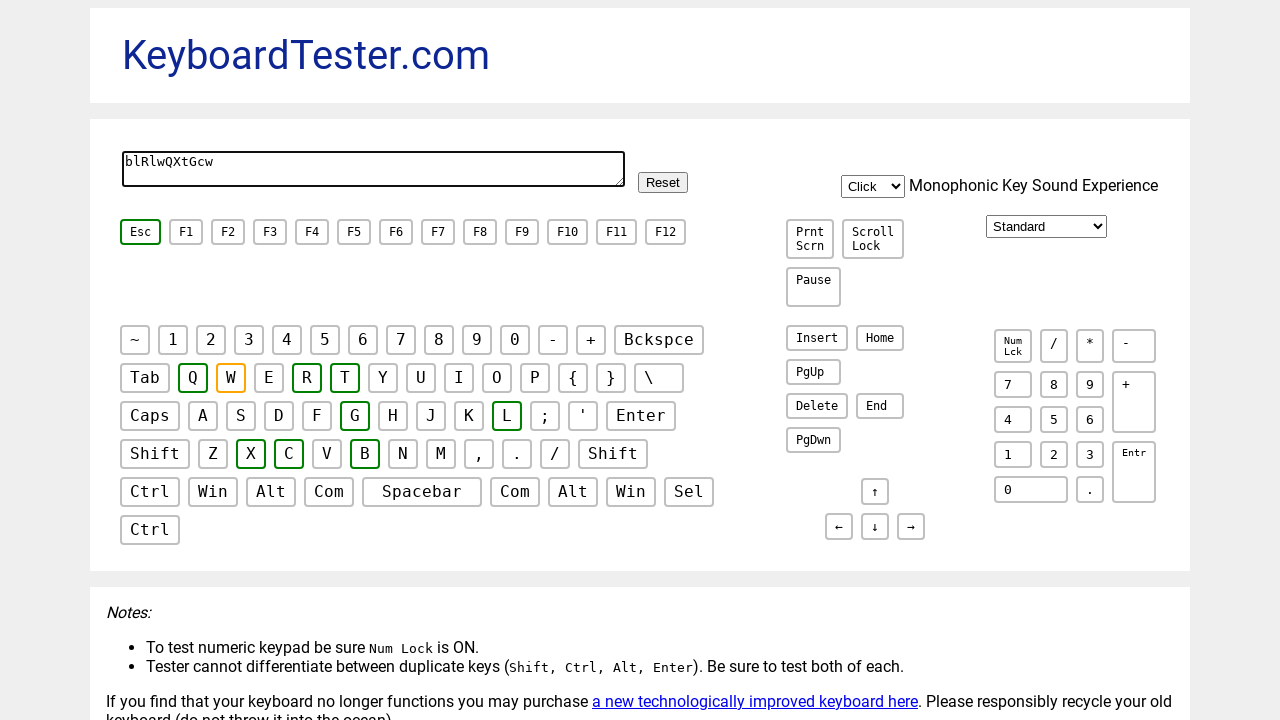

Verified text area content matches expected: 'blRlwQXtGcw'
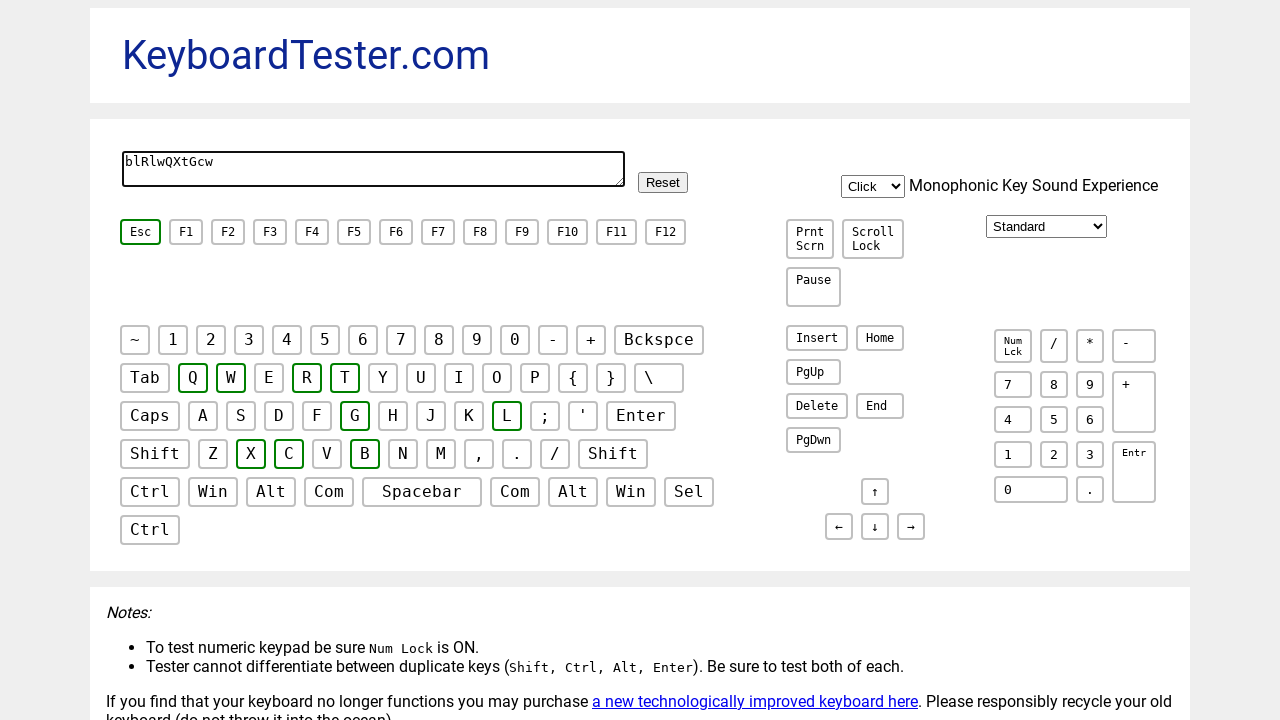

Typed random letter 'q' into text area on #testarea
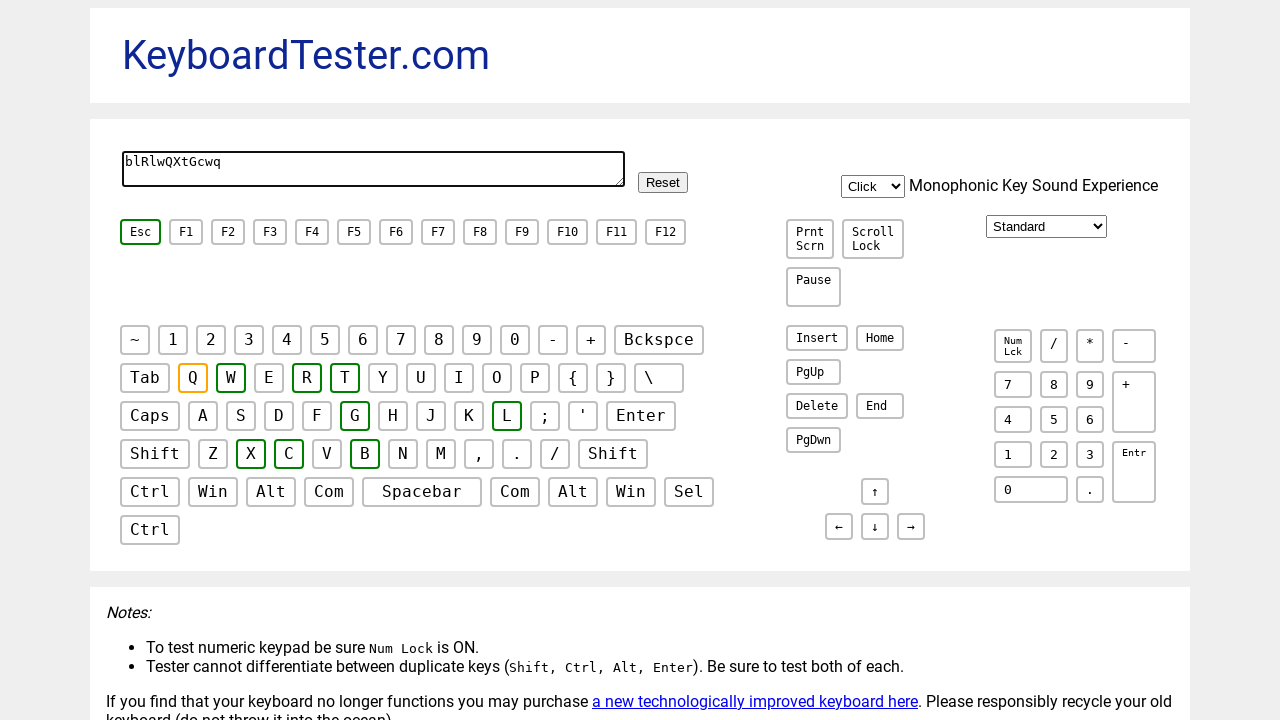

Retrieved text area content: 'blRlwQXtGcwq'
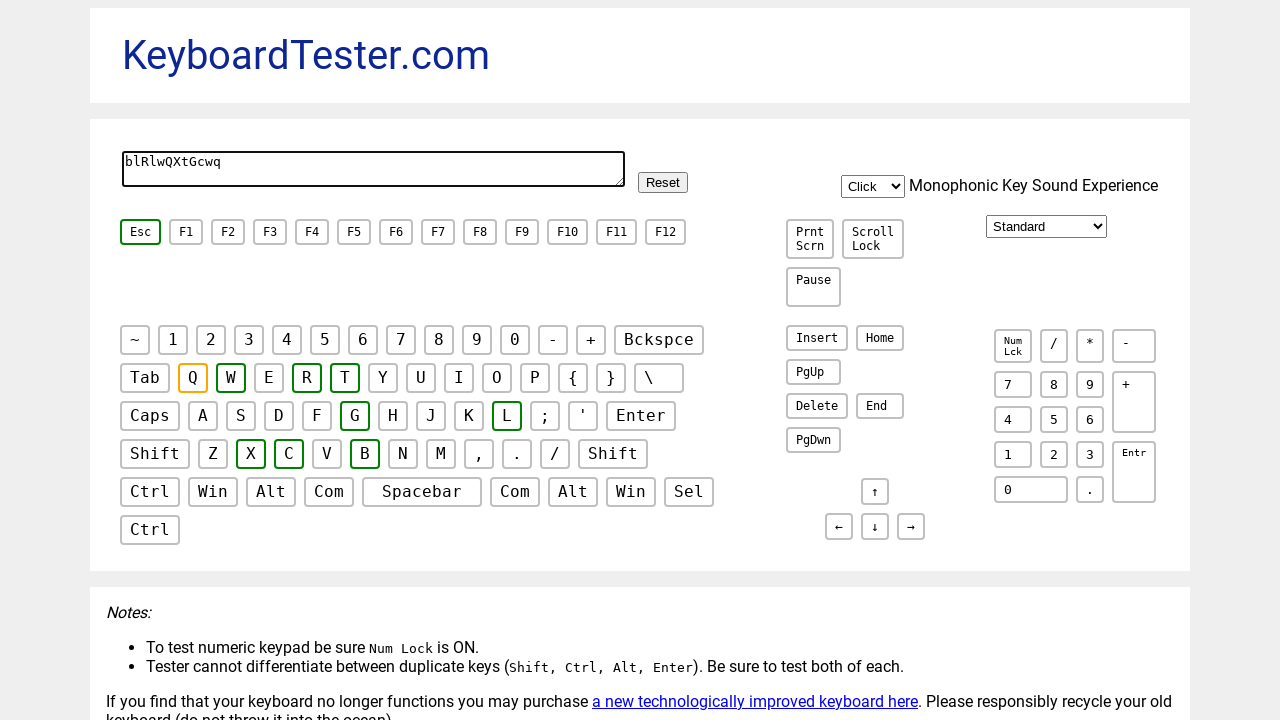

Verified text area content matches expected: 'blRlwQXtGcwq'
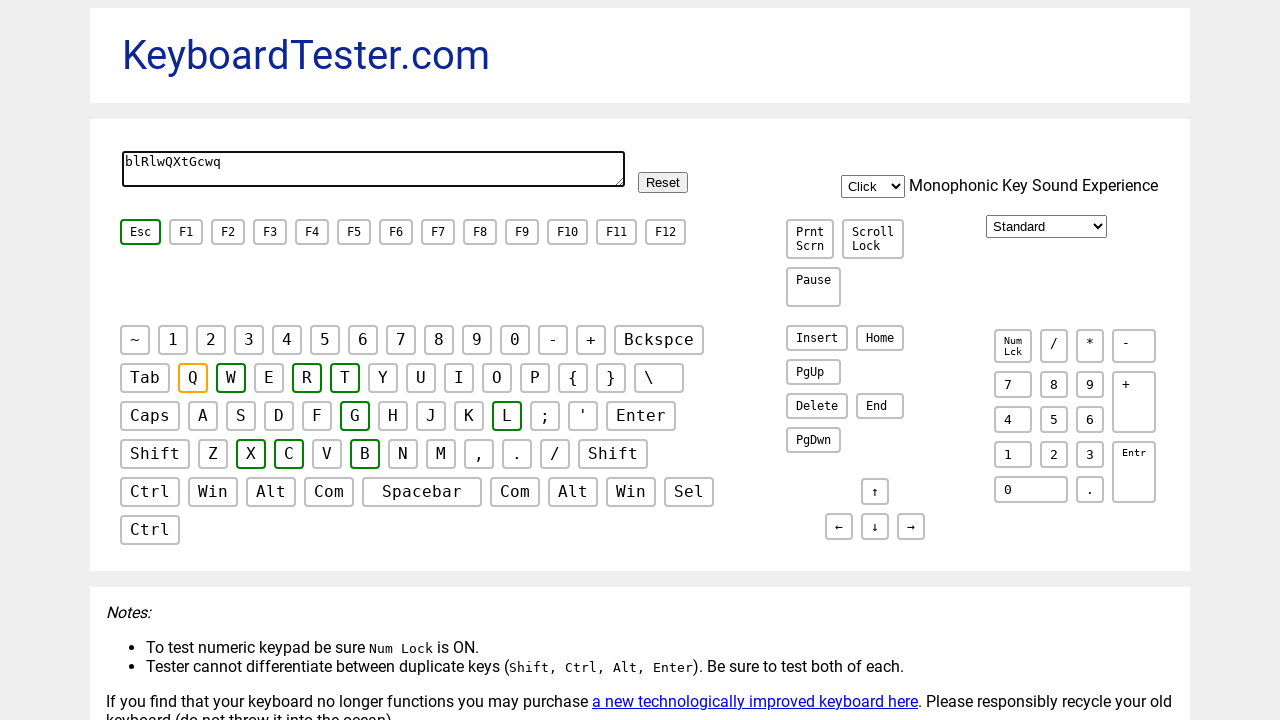

Typed random letter 'u' into text area on #testarea
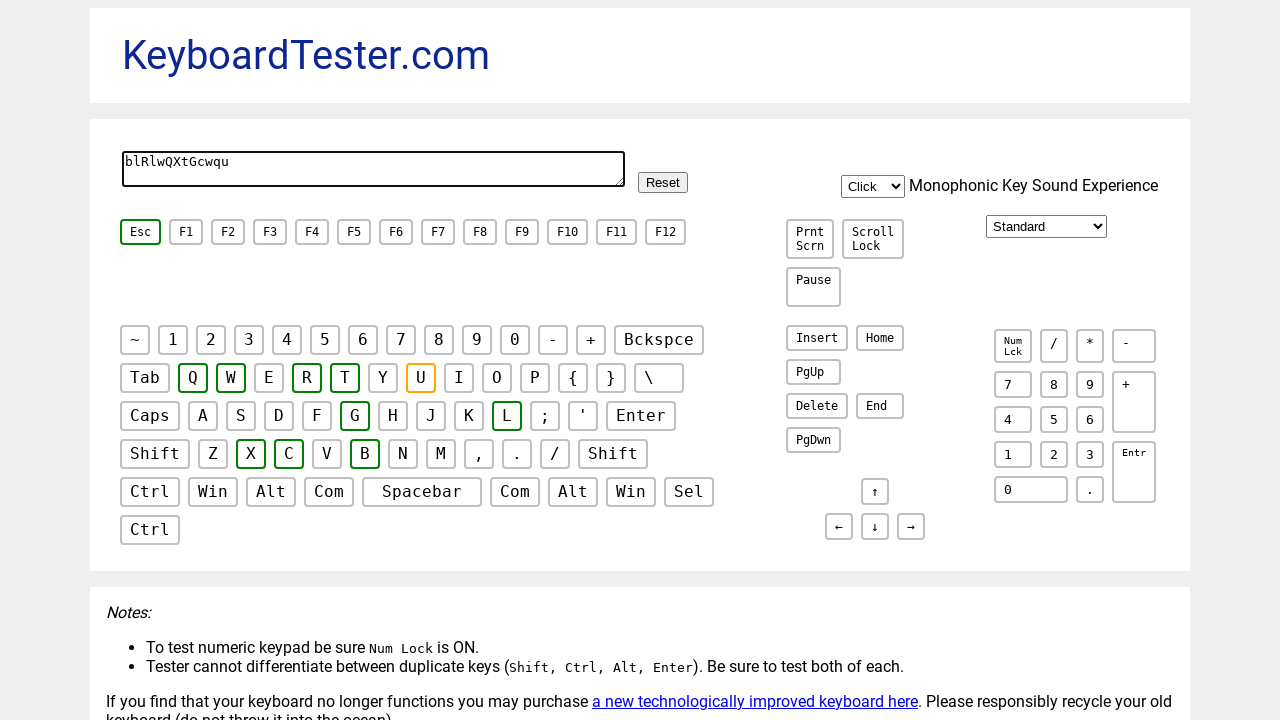

Retrieved text area content: 'blRlwQXtGcwqu'
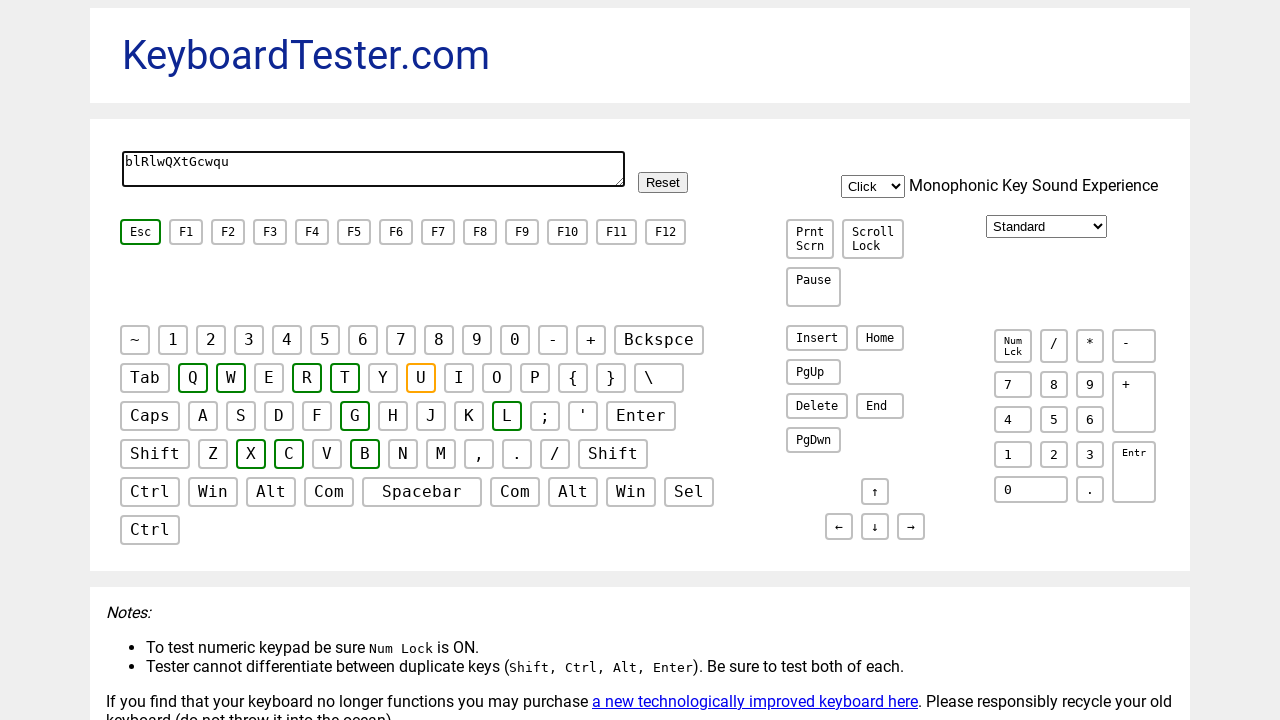

Verified text area content matches expected: 'blRlwQXtGcwqu'
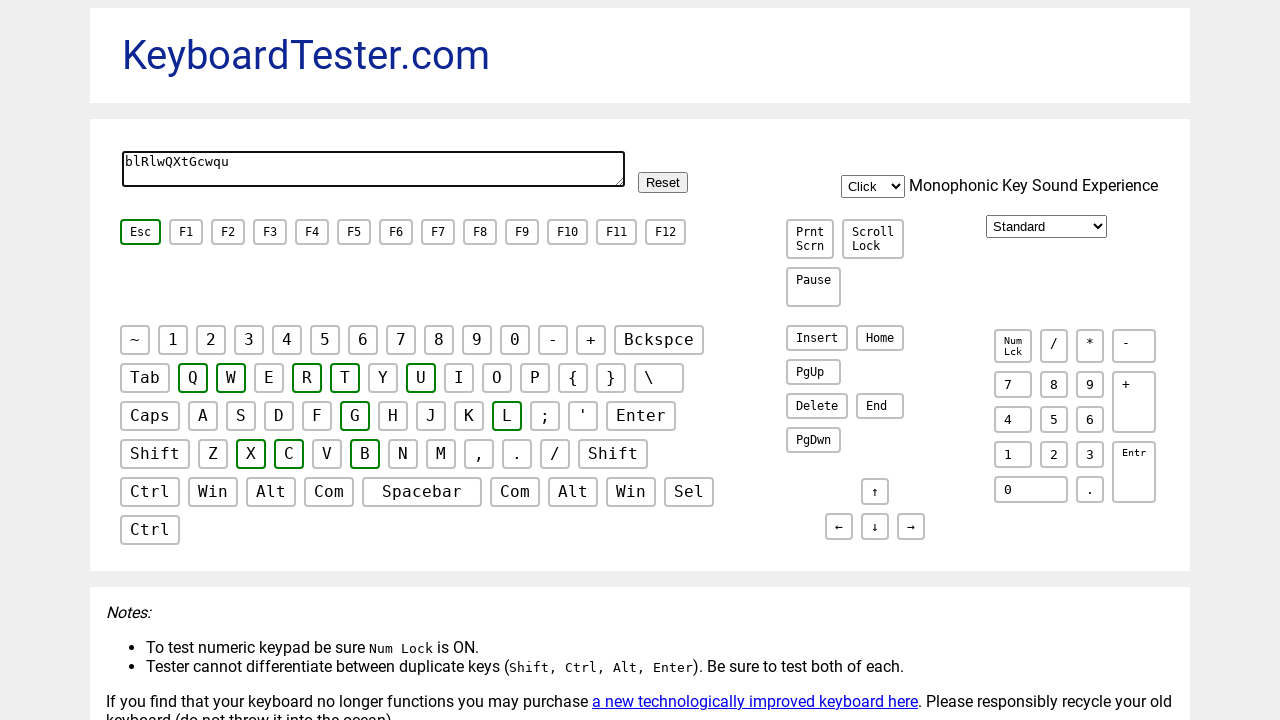

Typed random letter 'H' into text area on #testarea
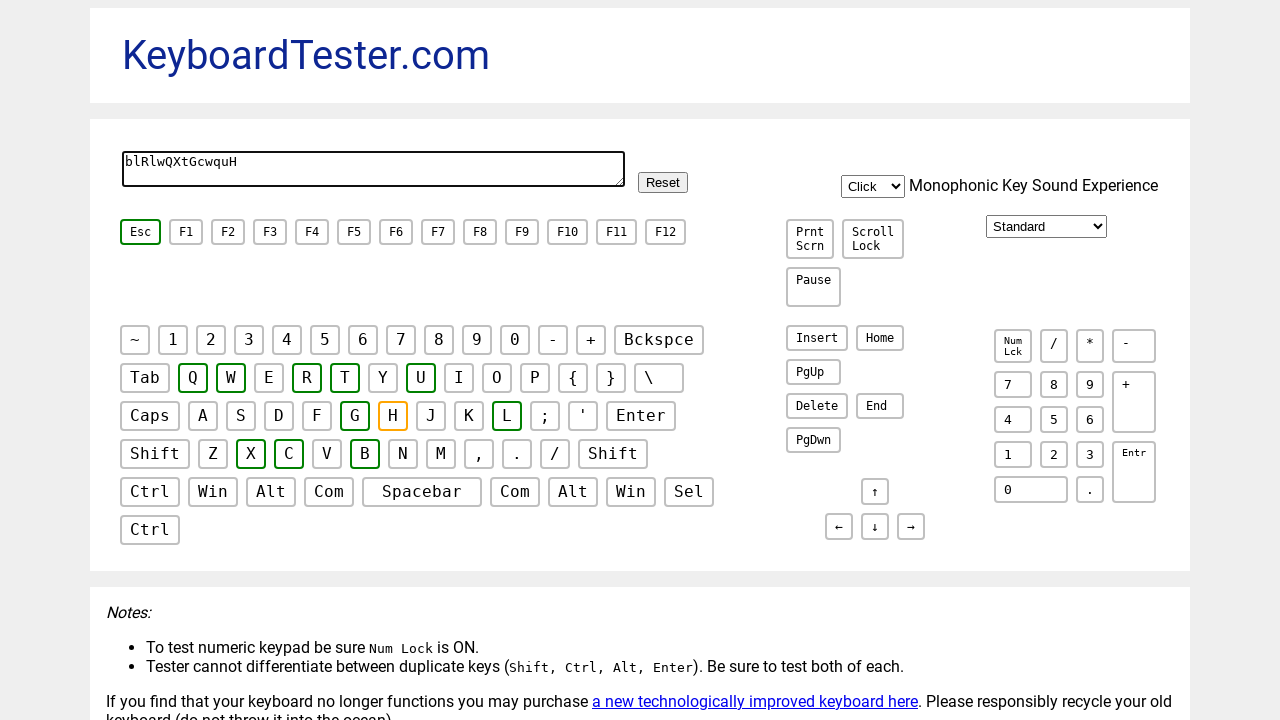

Retrieved text area content: 'blRlwQXtGcwquH'
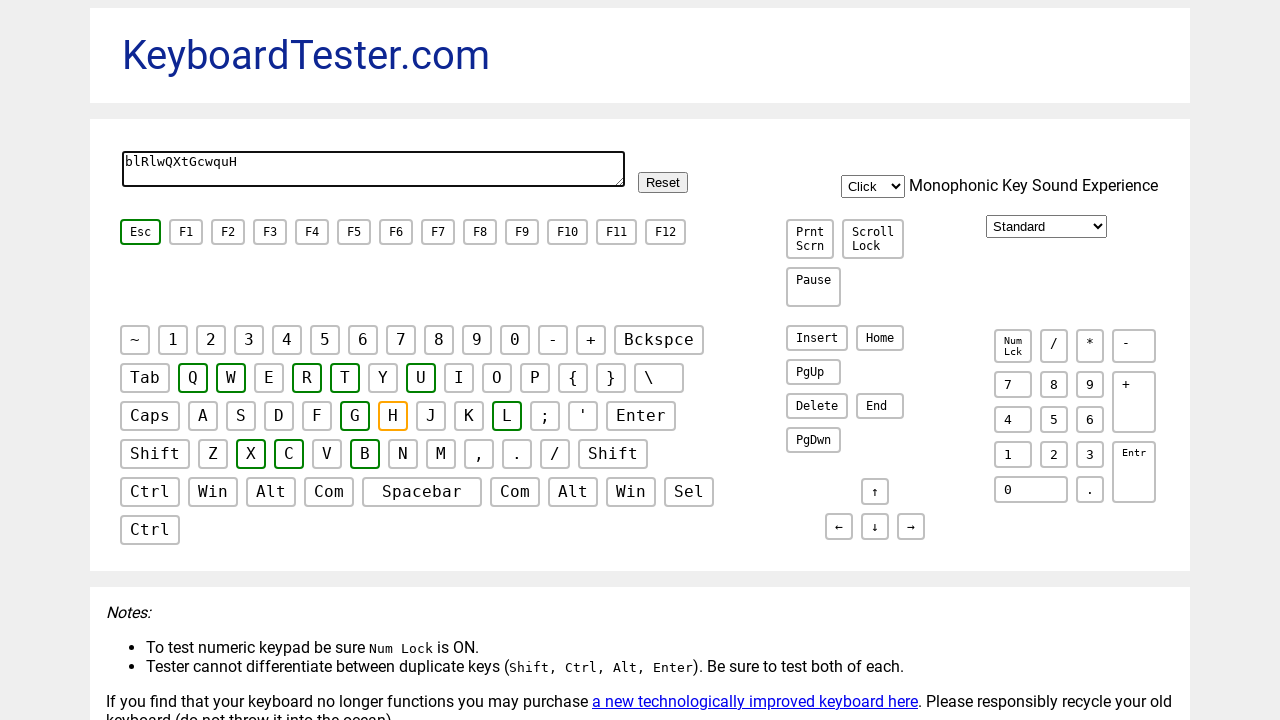

Verified text area content matches expected: 'blRlwQXtGcwquH'
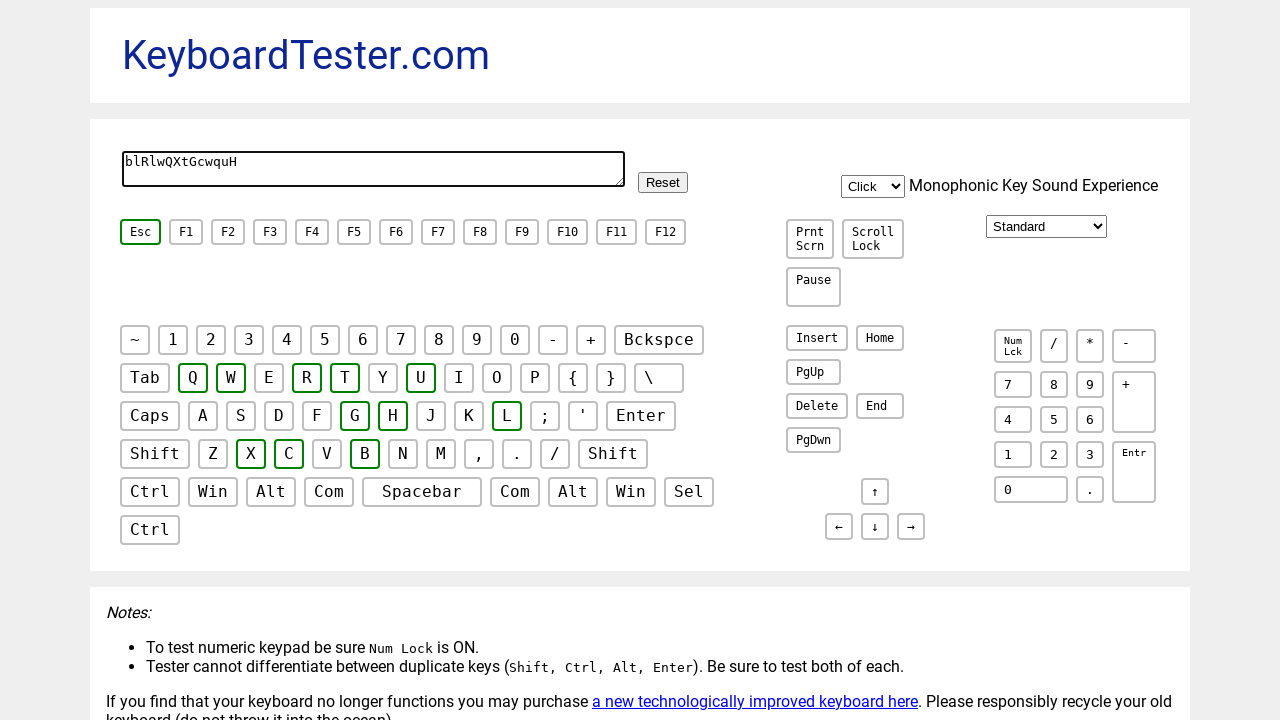

Typed random letter 'f' into text area on #testarea
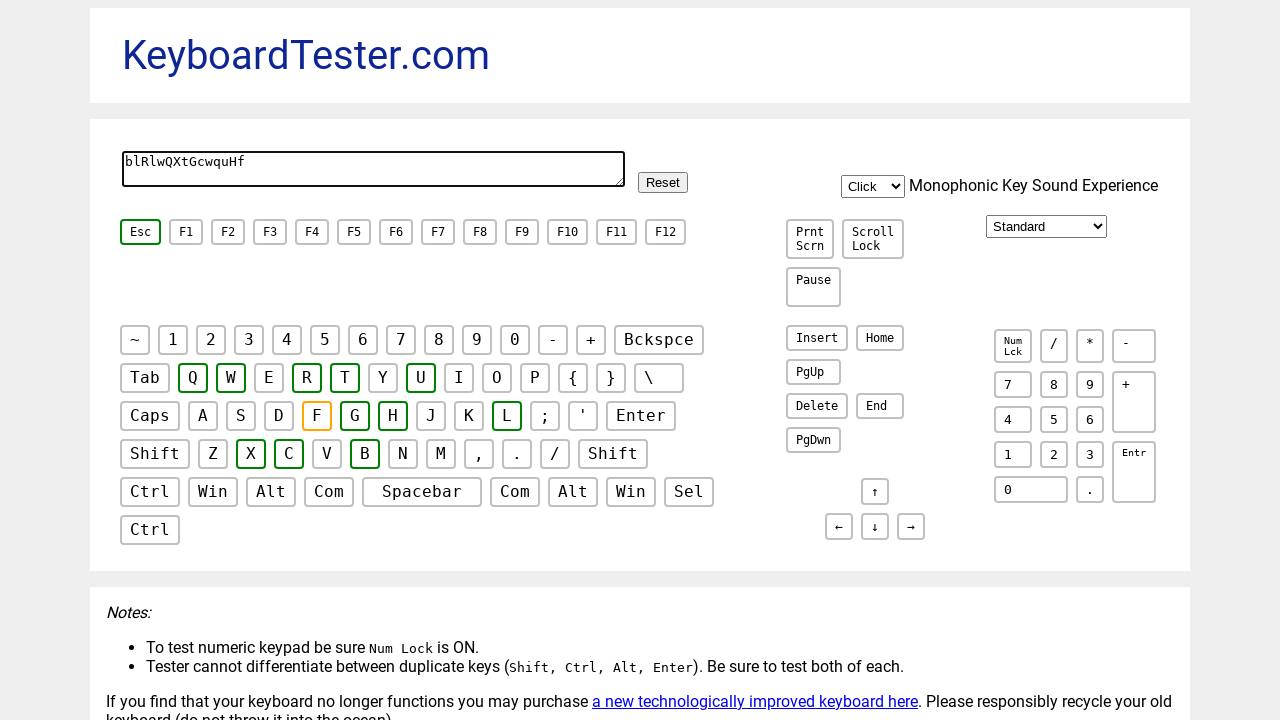

Retrieved text area content: 'blRlwQXtGcwquHf'
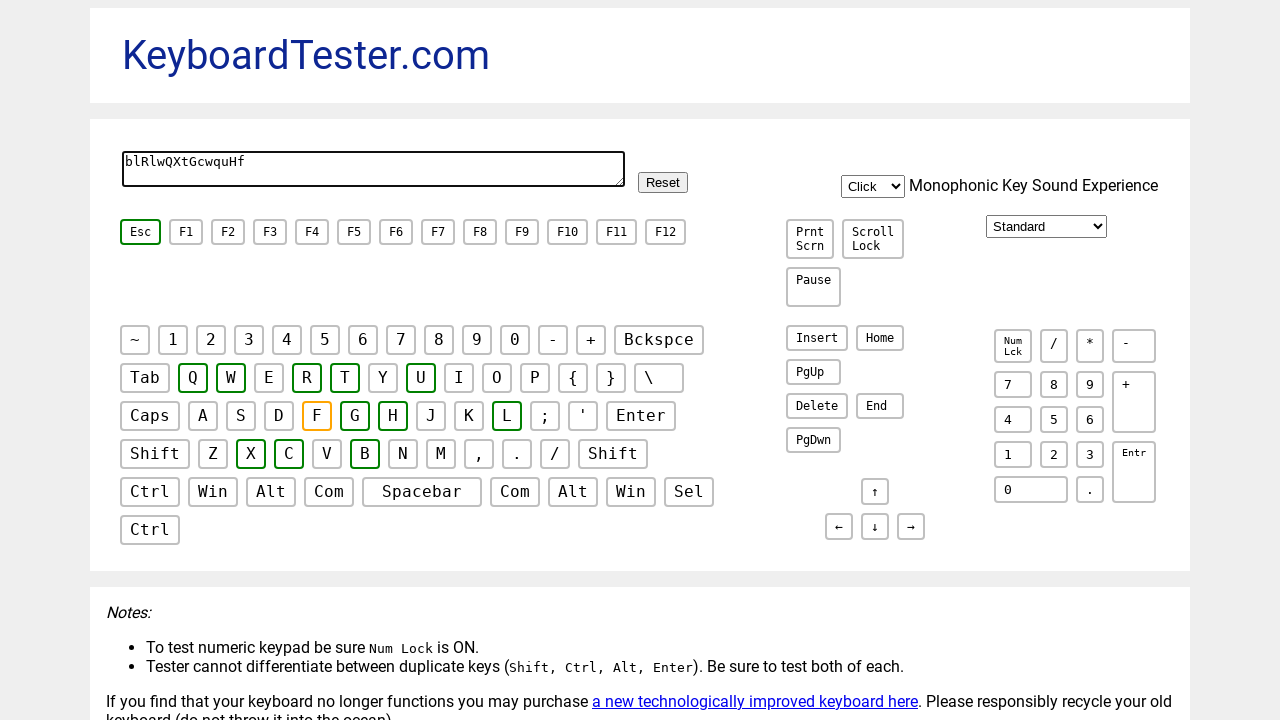

Verified text area content matches expected: 'blRlwQXtGcwquHf'
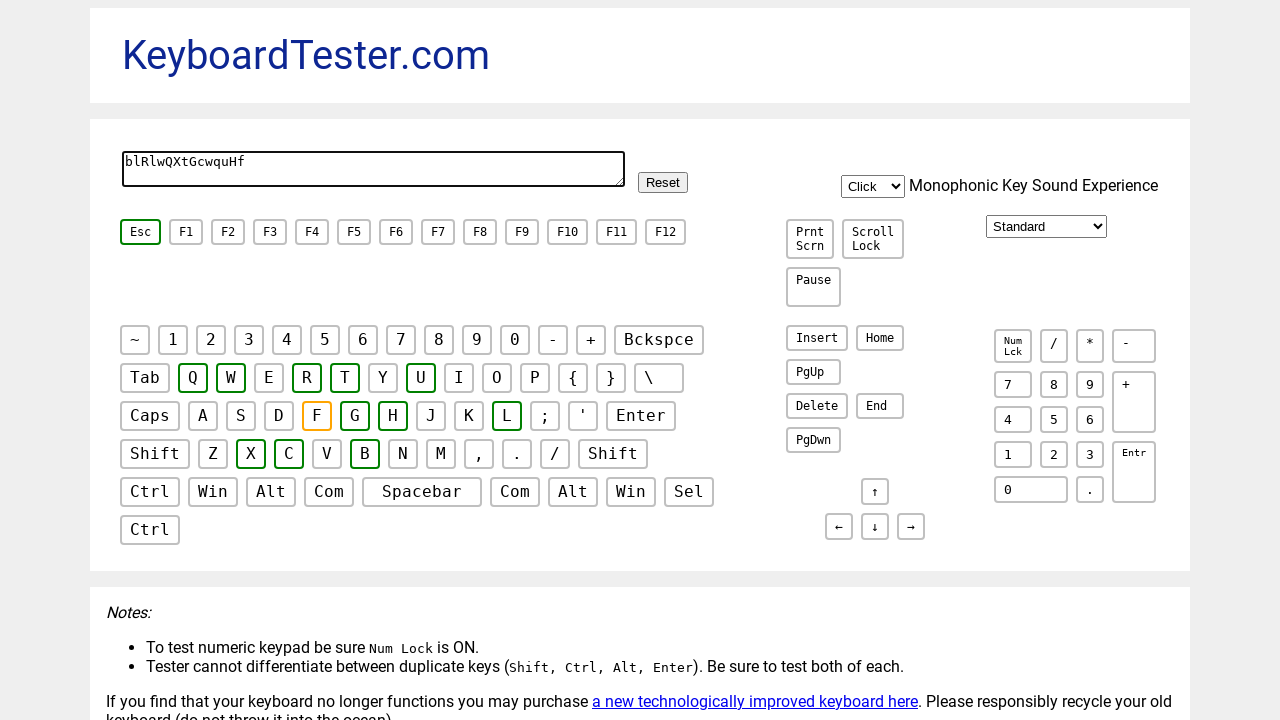

Typed random letter 'W' into text area on #testarea
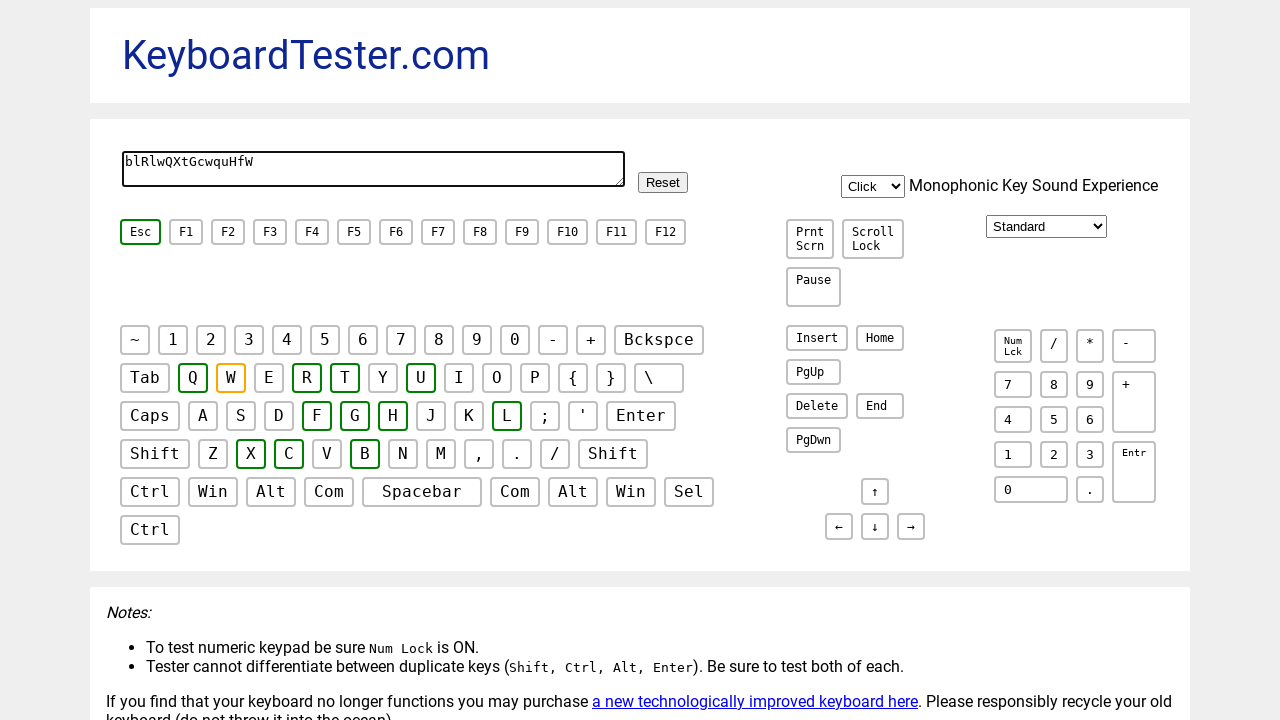

Retrieved text area content: 'blRlwQXtGcwquHfW'
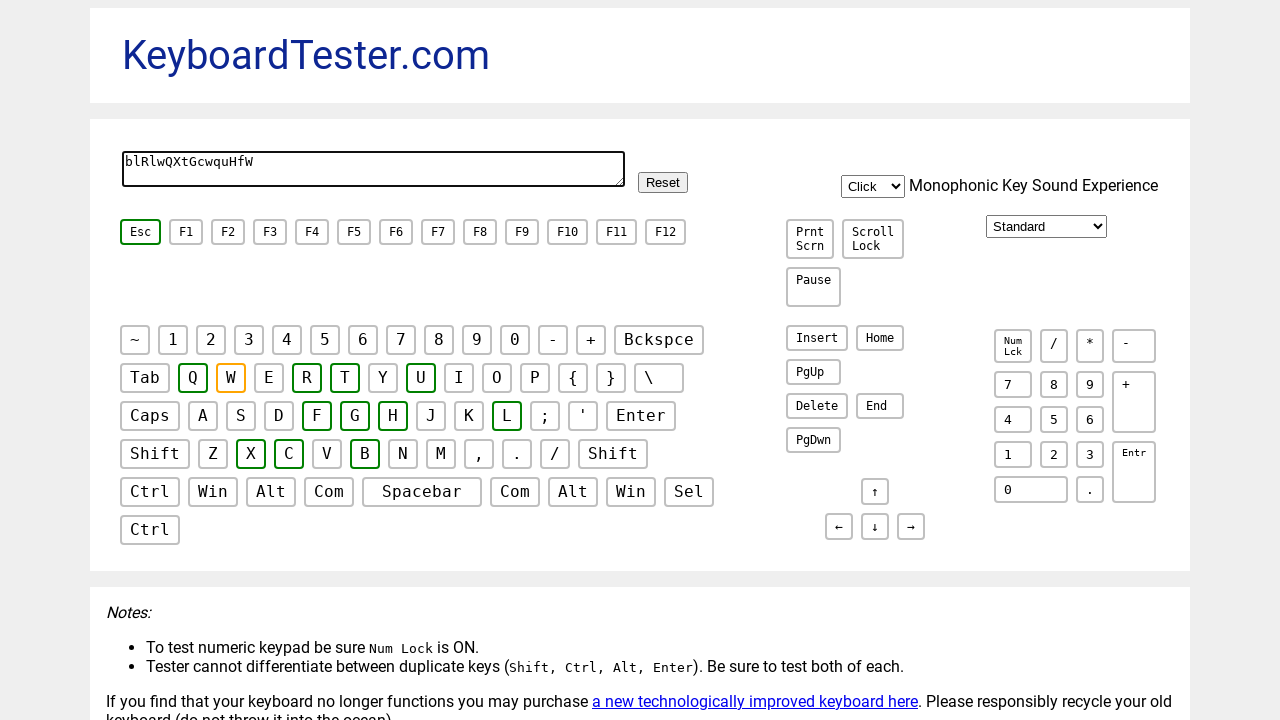

Verified text area content matches expected: 'blRlwQXtGcwquHfW'
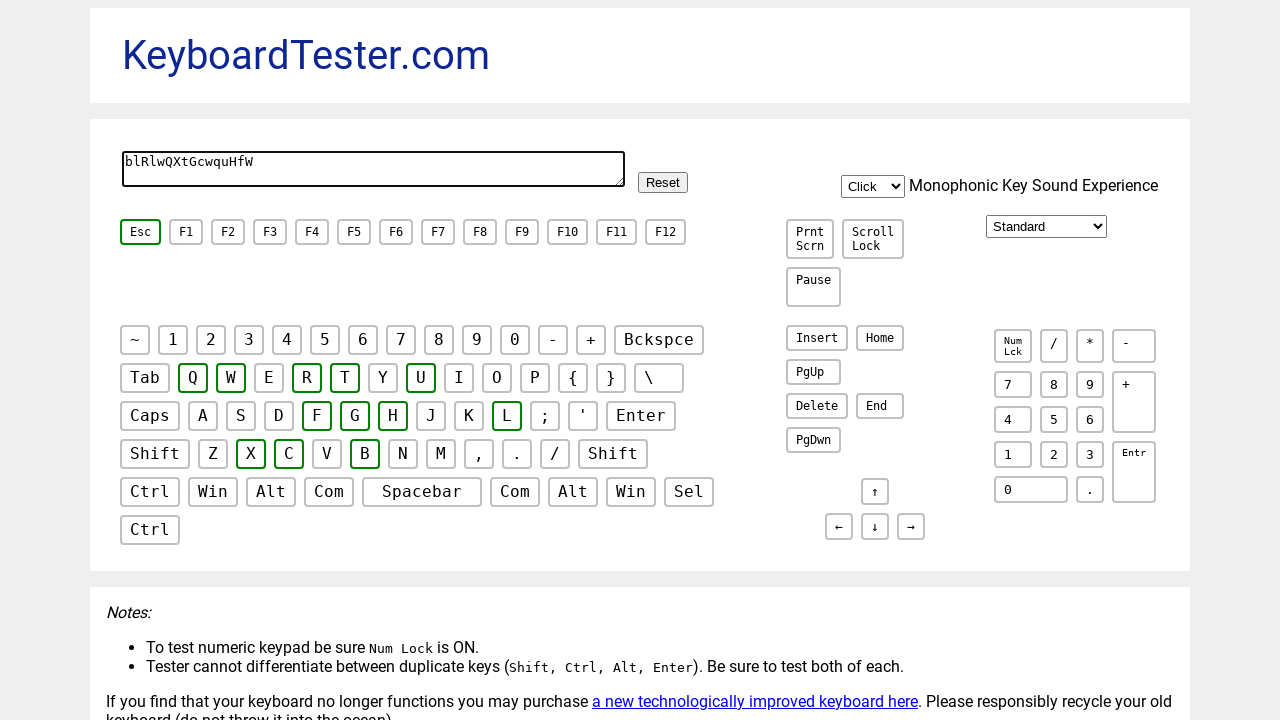

Typed random letter 'M' into text area on #testarea
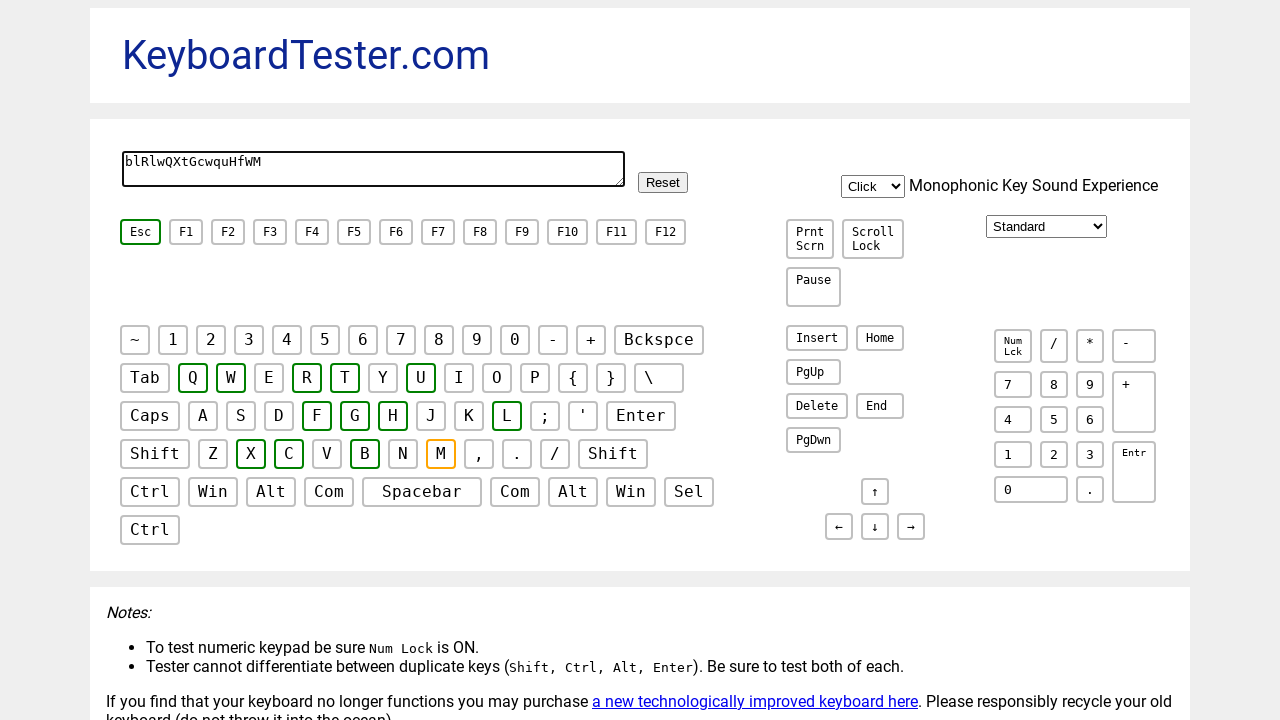

Retrieved text area content: 'blRlwQXtGcwquHfWM'
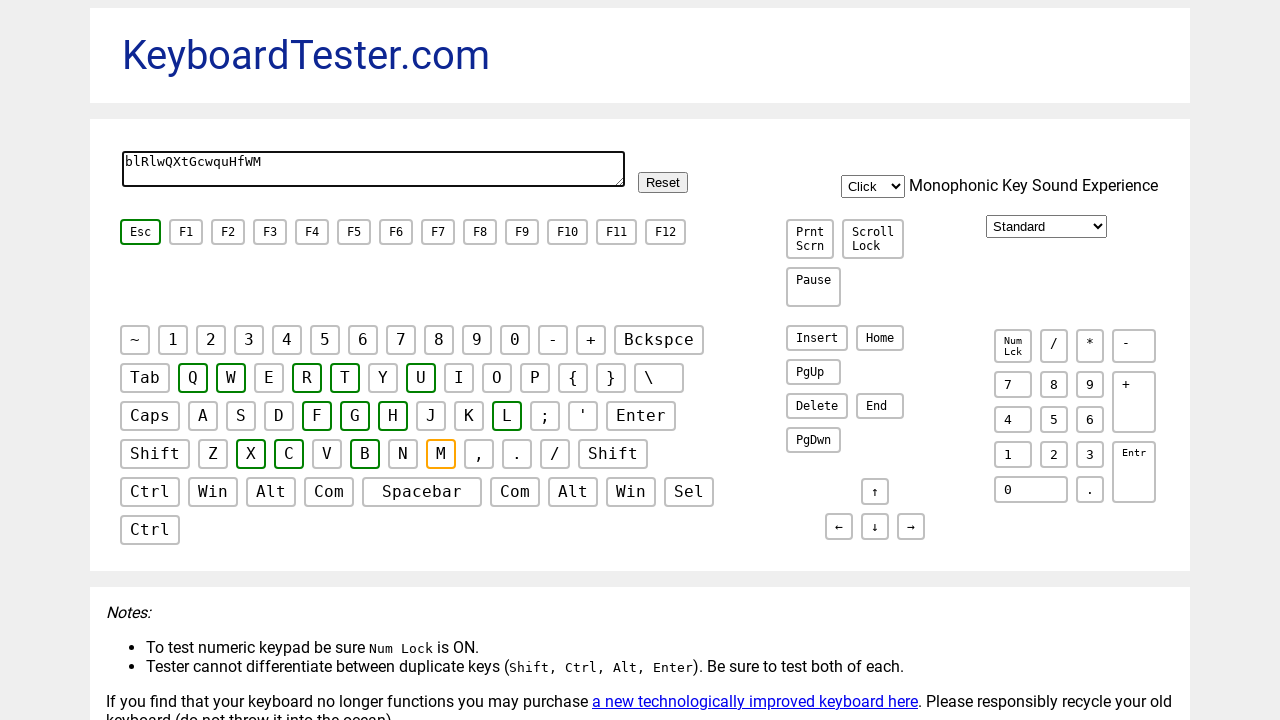

Verified text area content matches expected: 'blRlwQXtGcwquHfWM'
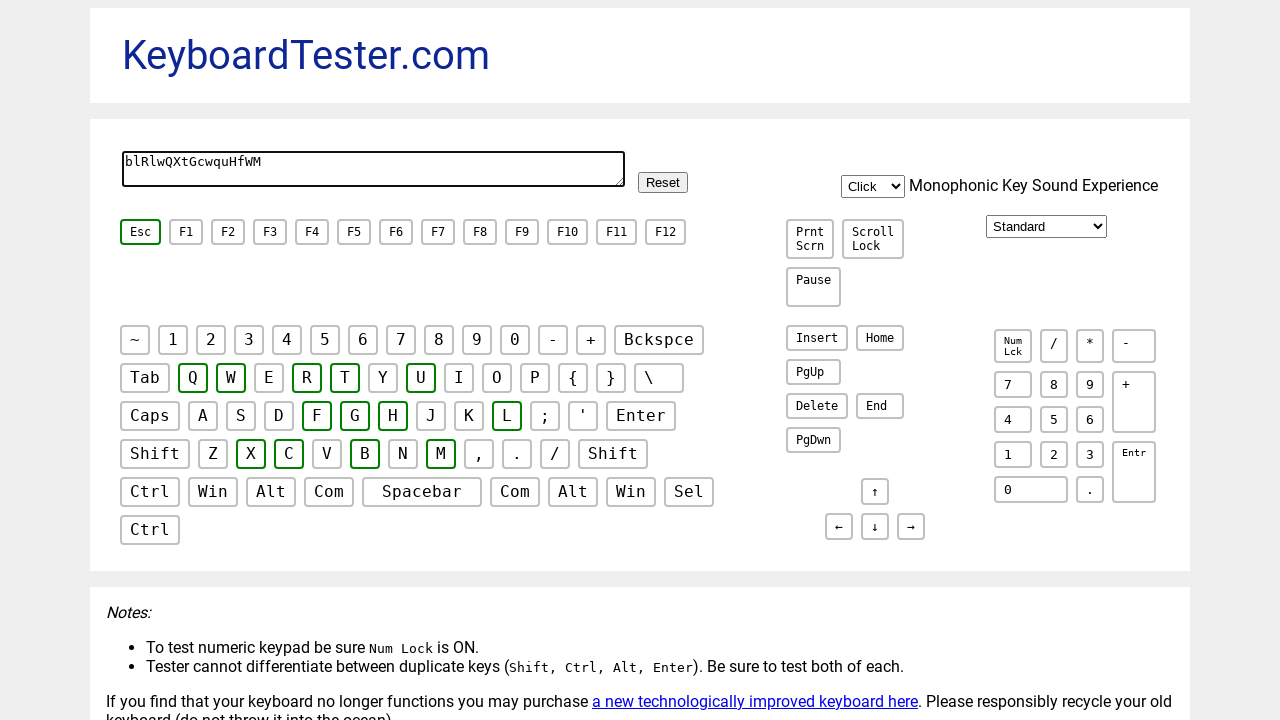

Typed random letter 'r' into text area on #testarea
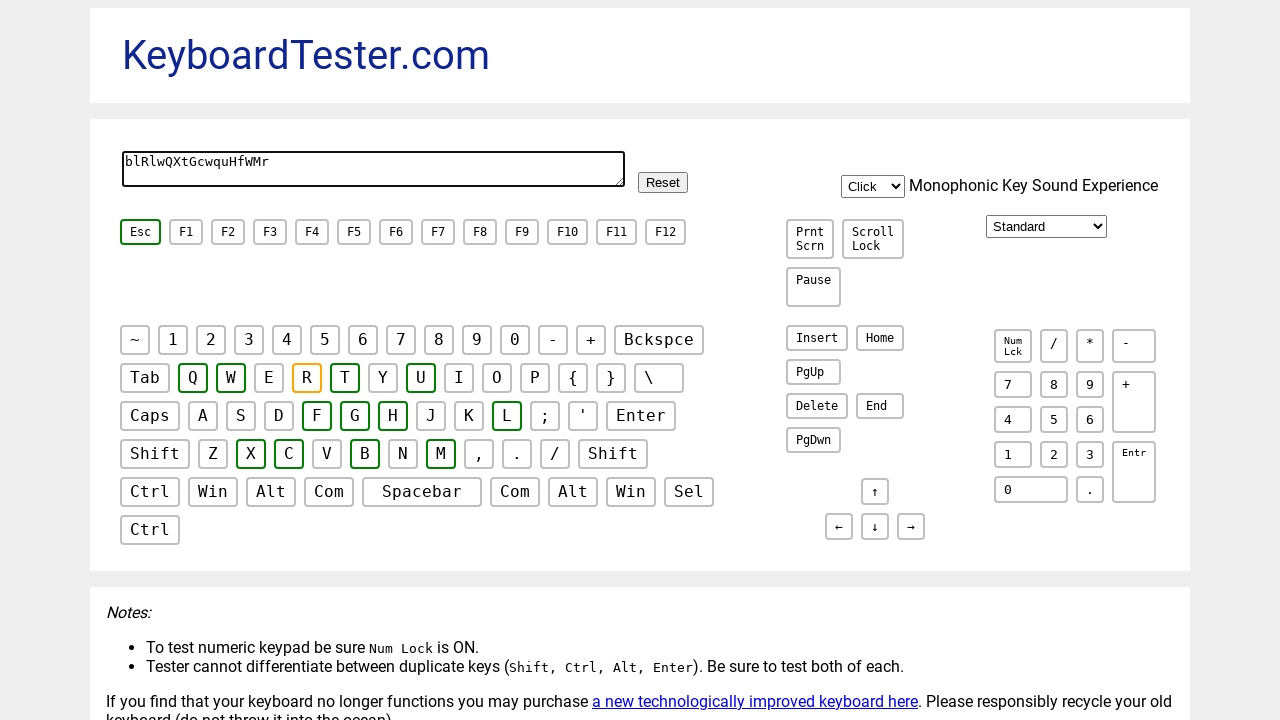

Retrieved text area content: 'blRlwQXtGcwquHfWMr'
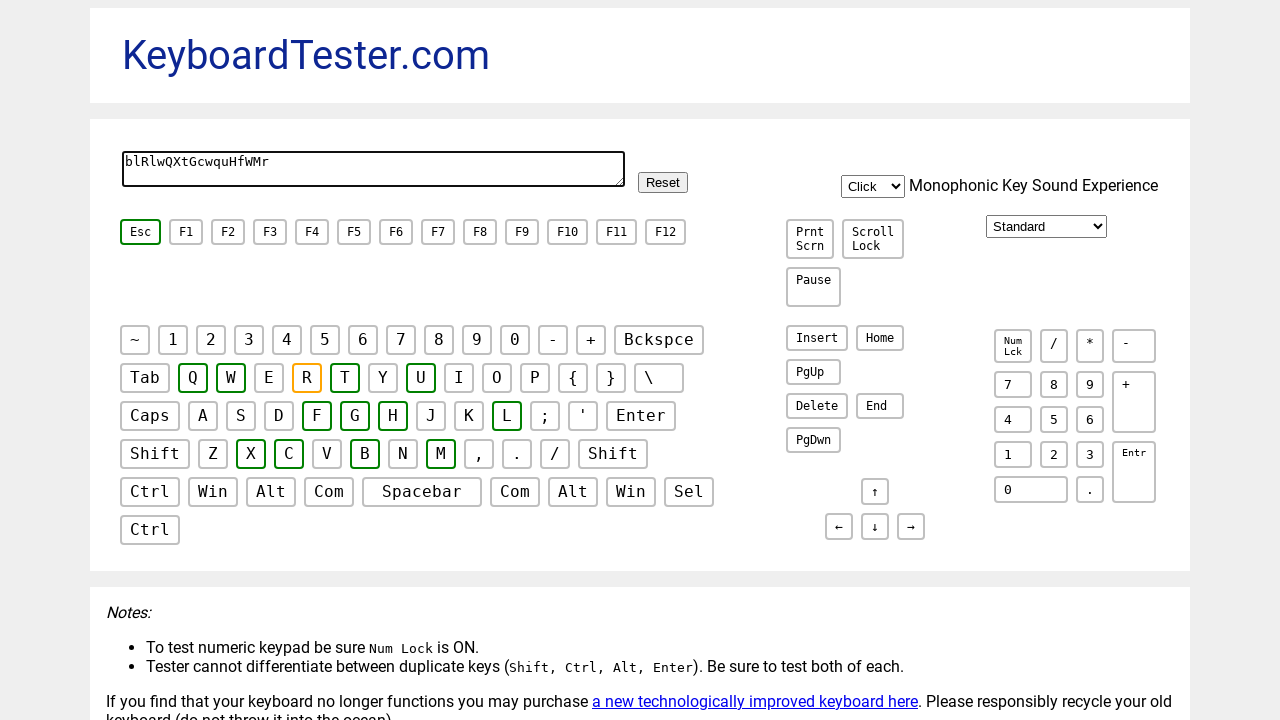

Verified text area content matches expected: 'blRlwQXtGcwquHfWMr'
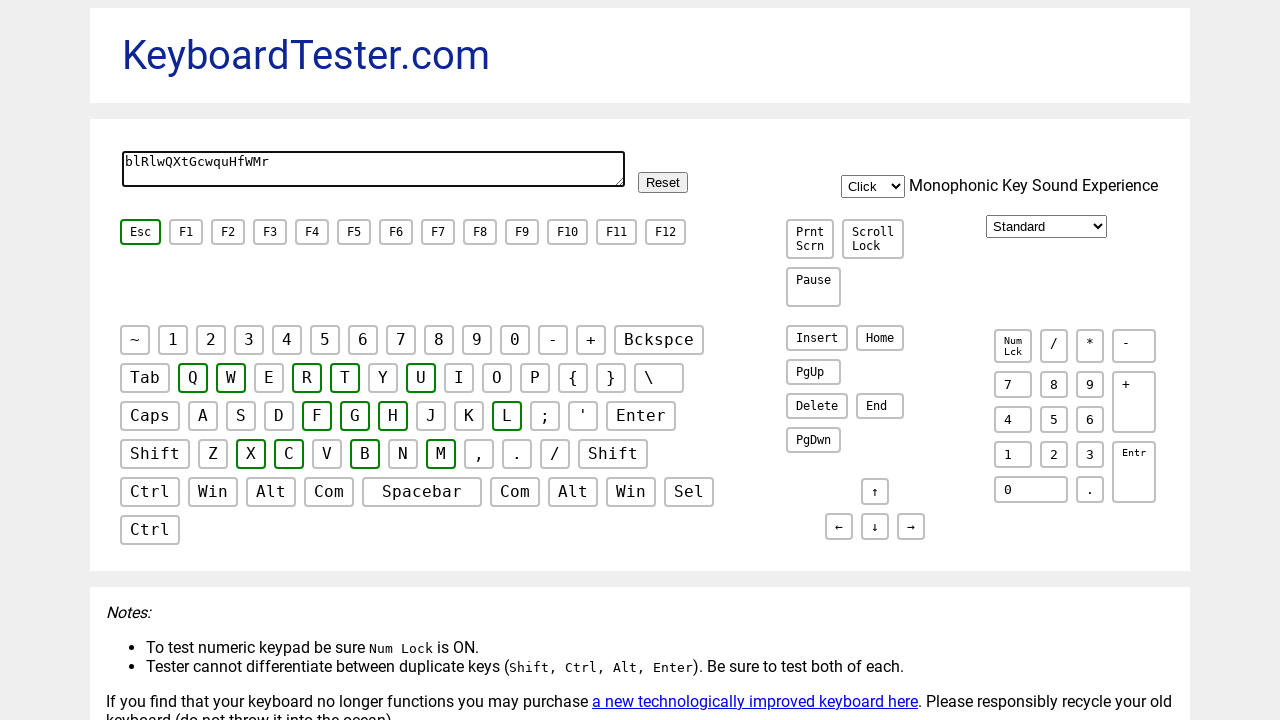

Typed random letter 'p' into text area on #testarea
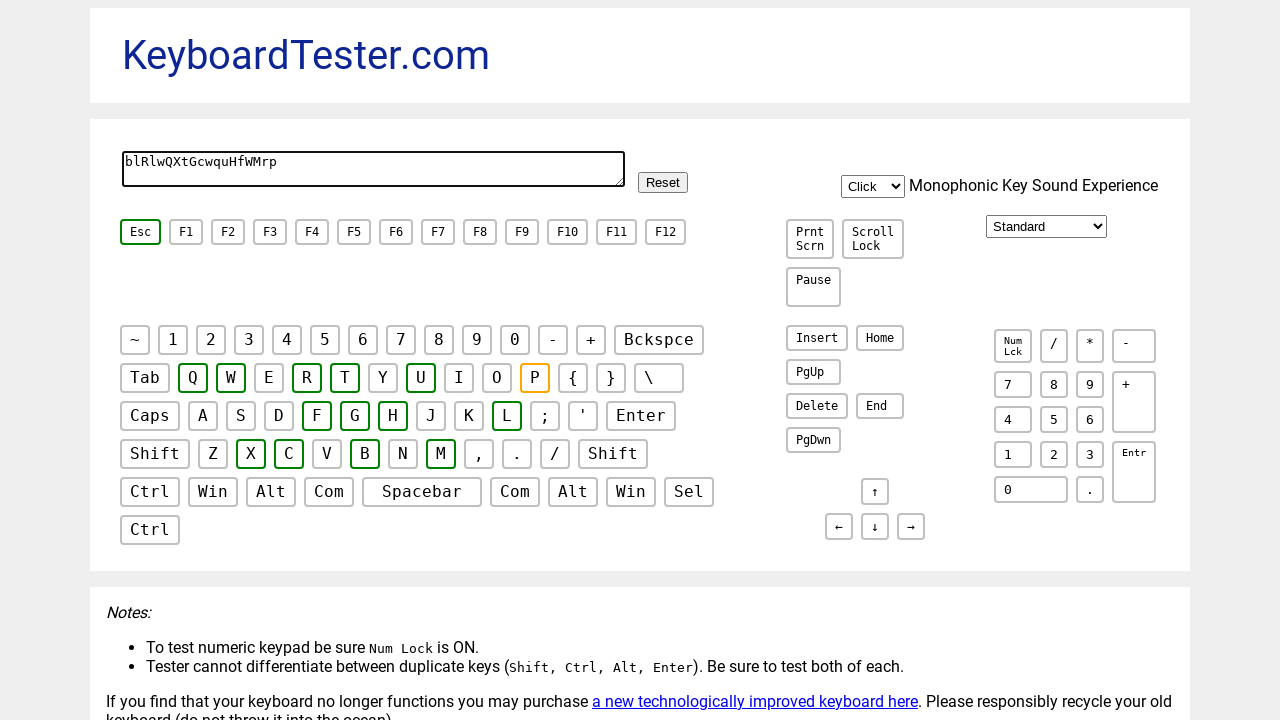

Retrieved text area content: 'blRlwQXtGcwquHfWMrp'
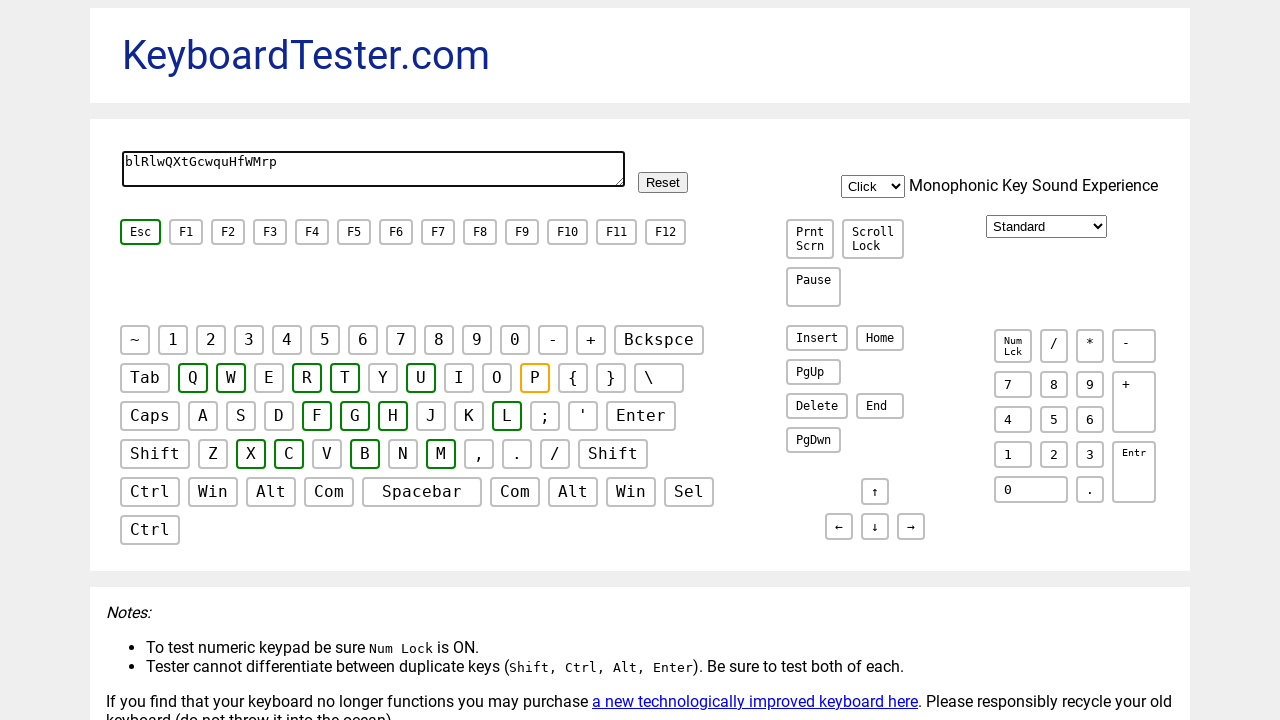

Verified text area content matches expected: 'blRlwQXtGcwquHfWMrp'
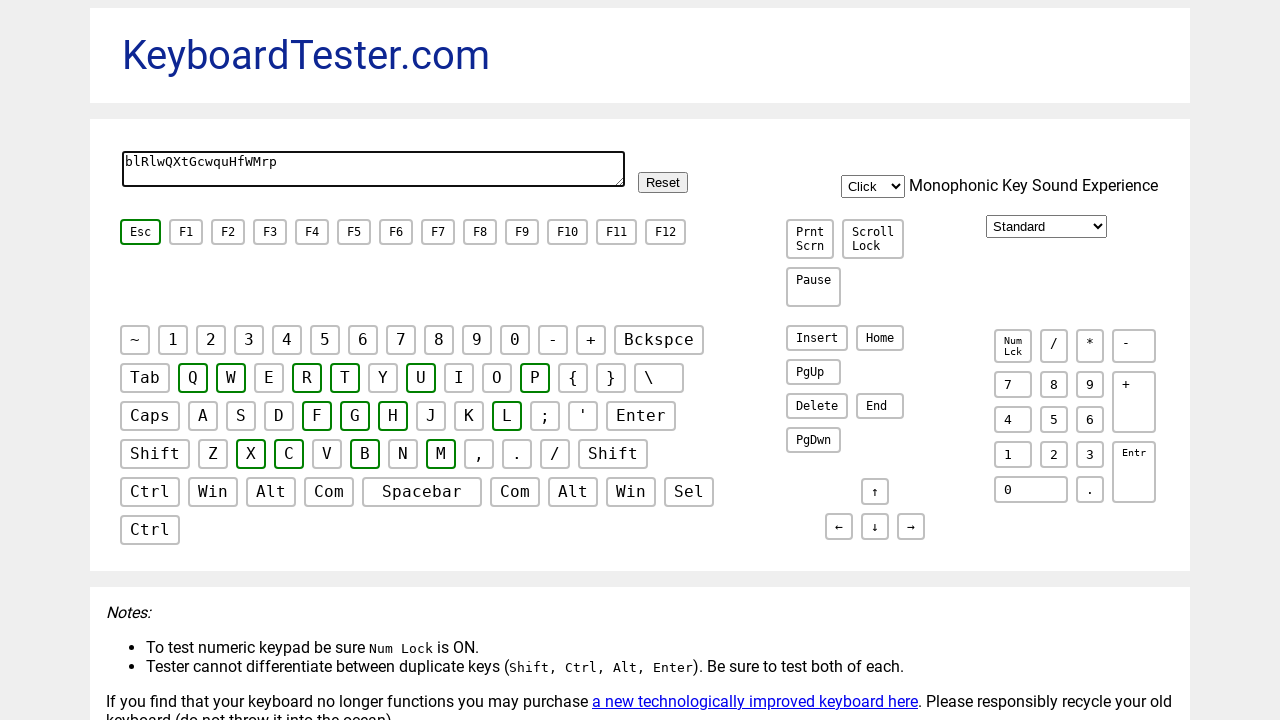

Typed random letter 'p' into text area on #testarea
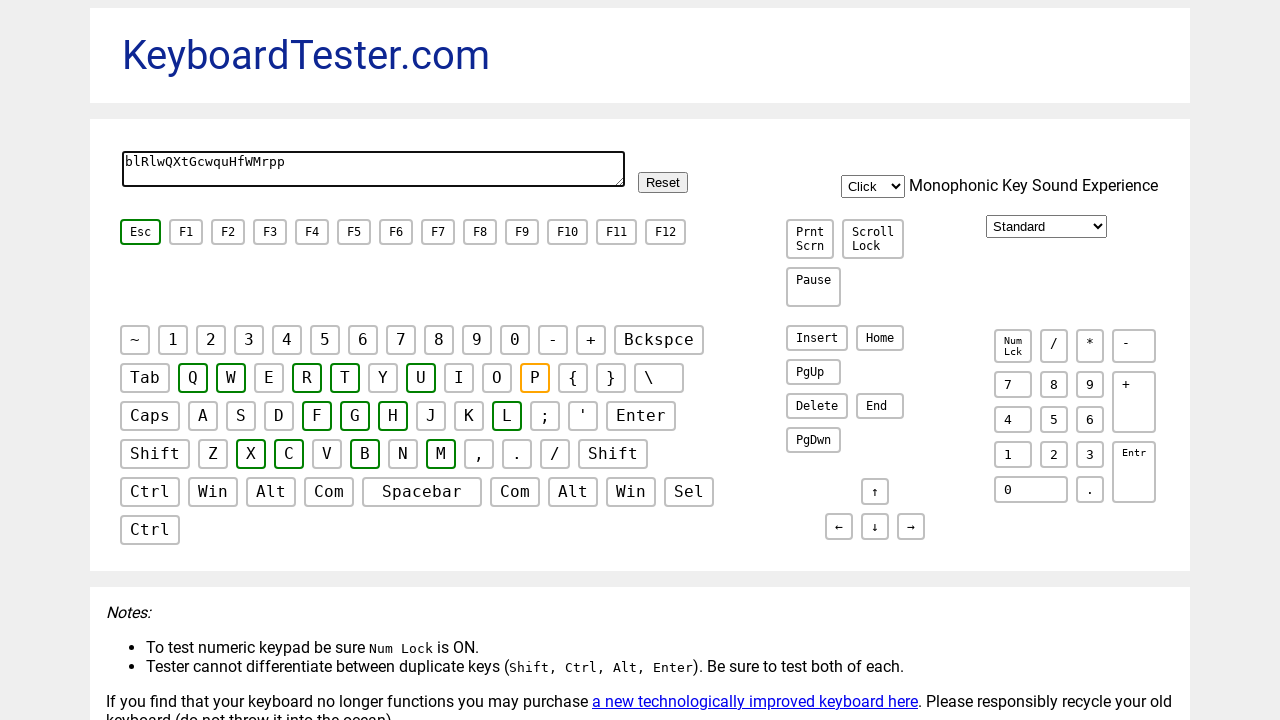

Retrieved text area content: 'blRlwQXtGcwquHfWMrpp'
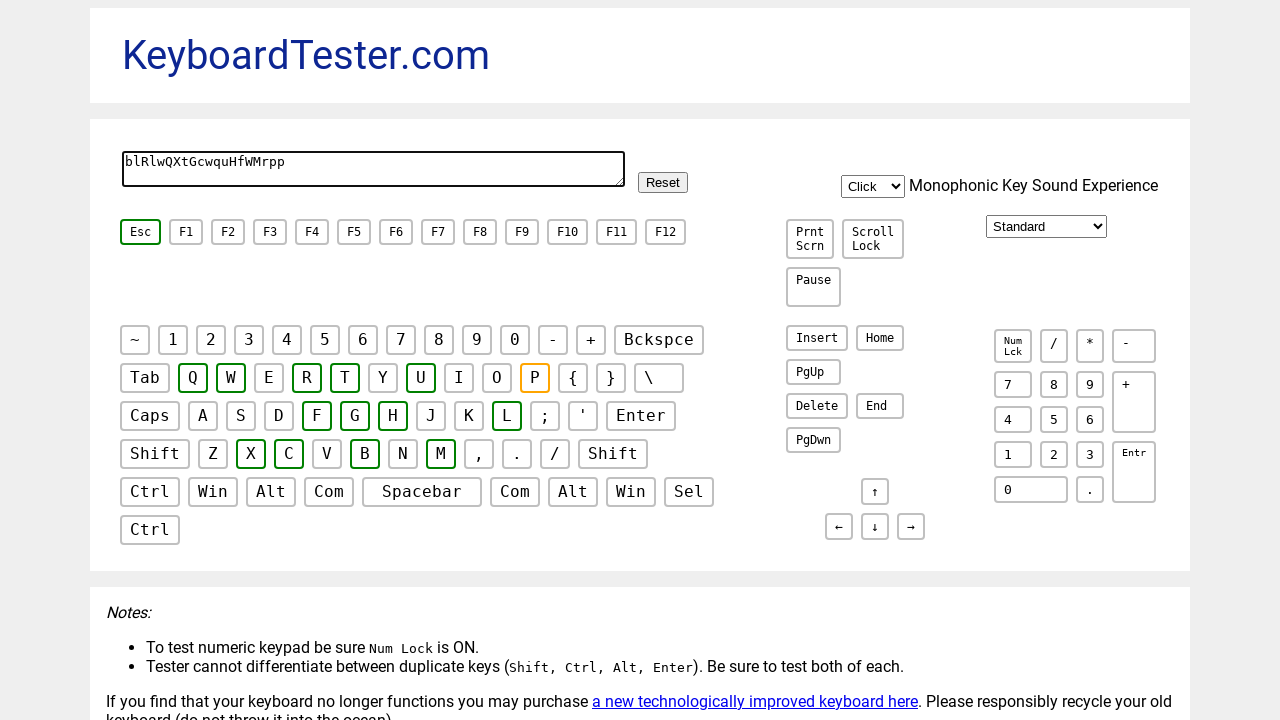

Verified text area content matches expected: 'blRlwQXtGcwquHfWMrpp'
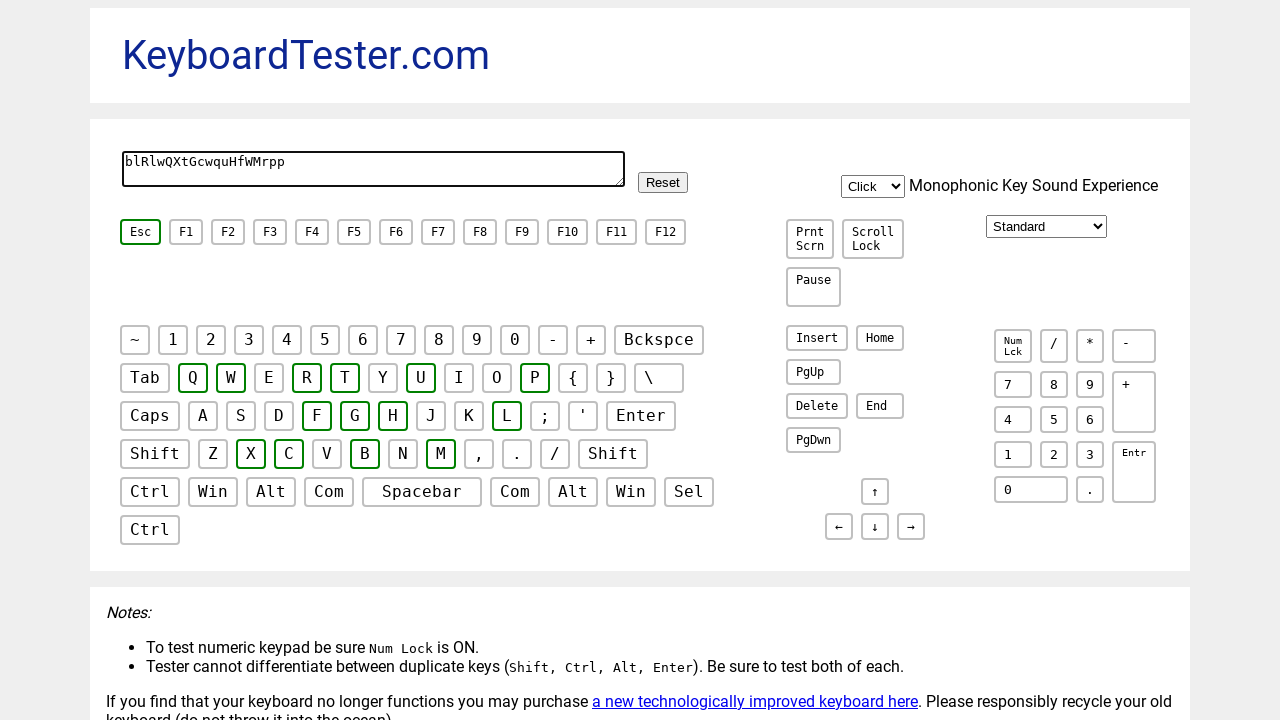

Typed random letter 'j' into text area on #testarea
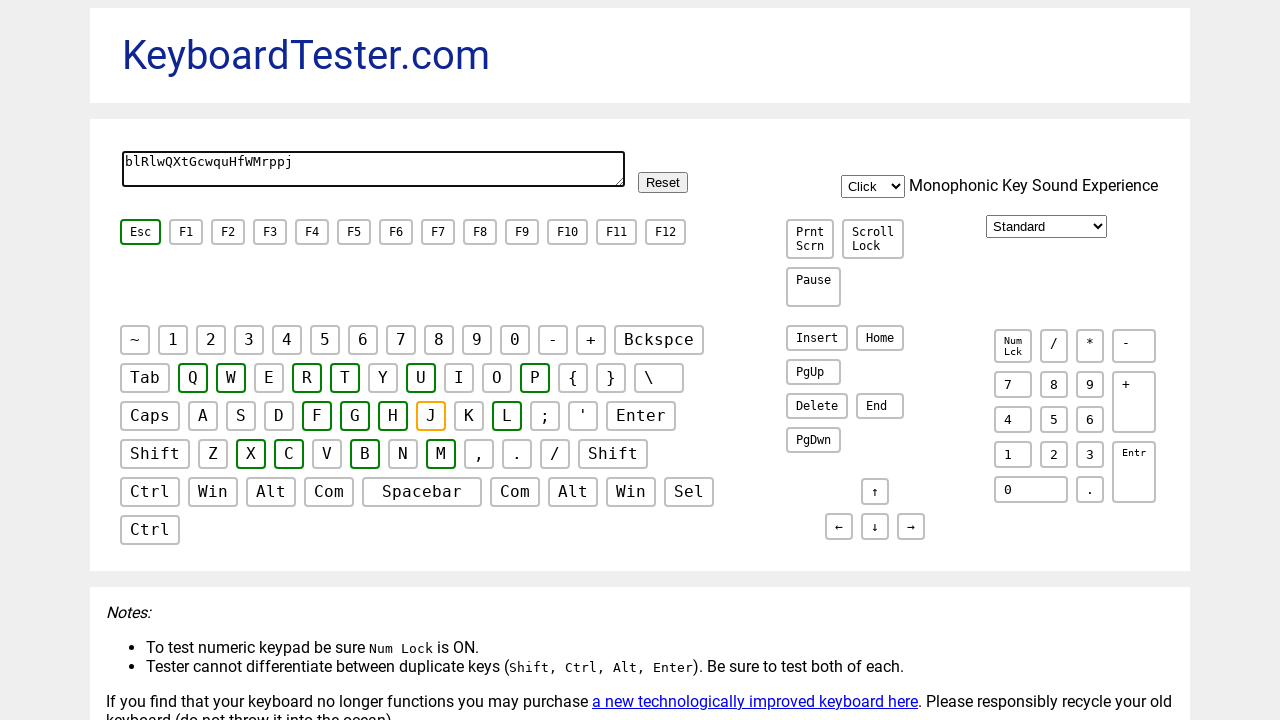

Retrieved text area content: 'blRlwQXtGcwquHfWMrppj'
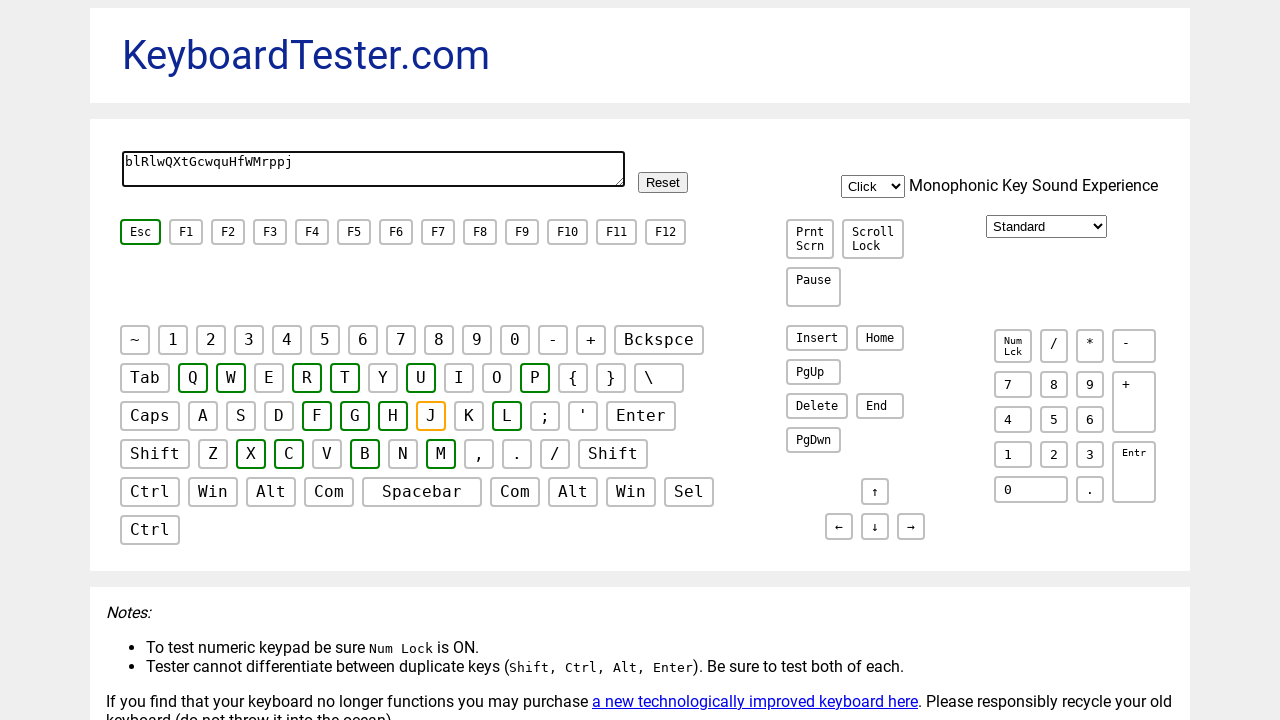

Verified text area content matches expected: 'blRlwQXtGcwquHfWMrppj'
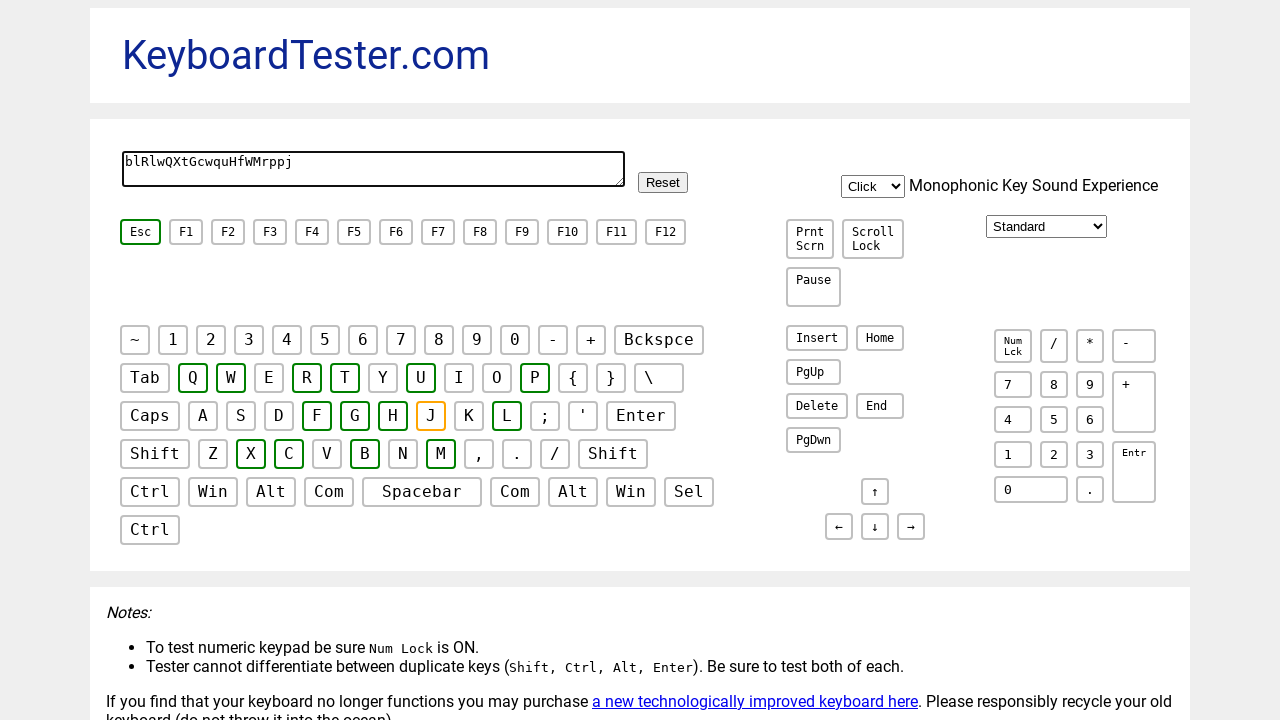

Typed random letter 'a' into text area on #testarea
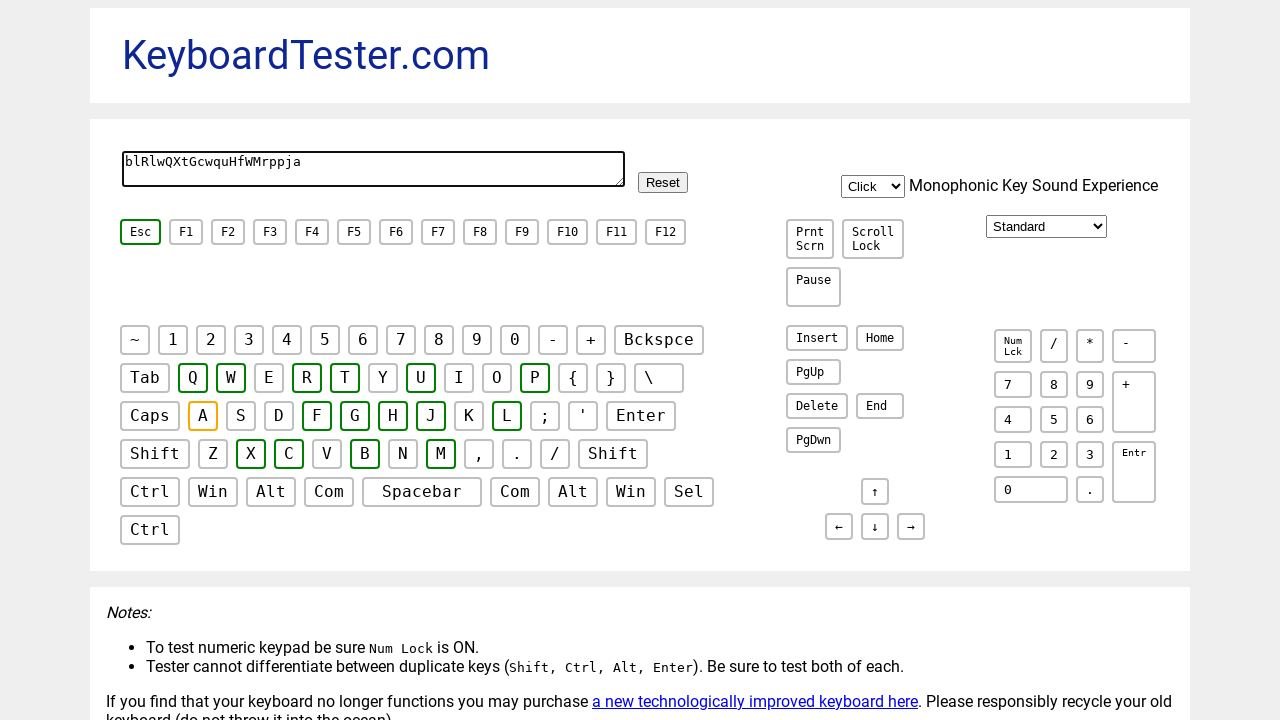

Retrieved text area content: 'blRlwQXtGcwquHfWMrppja'
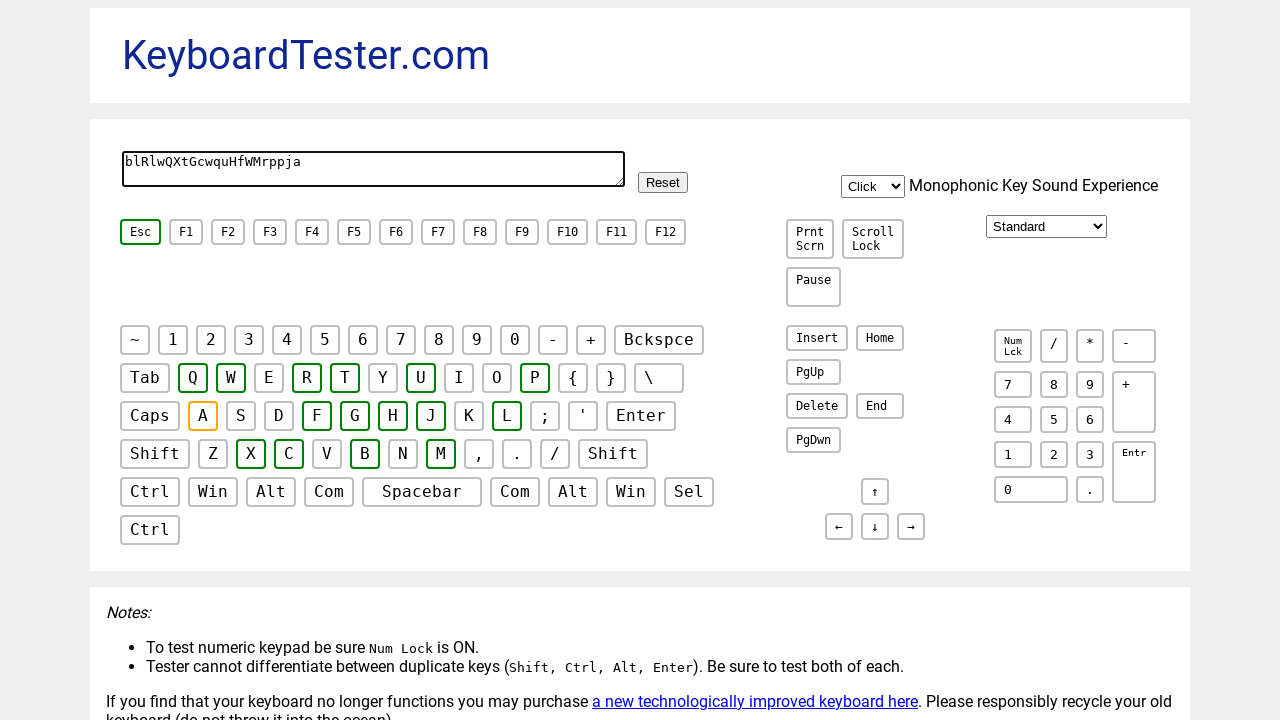

Verified text area content matches expected: 'blRlwQXtGcwquHfWMrppja'
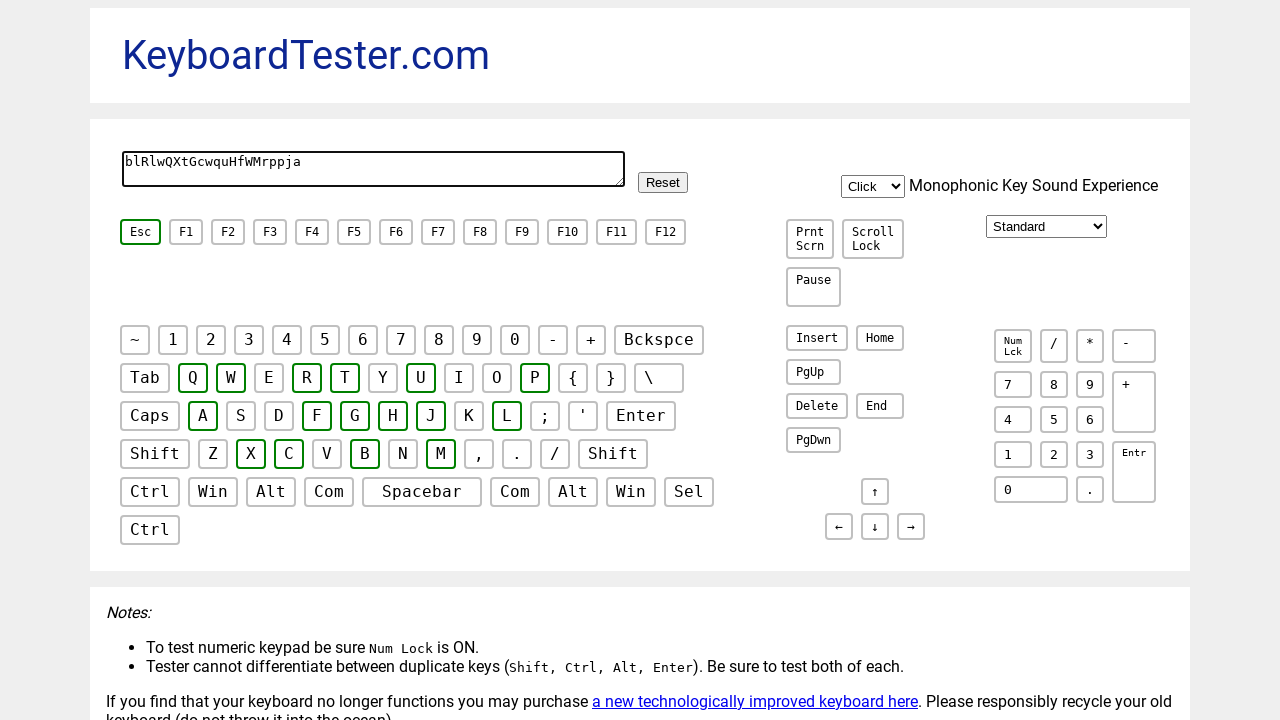

Typed random letter 'd' into text area on #testarea
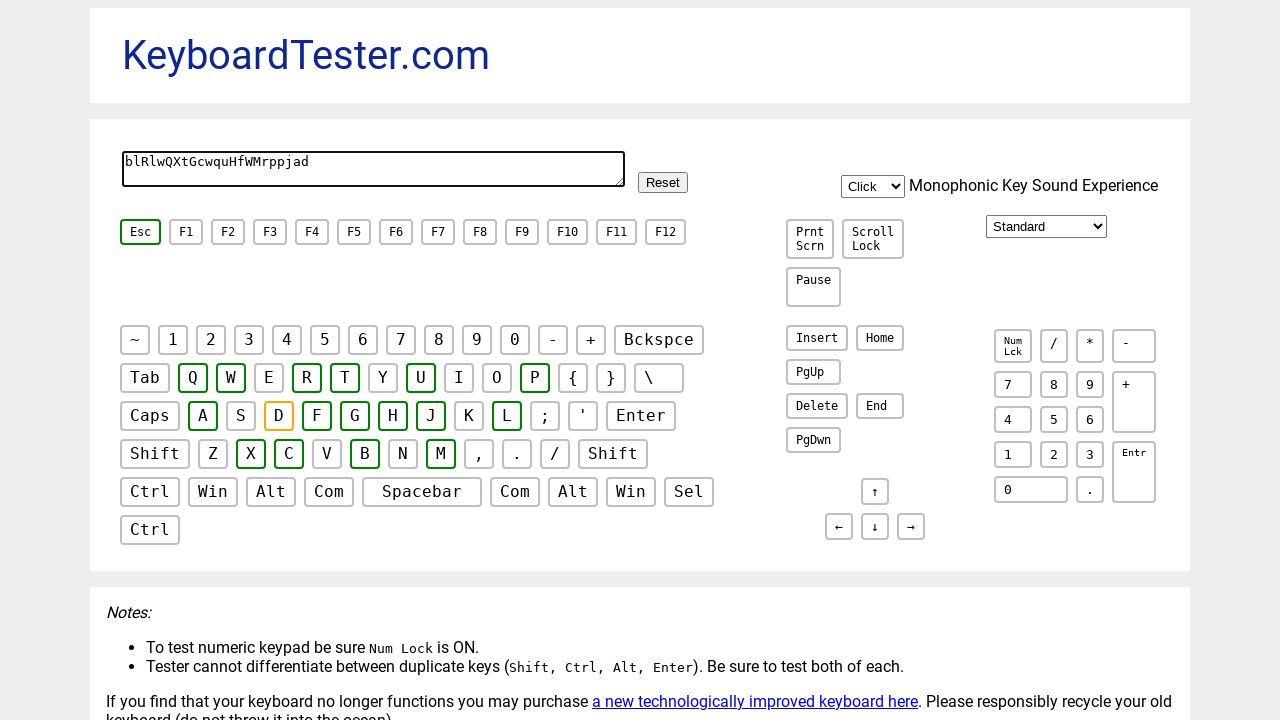

Retrieved text area content: 'blRlwQXtGcwquHfWMrppjad'
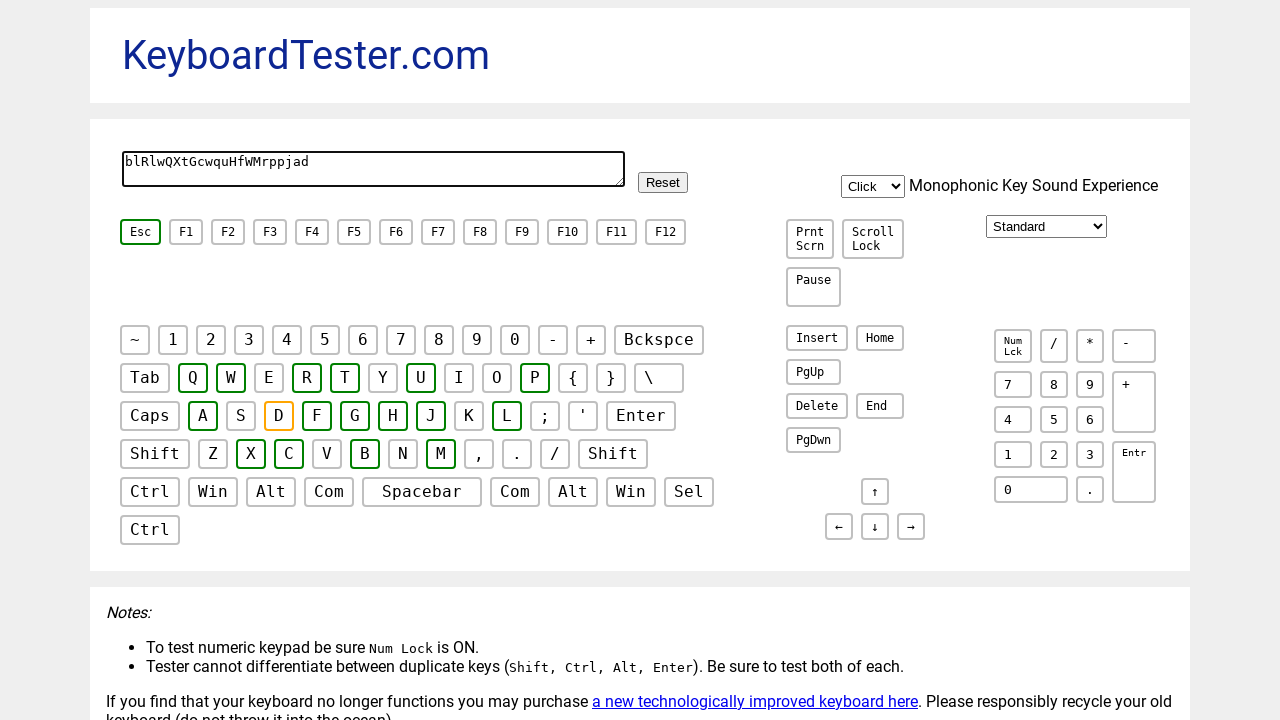

Verified text area content matches expected: 'blRlwQXtGcwquHfWMrppjad'
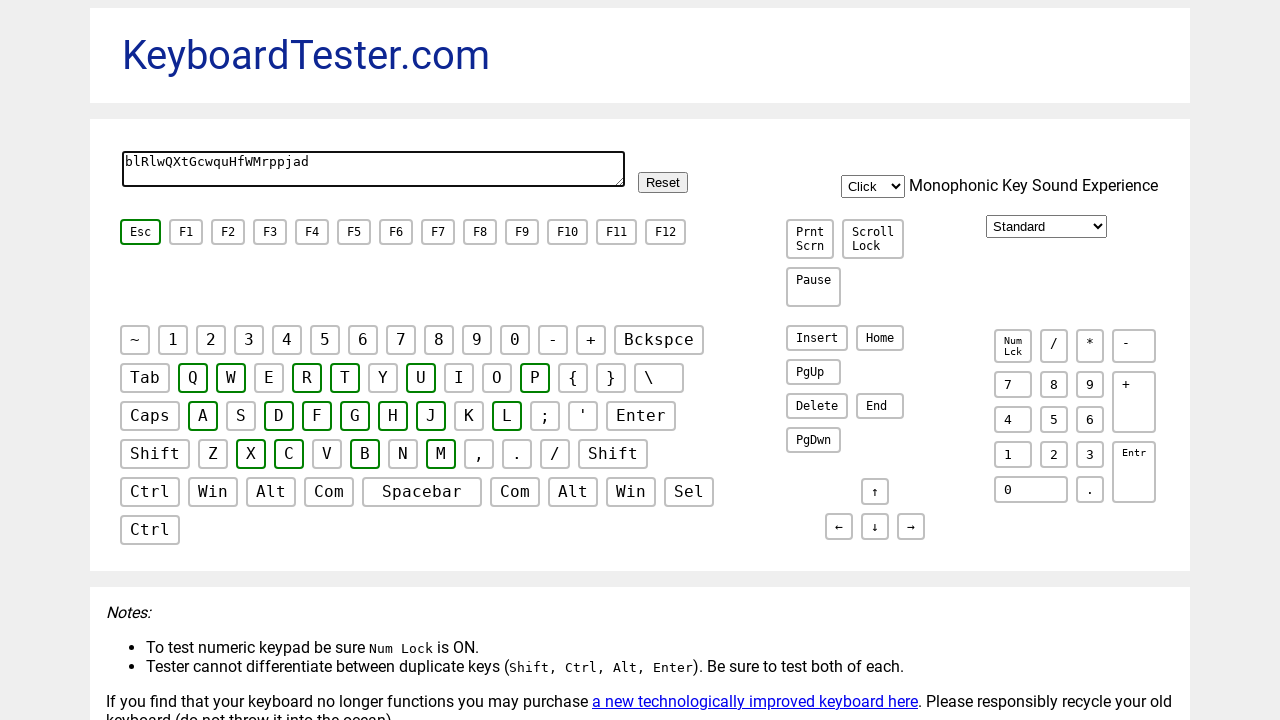

Typed random letter 'R' into text area on #testarea
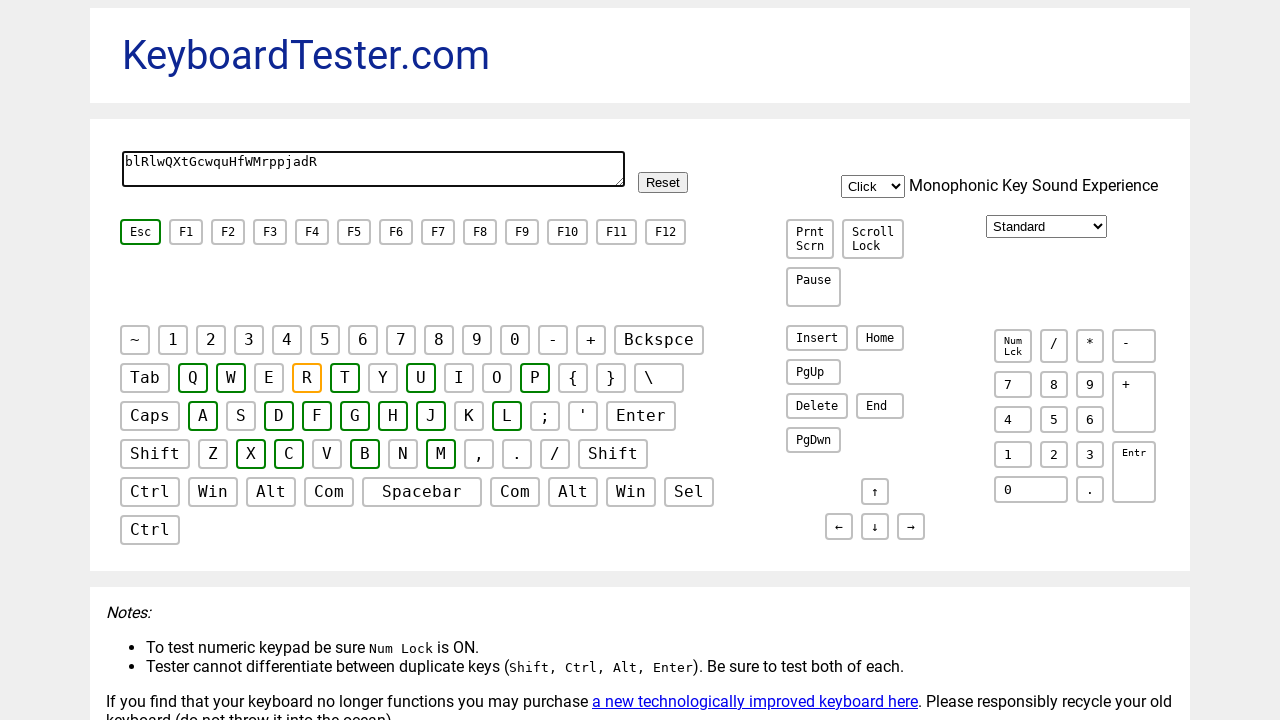

Retrieved text area content: 'blRlwQXtGcwquHfWMrppjadR'
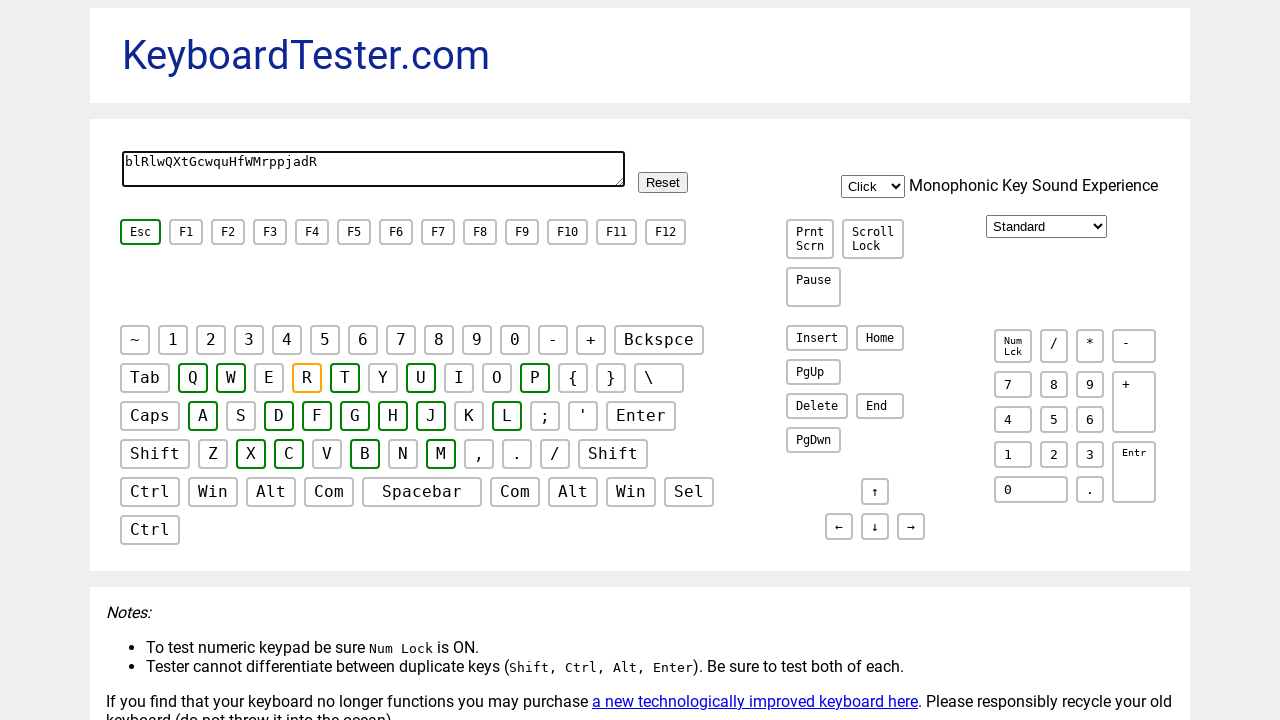

Verified text area content matches expected: 'blRlwQXtGcwquHfWMrppjadR'
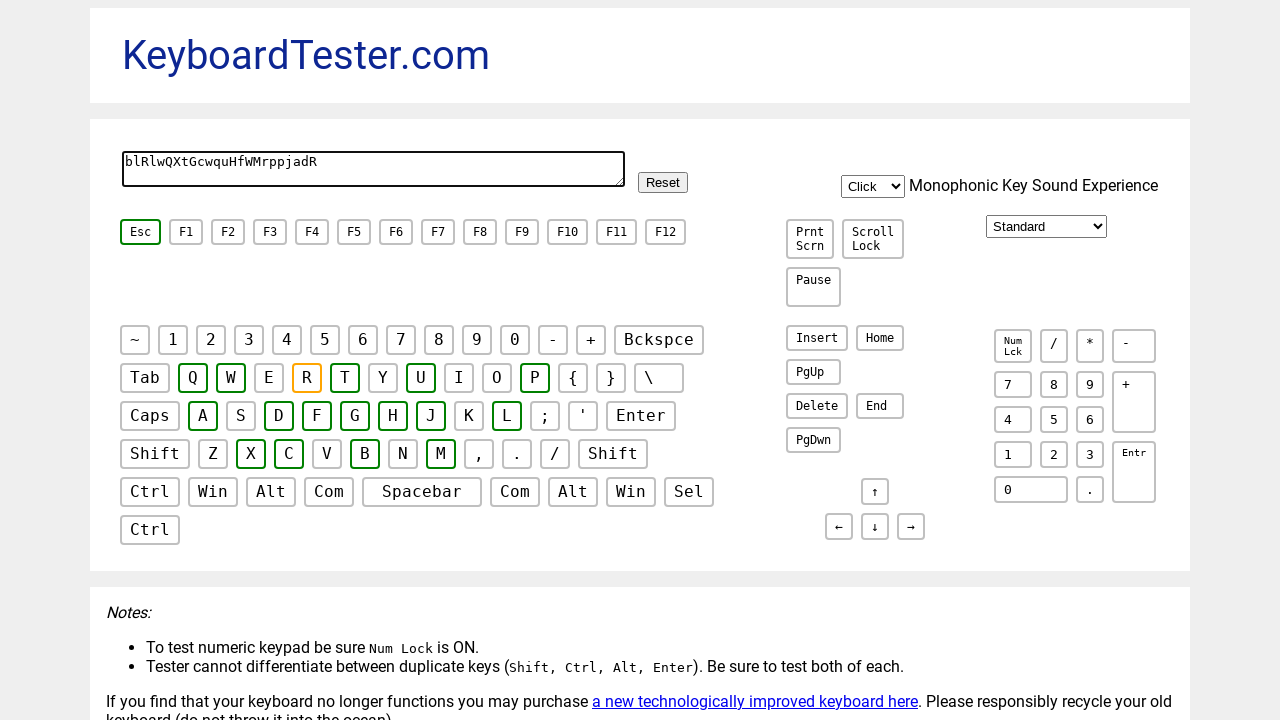

Typed random letter 'M' into text area on #testarea
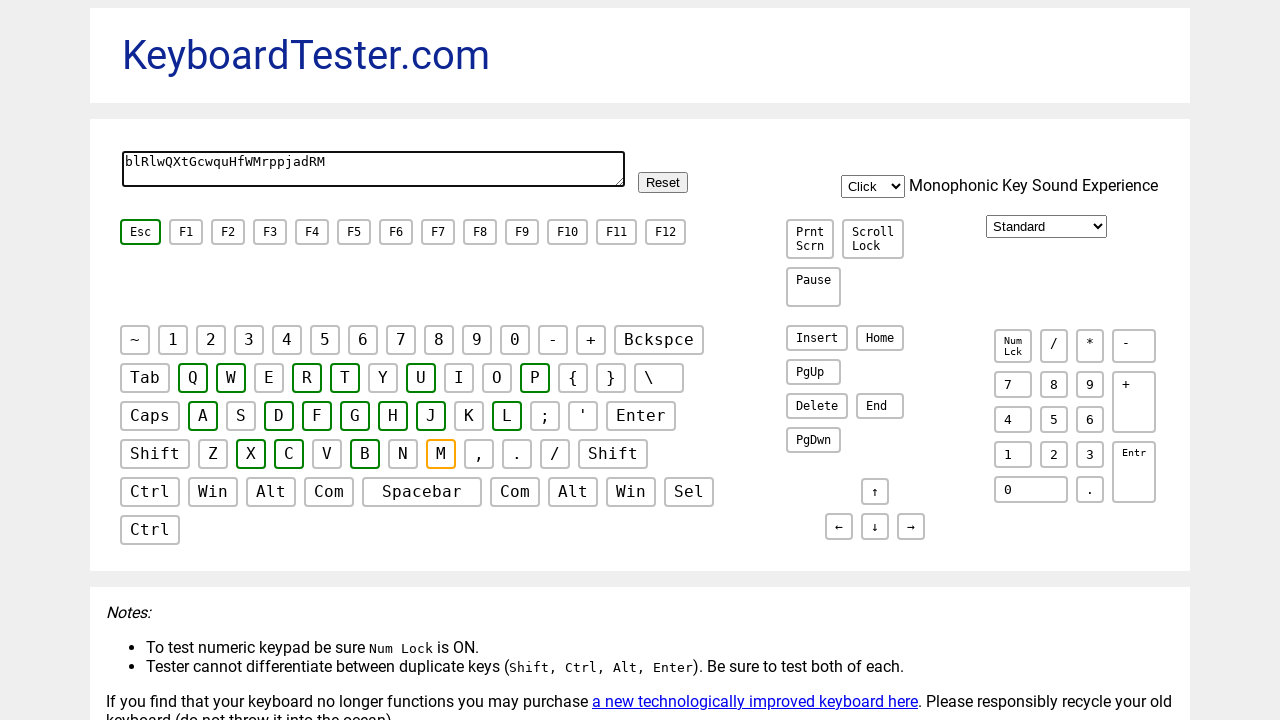

Retrieved text area content: 'blRlwQXtGcwquHfWMrppjadRM'
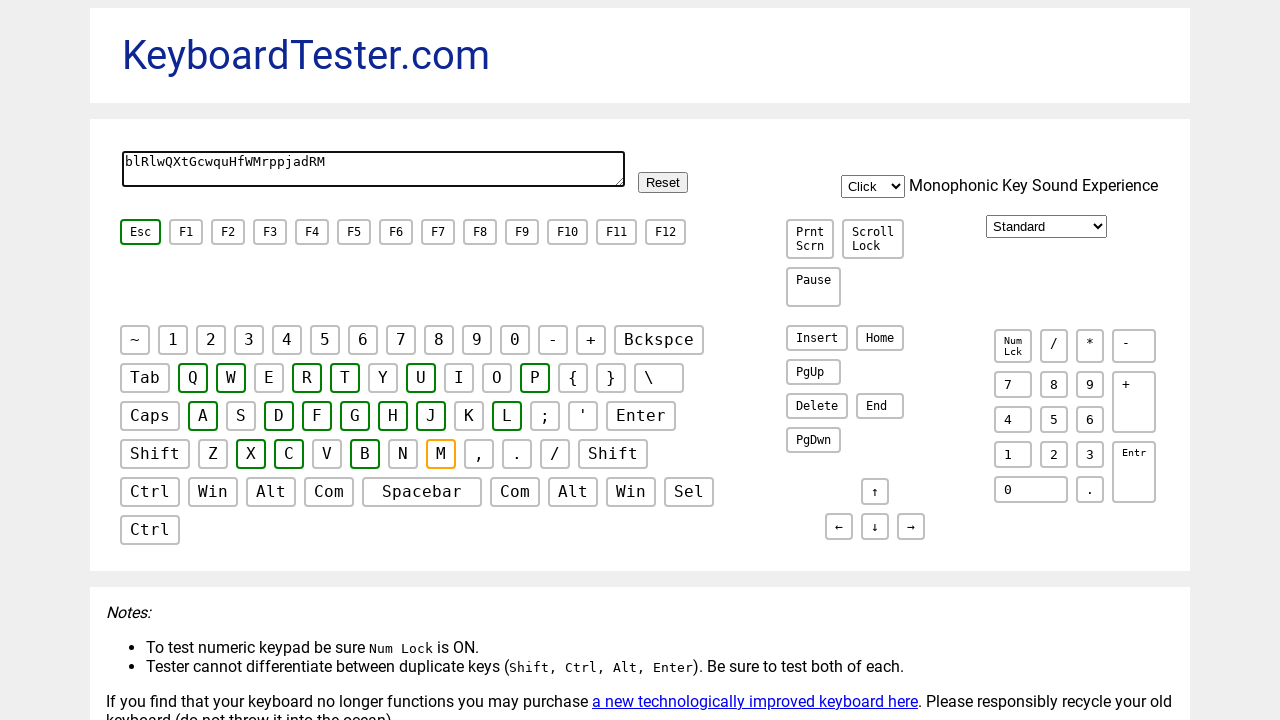

Verified text area content matches expected: 'blRlwQXtGcwquHfWMrppjadRM'
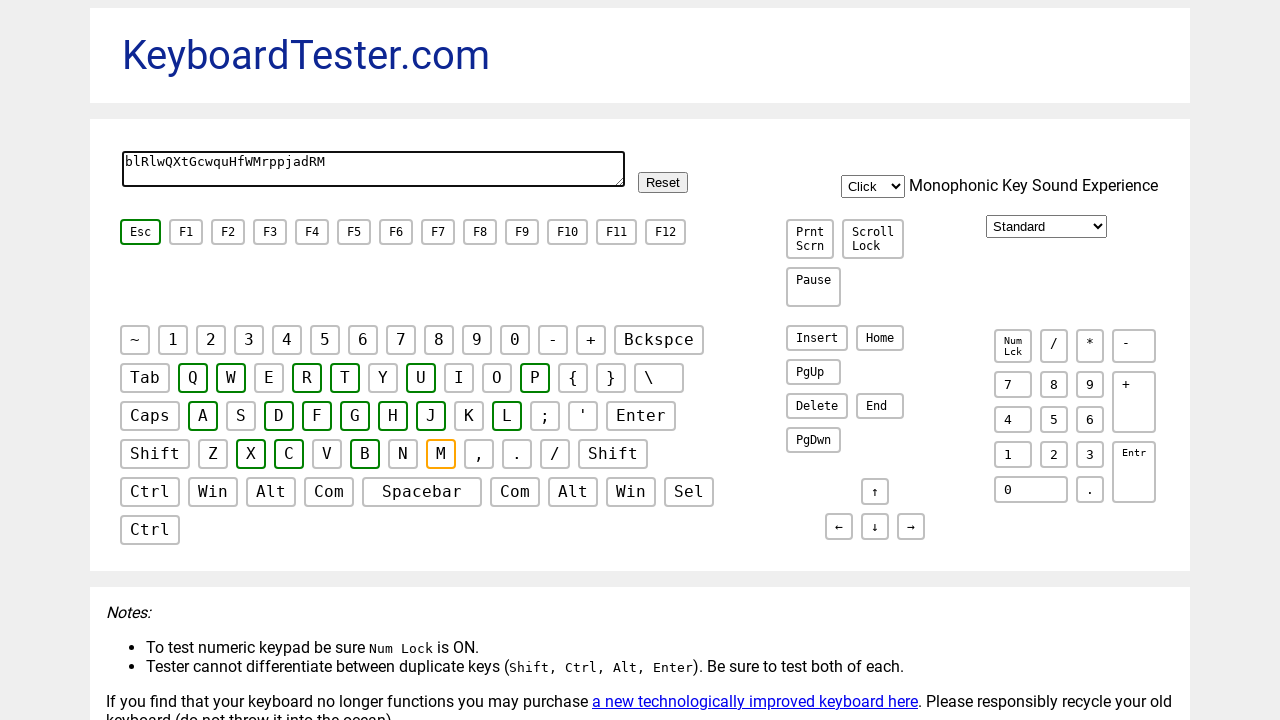

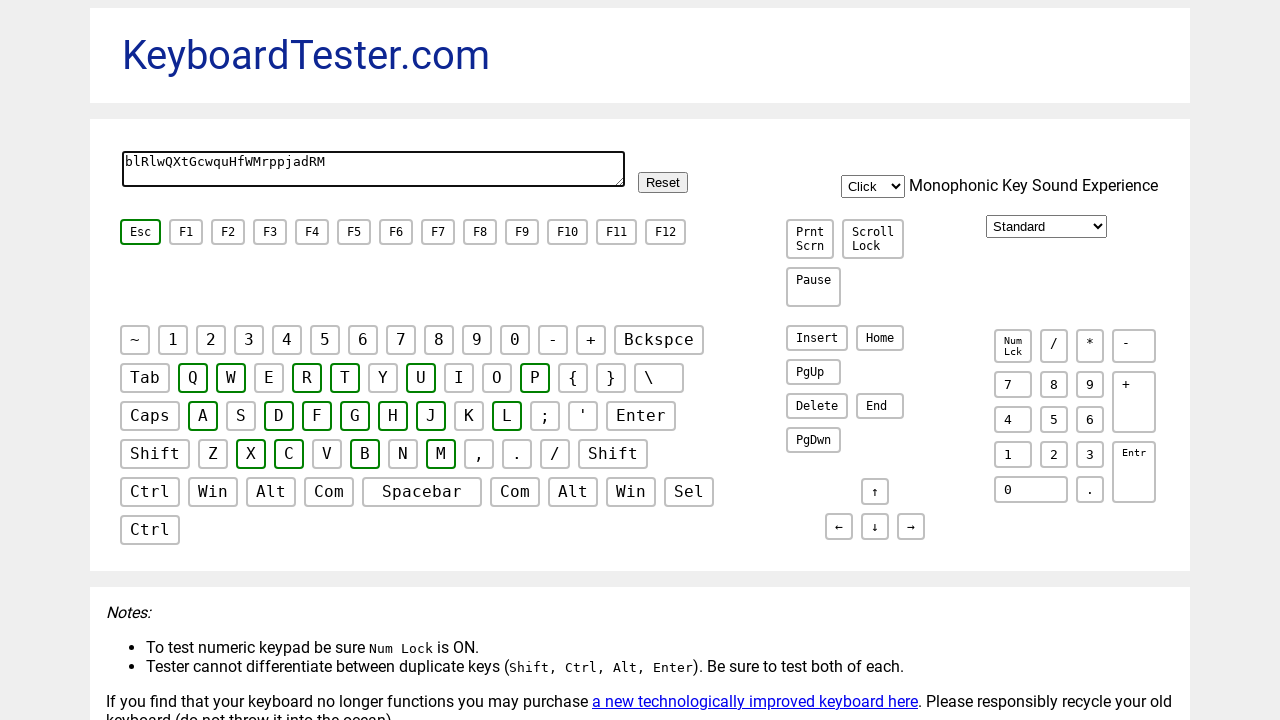